Fills out a large form by entering text into all input fields and submitting the form

Starting URL: https://suninjuly.github.io/huge_form.html

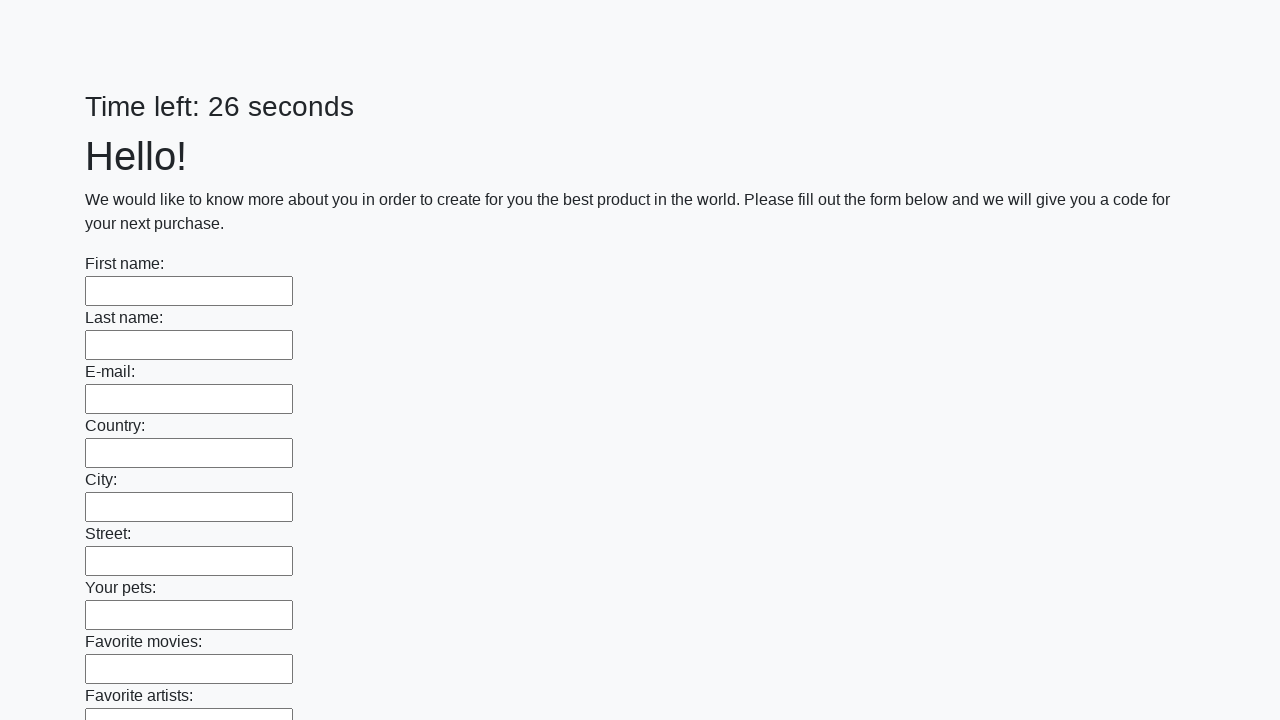

Located all input elements on the page
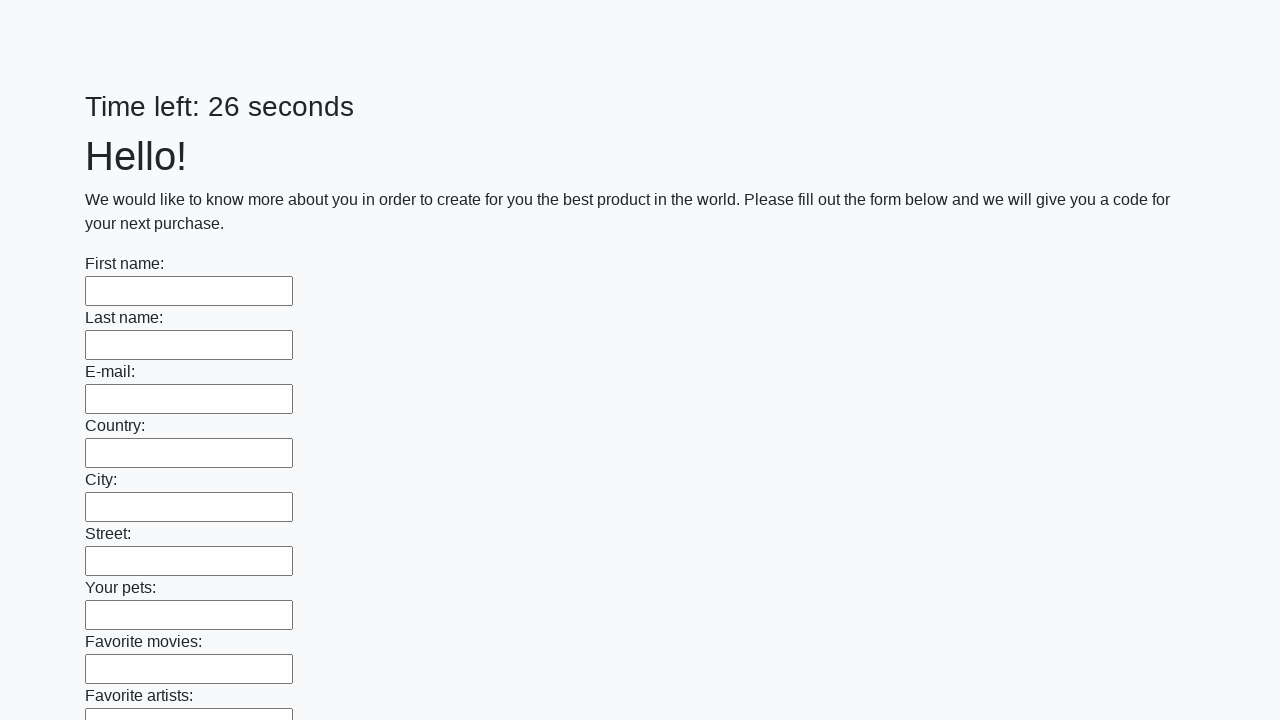

Filled an input field with 'Answer' on input >> nth=0
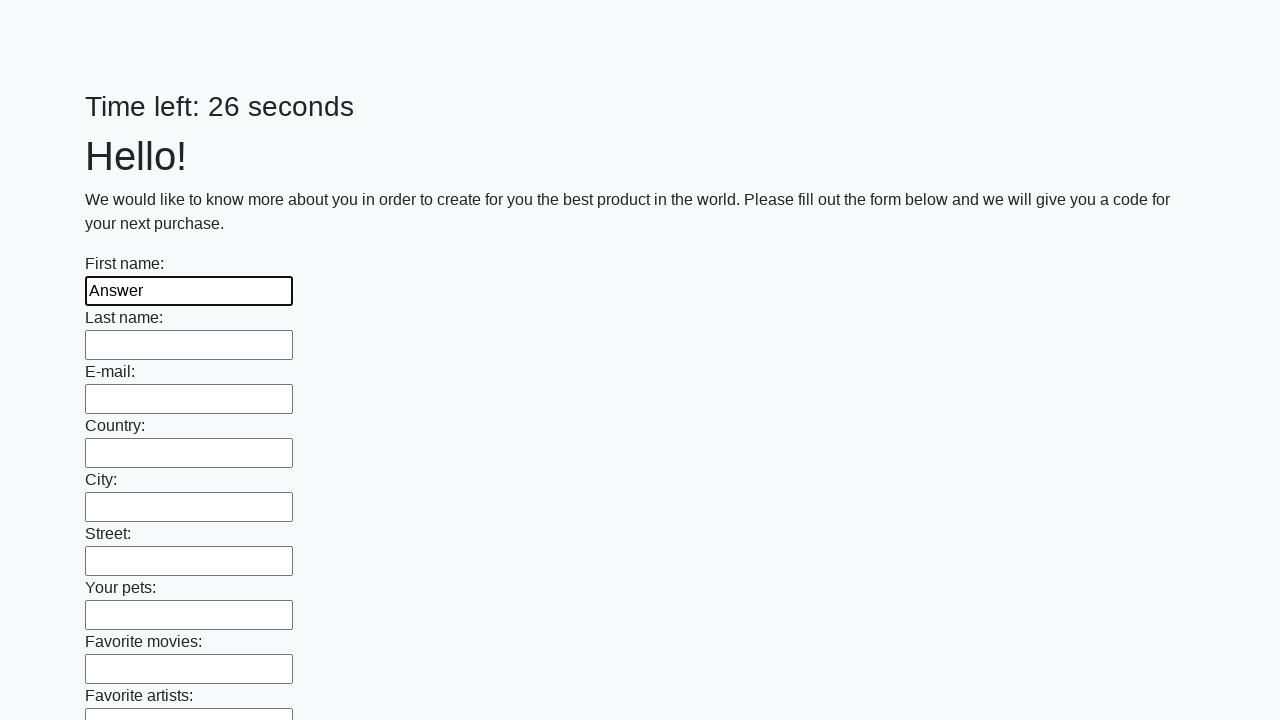

Filled an input field with 'Answer' on input >> nth=1
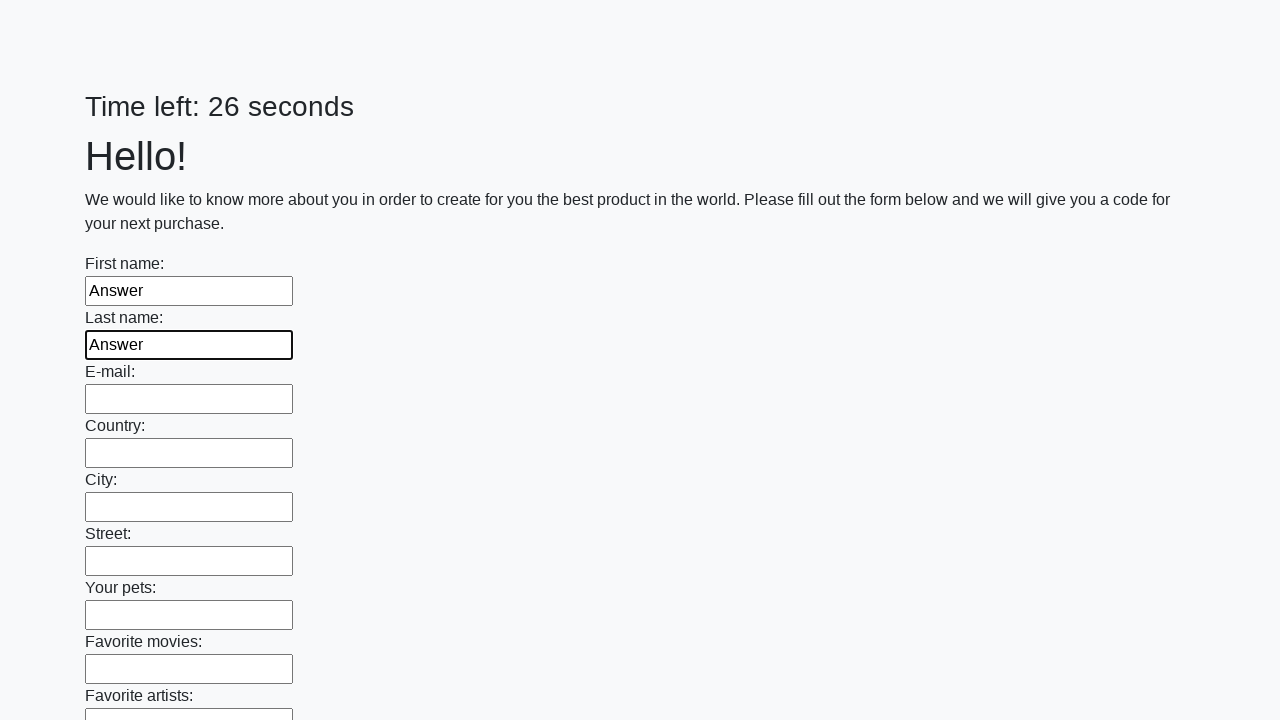

Filled an input field with 'Answer' on input >> nth=2
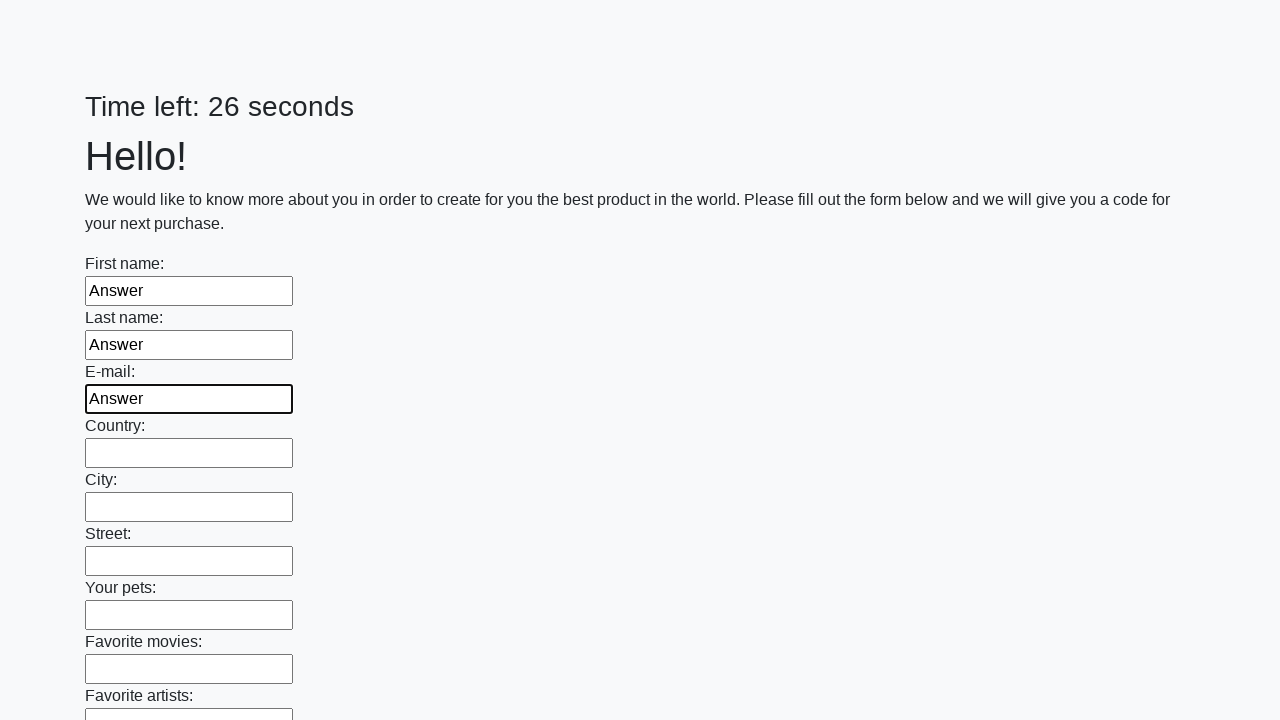

Filled an input field with 'Answer' on input >> nth=3
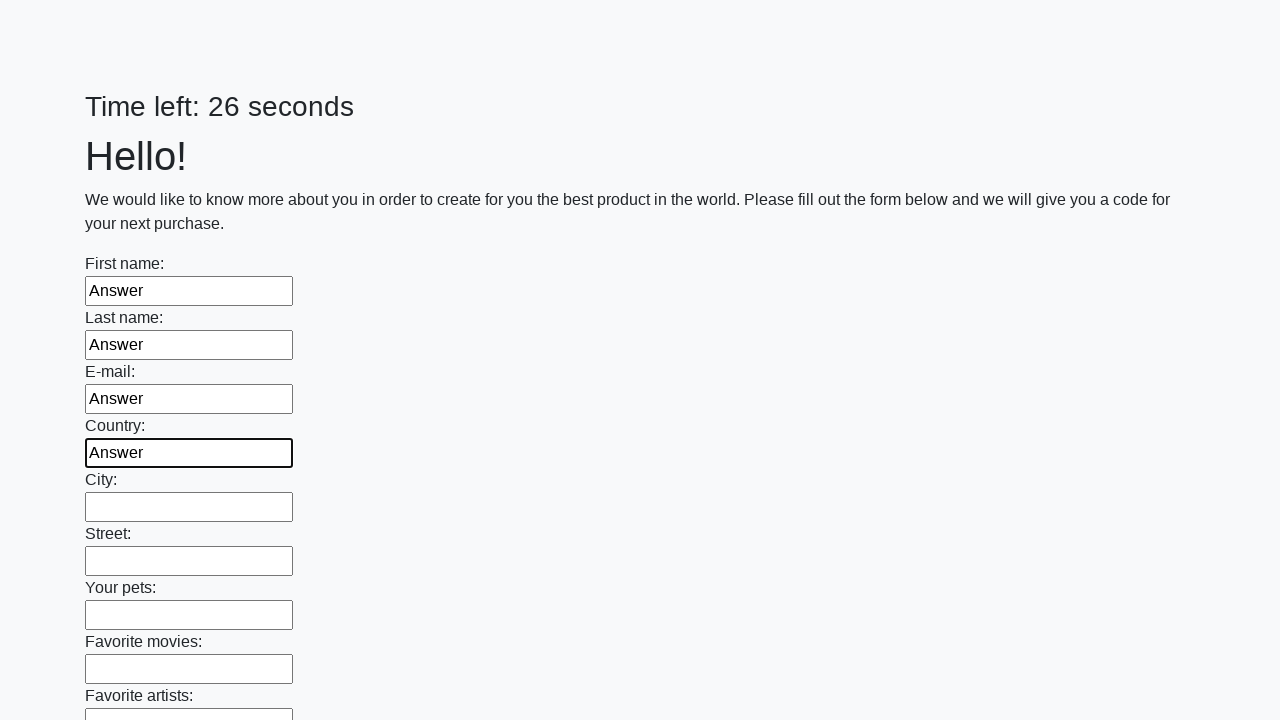

Filled an input field with 'Answer' on input >> nth=4
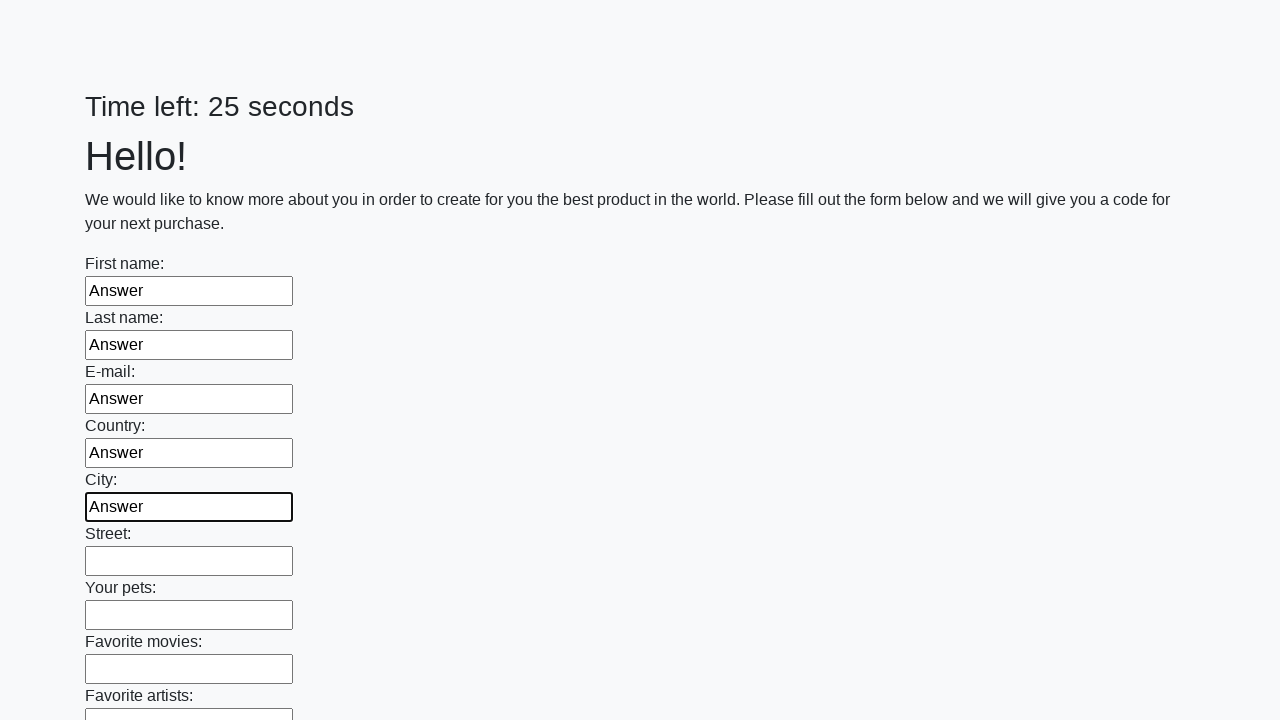

Filled an input field with 'Answer' on input >> nth=5
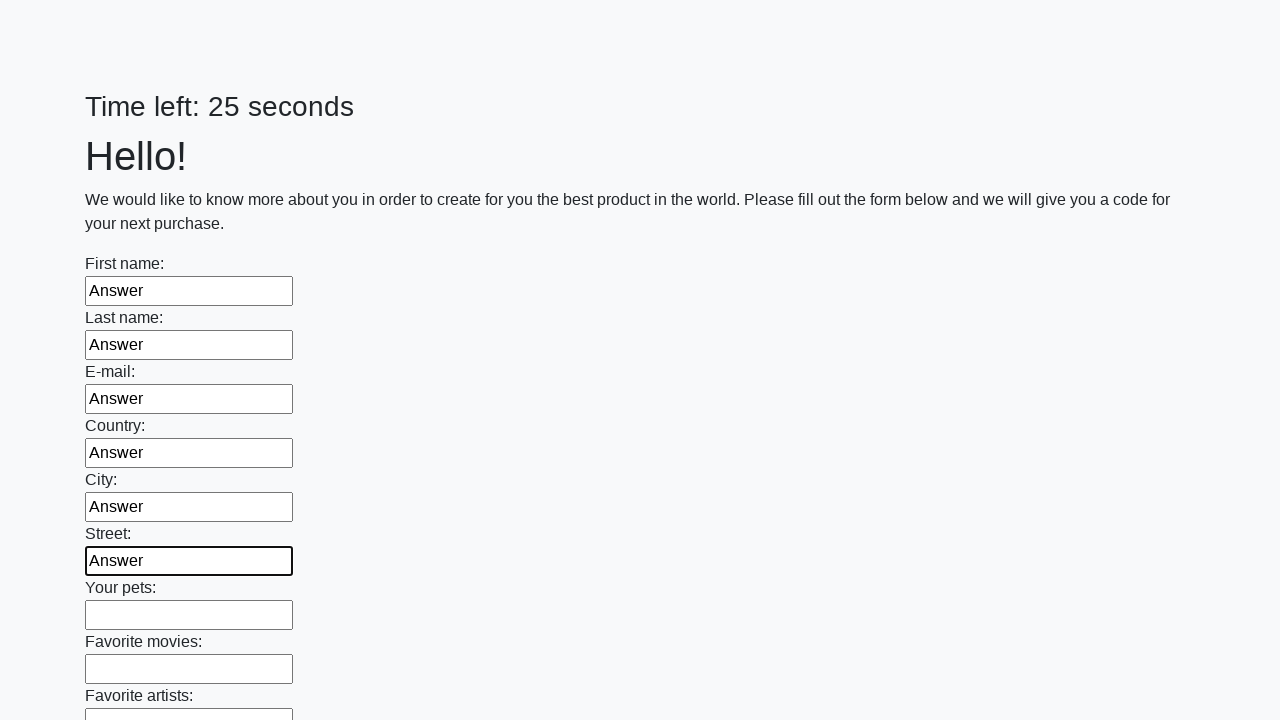

Filled an input field with 'Answer' on input >> nth=6
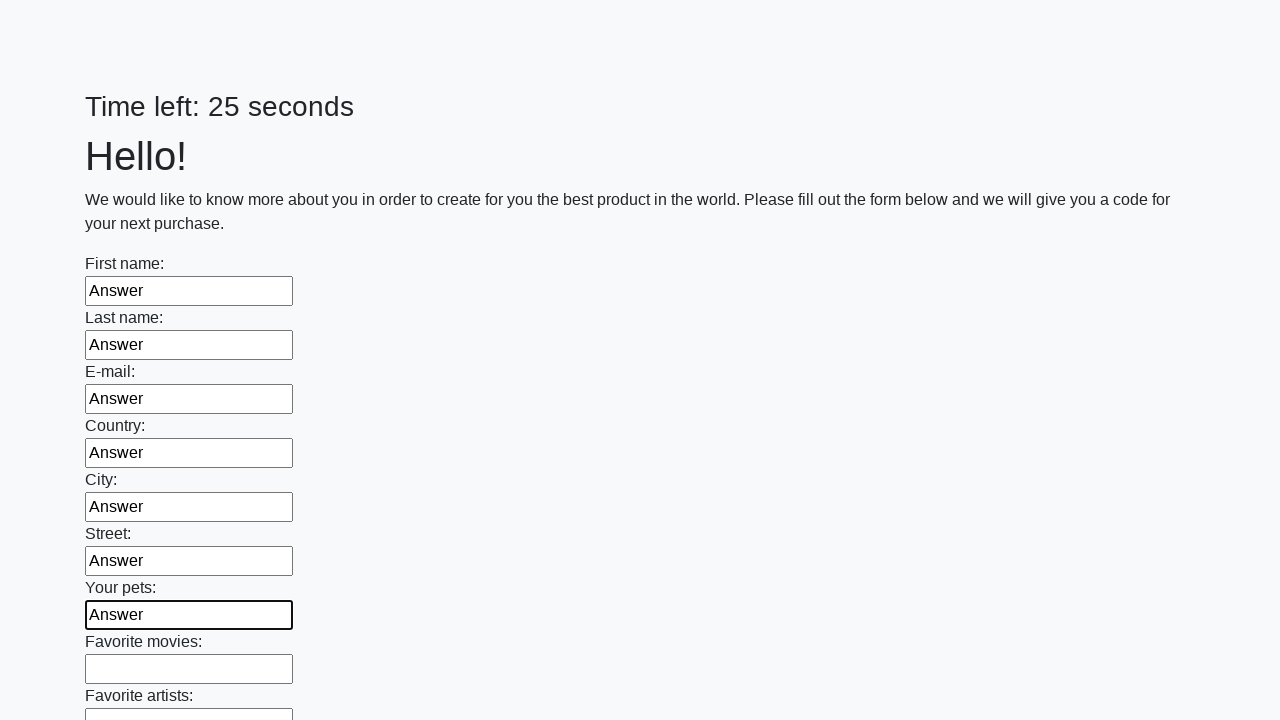

Filled an input field with 'Answer' on input >> nth=7
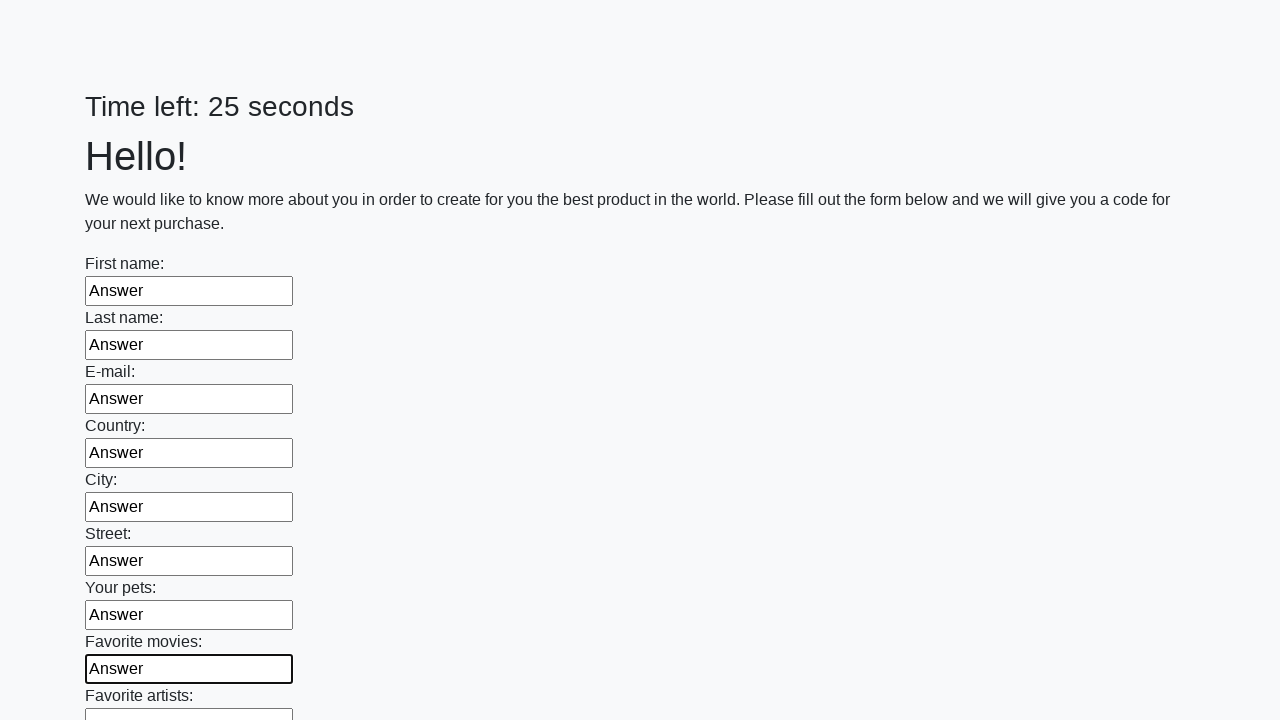

Filled an input field with 'Answer' on input >> nth=8
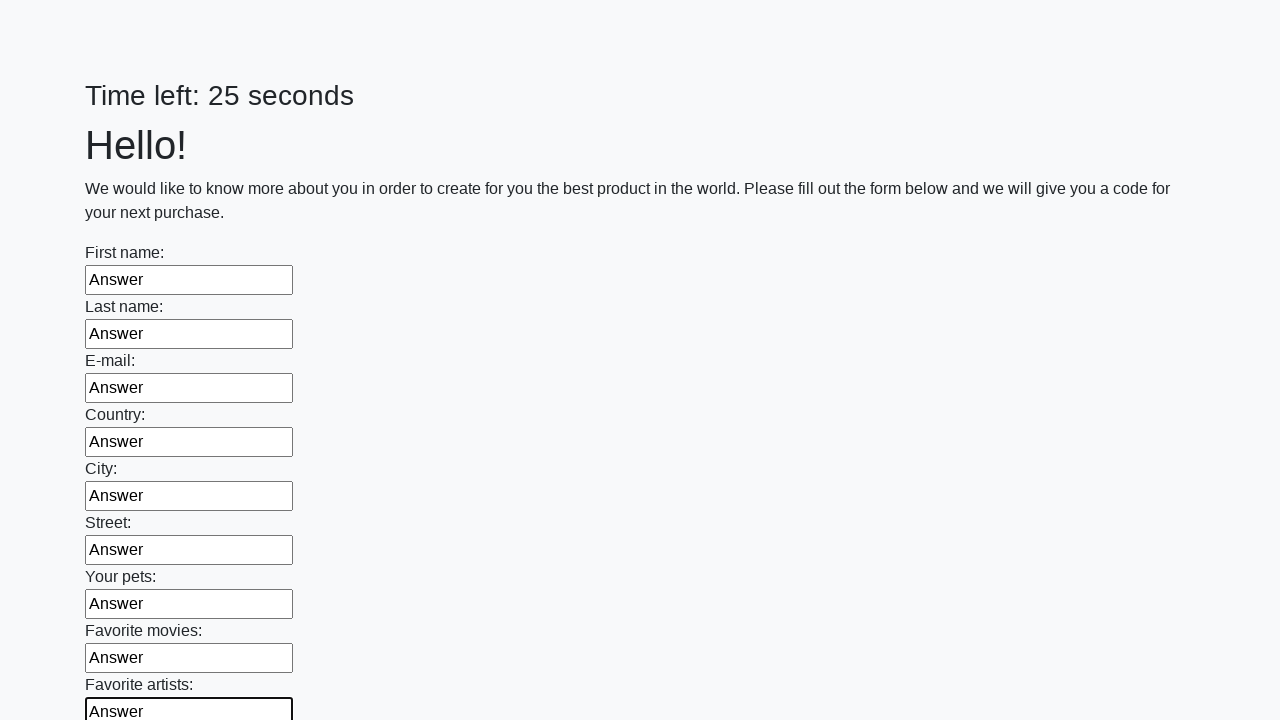

Filled an input field with 'Answer' on input >> nth=9
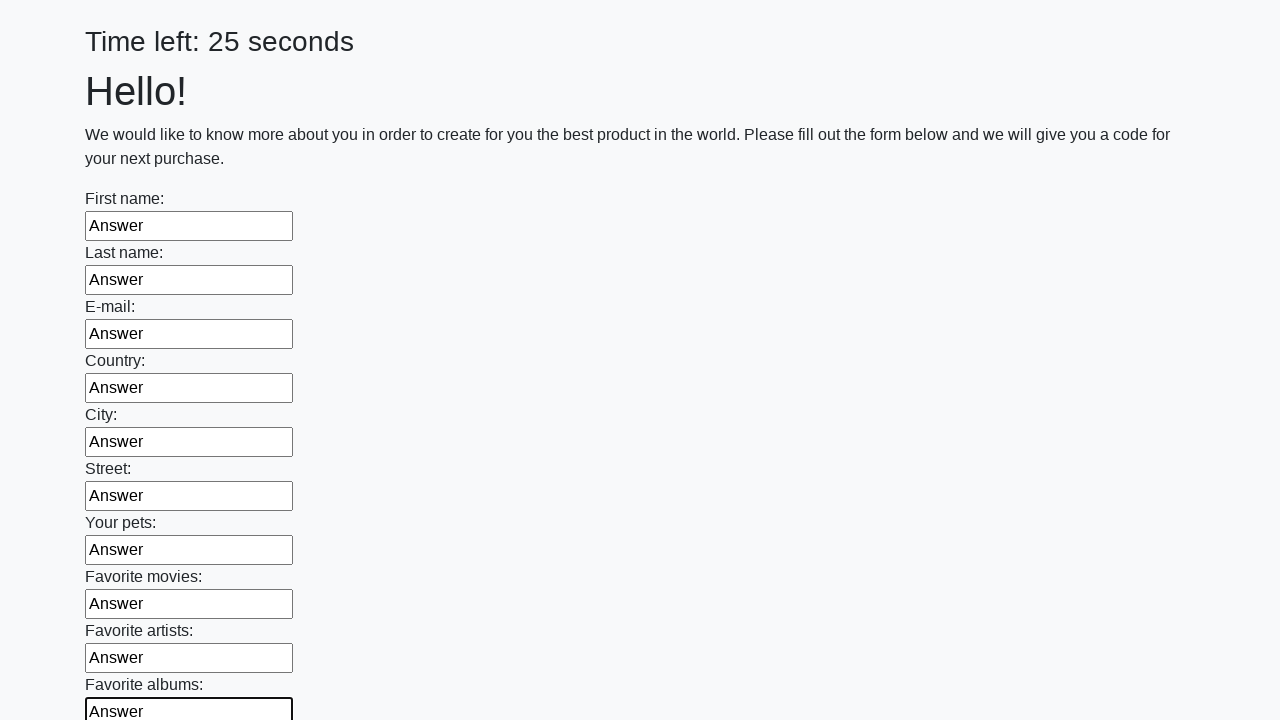

Filled an input field with 'Answer' on input >> nth=10
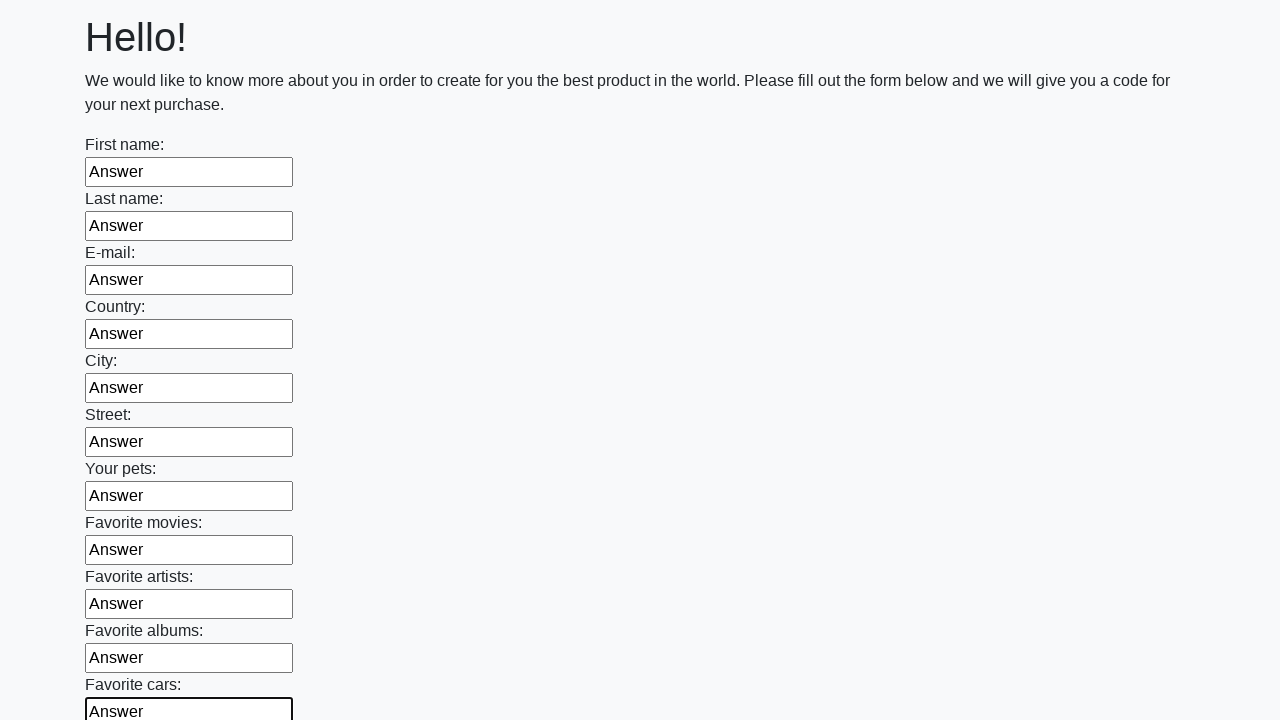

Filled an input field with 'Answer' on input >> nth=11
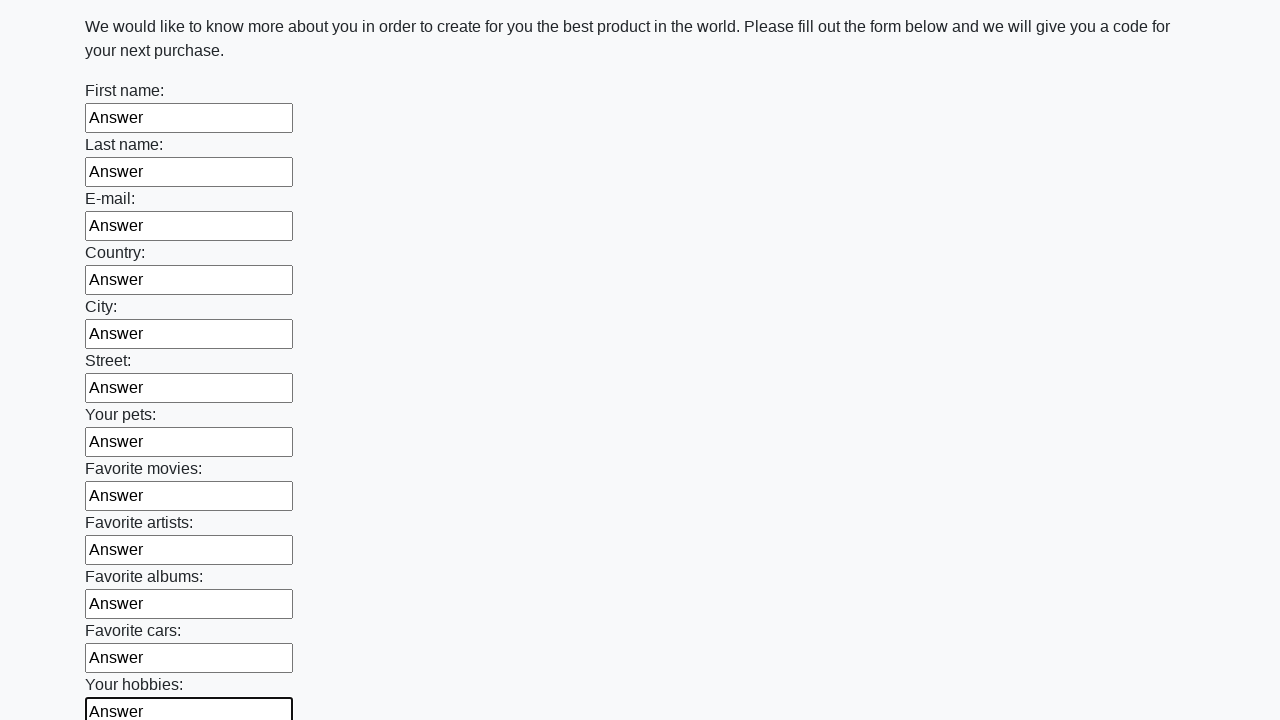

Filled an input field with 'Answer' on input >> nth=12
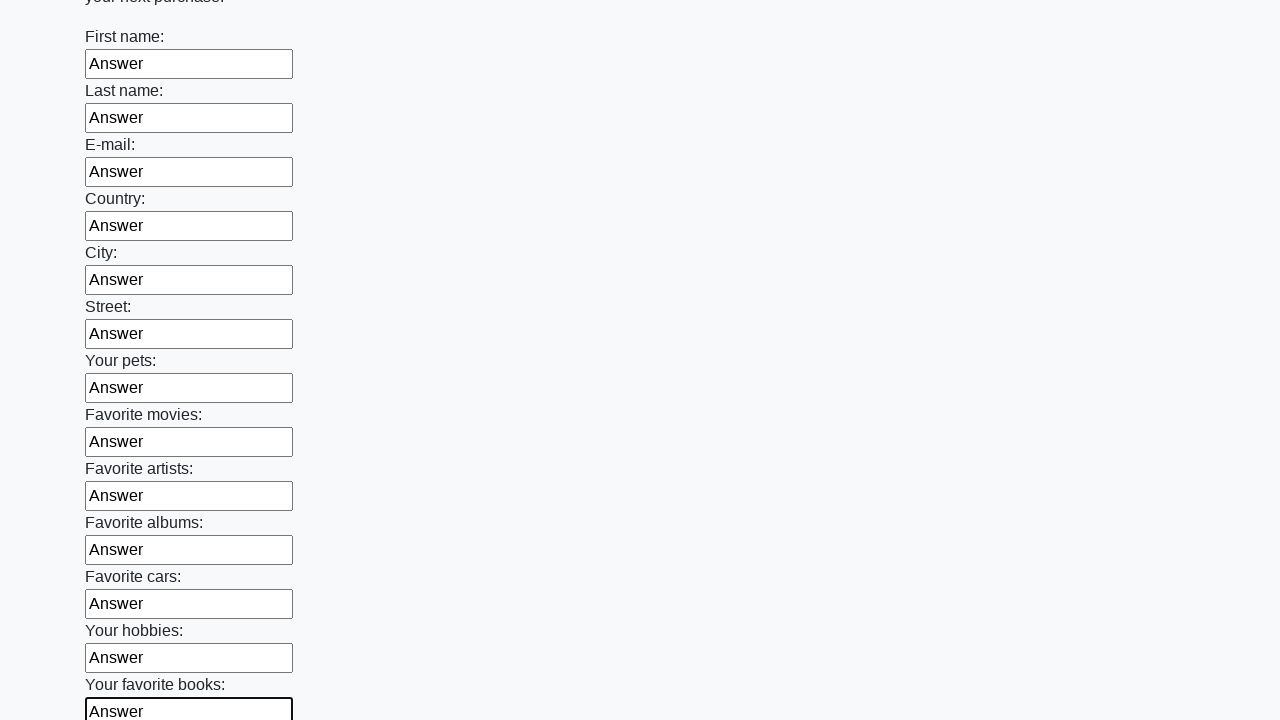

Filled an input field with 'Answer' on input >> nth=13
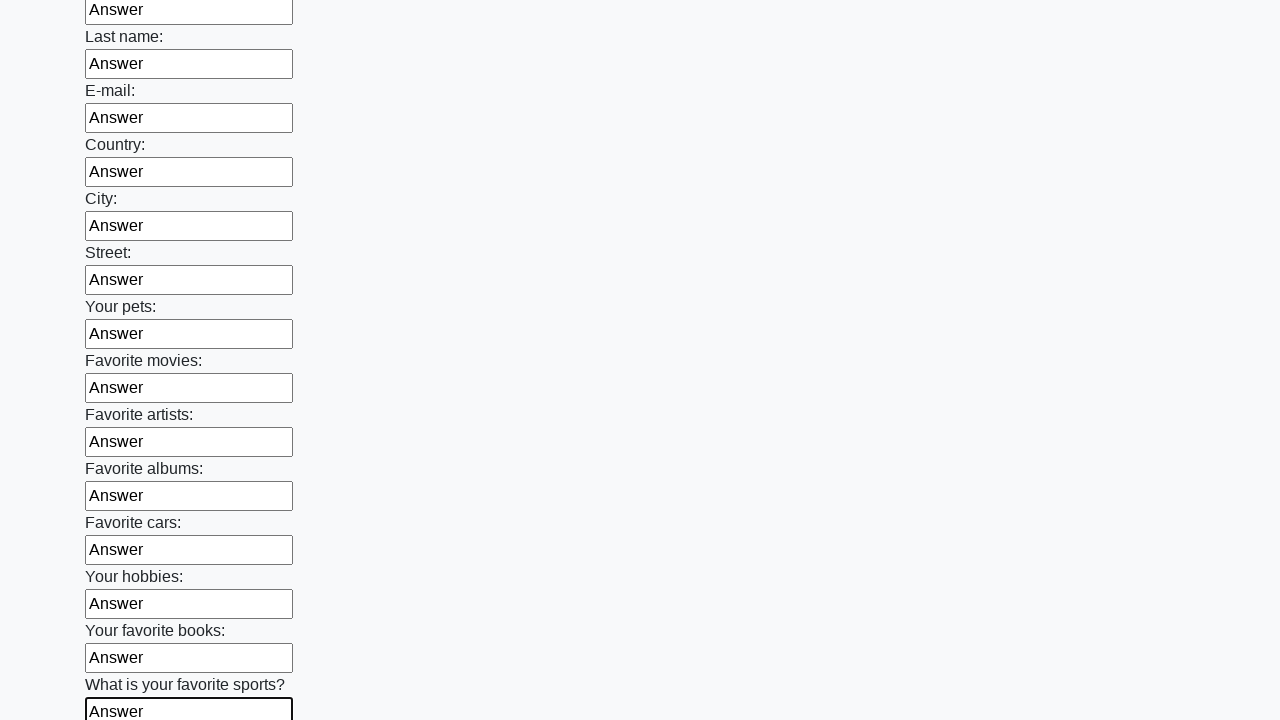

Filled an input field with 'Answer' on input >> nth=14
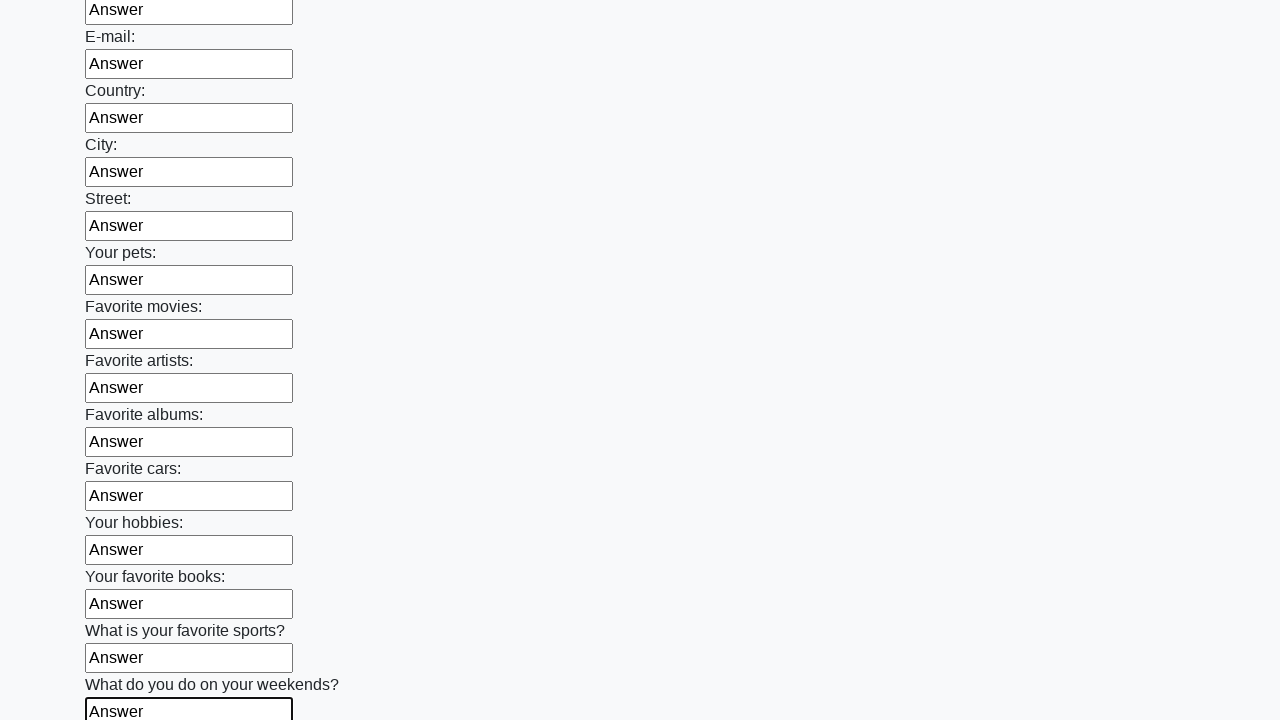

Filled an input field with 'Answer' on input >> nth=15
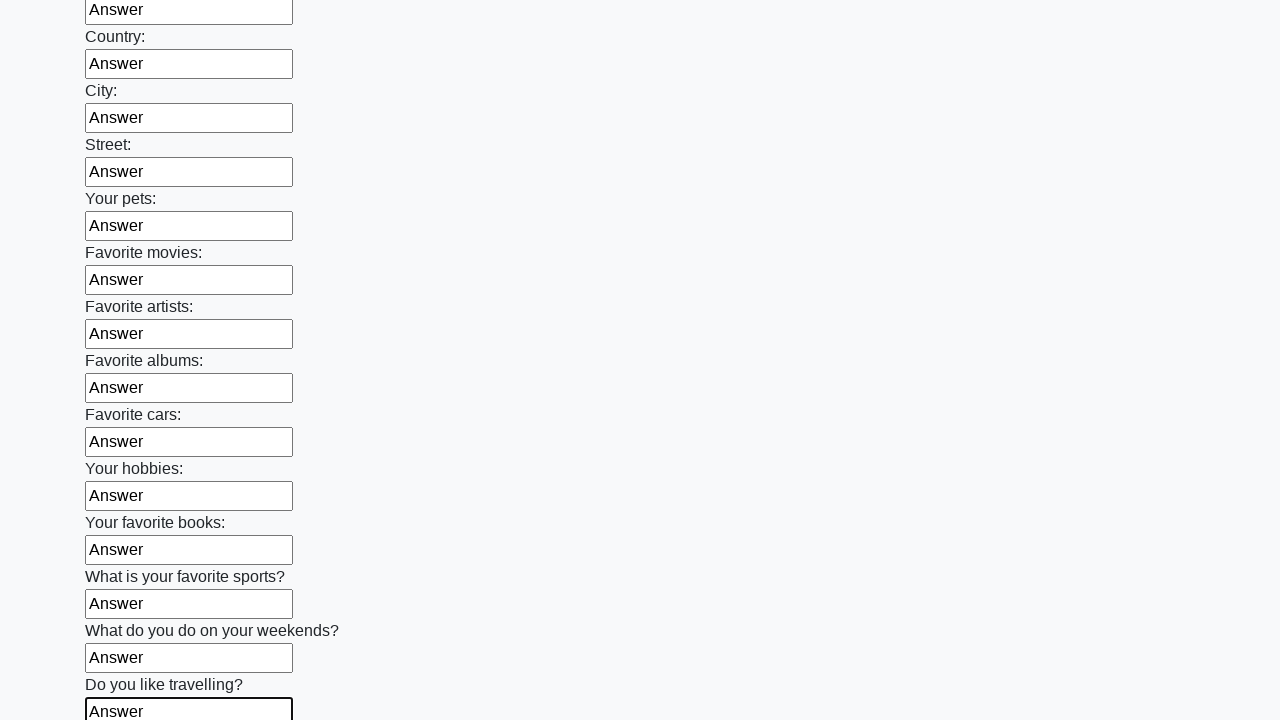

Filled an input field with 'Answer' on input >> nth=16
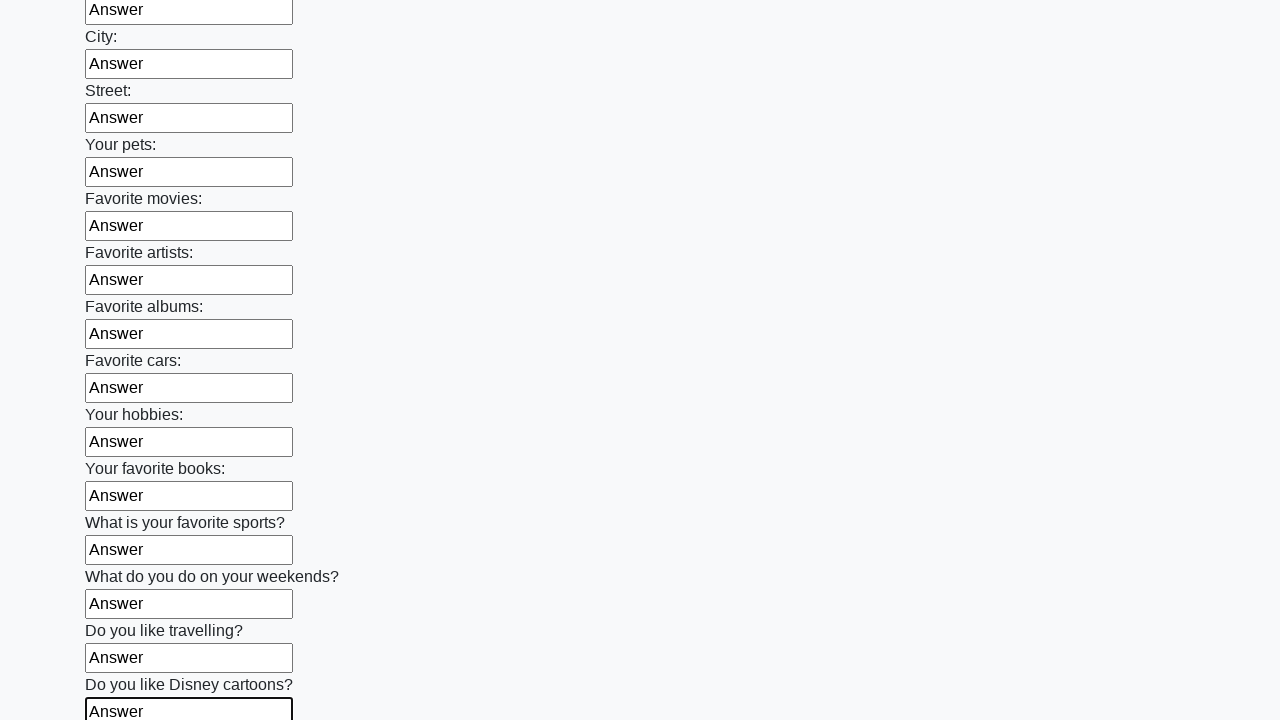

Filled an input field with 'Answer' on input >> nth=17
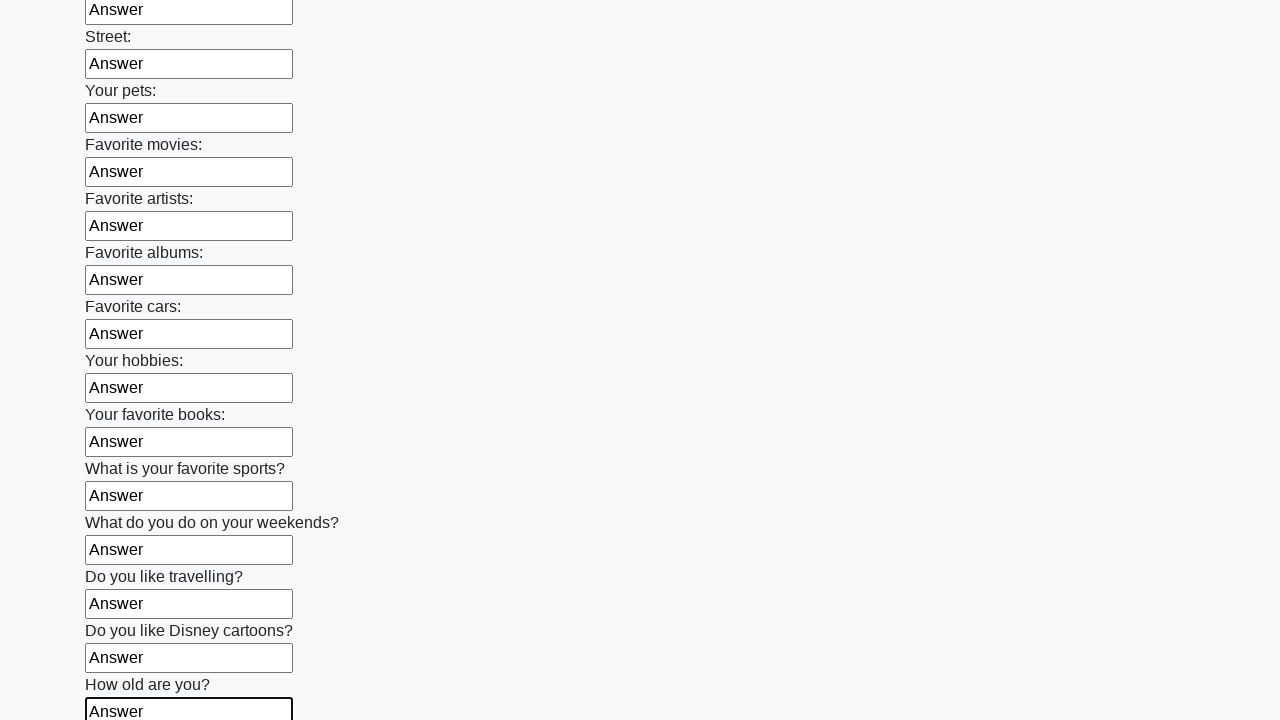

Filled an input field with 'Answer' on input >> nth=18
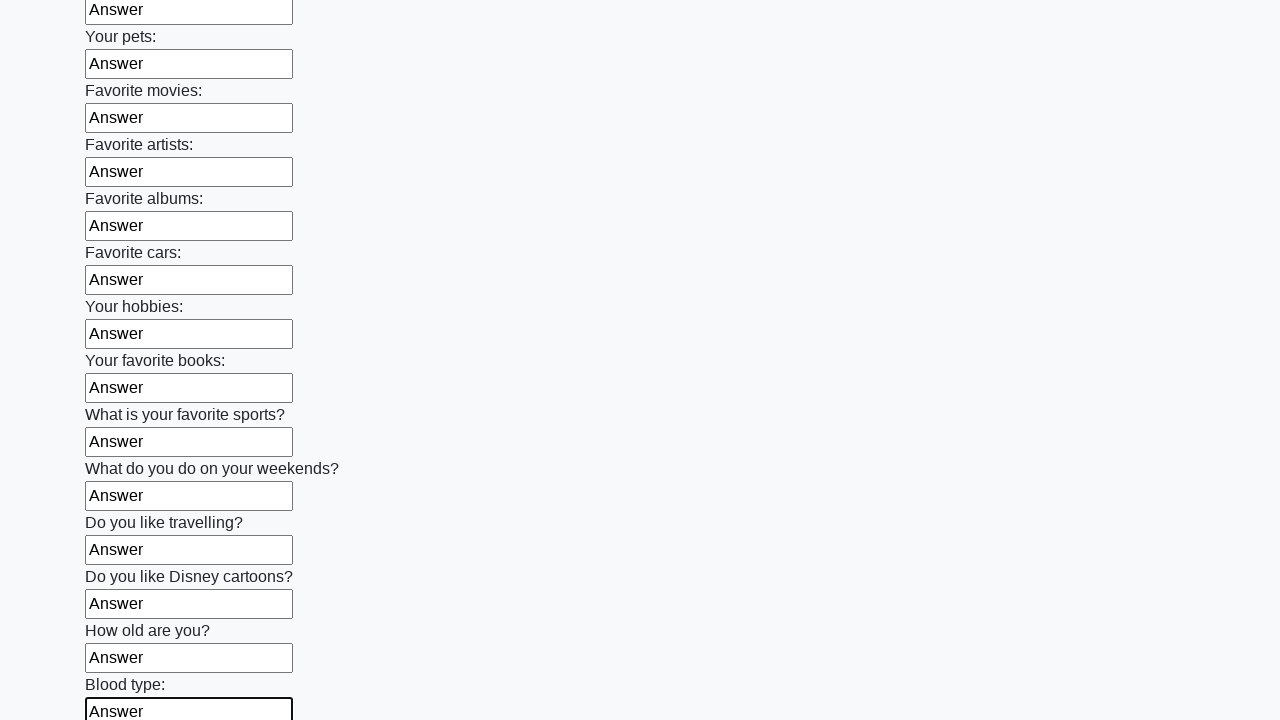

Filled an input field with 'Answer' on input >> nth=19
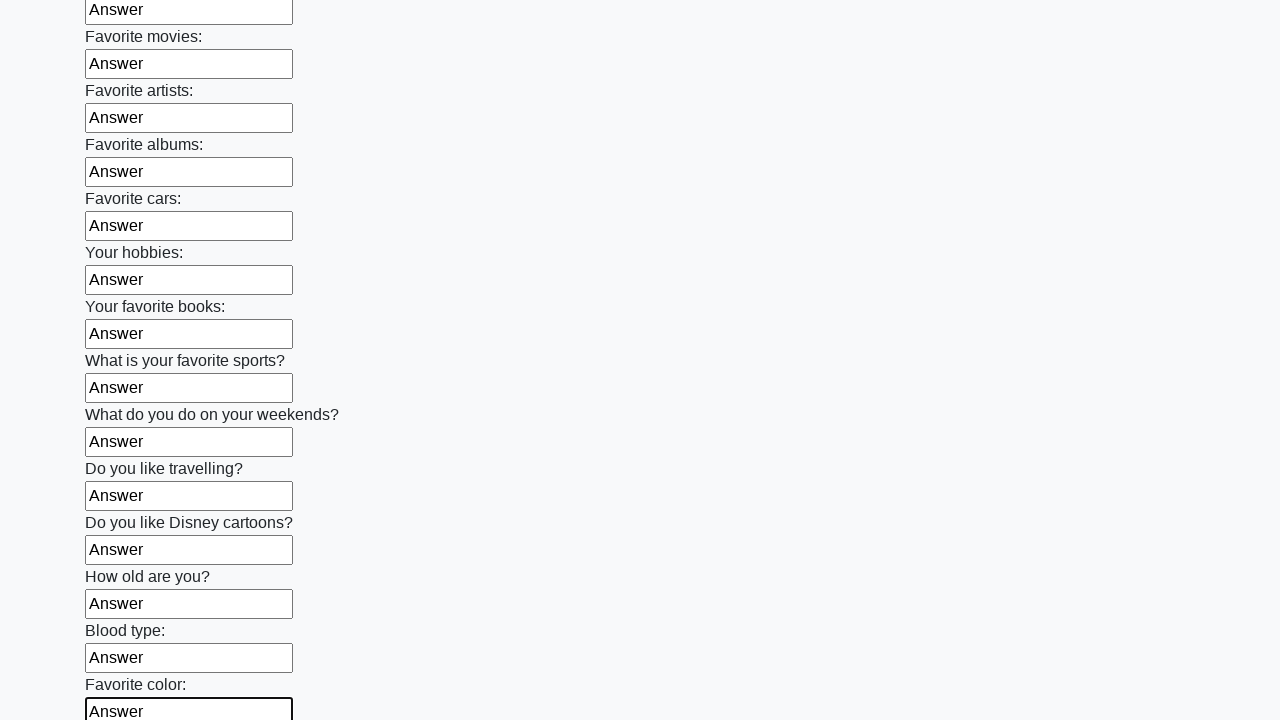

Filled an input field with 'Answer' on input >> nth=20
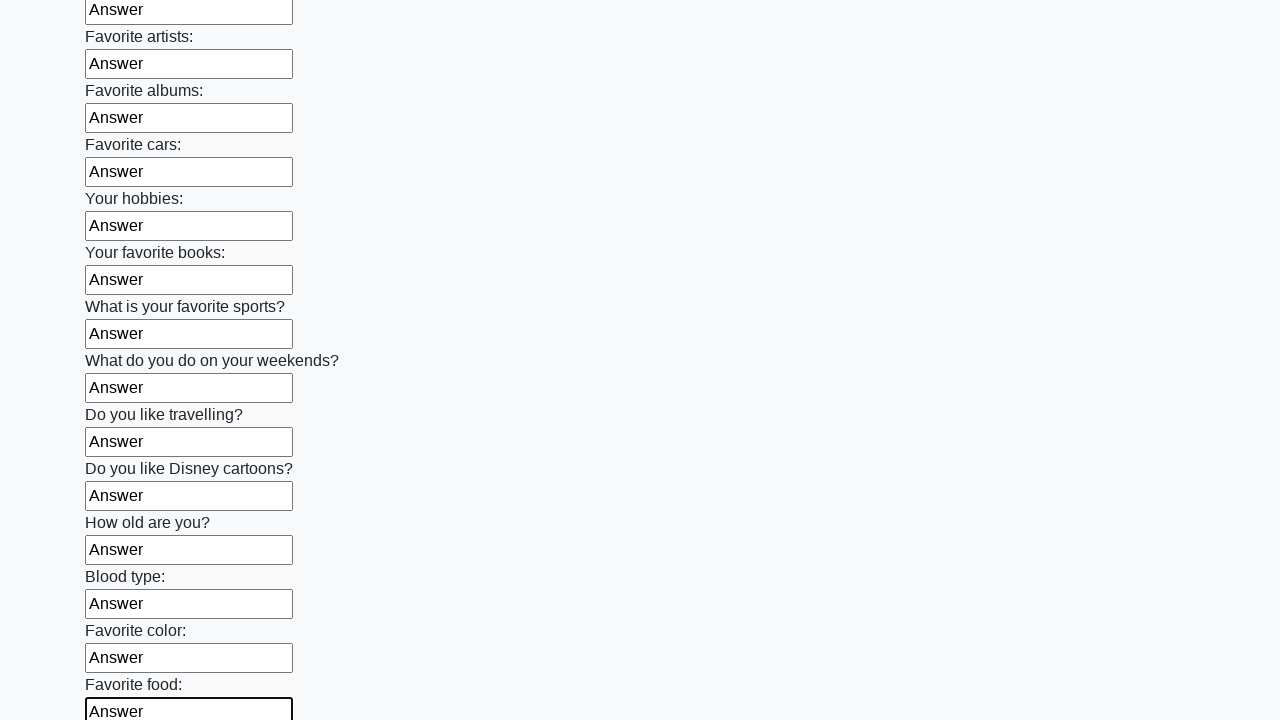

Filled an input field with 'Answer' on input >> nth=21
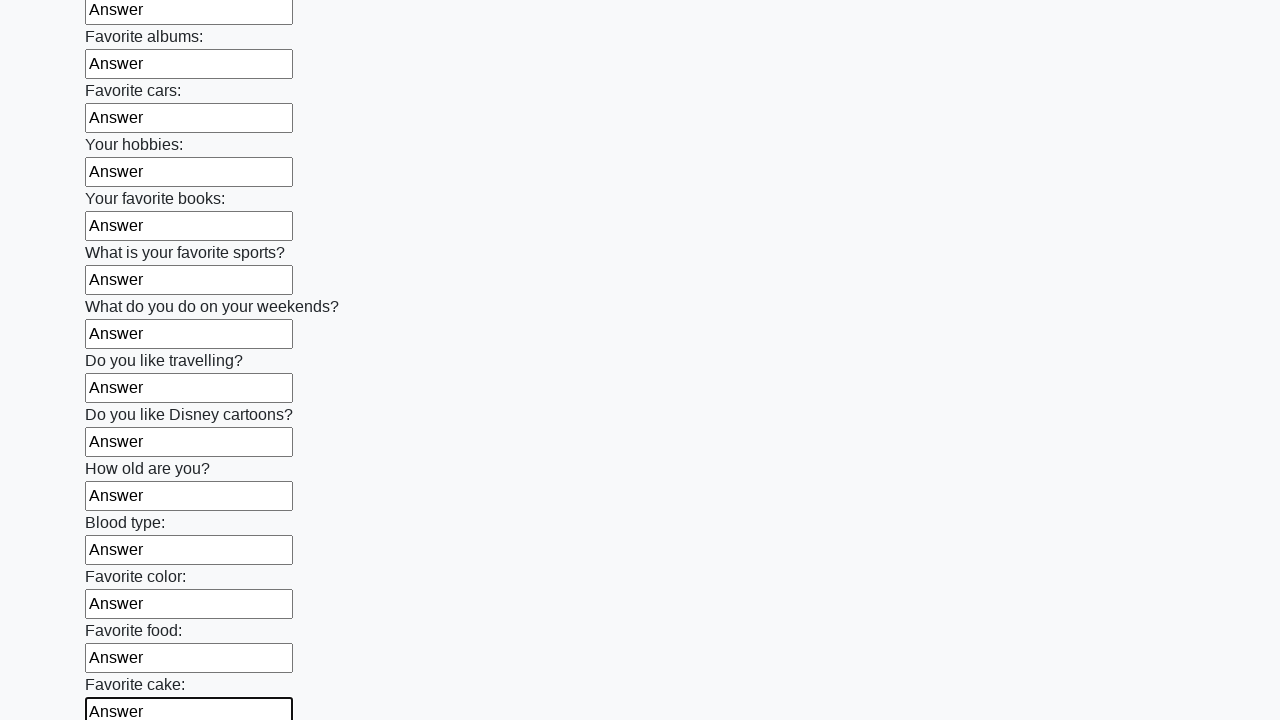

Filled an input field with 'Answer' on input >> nth=22
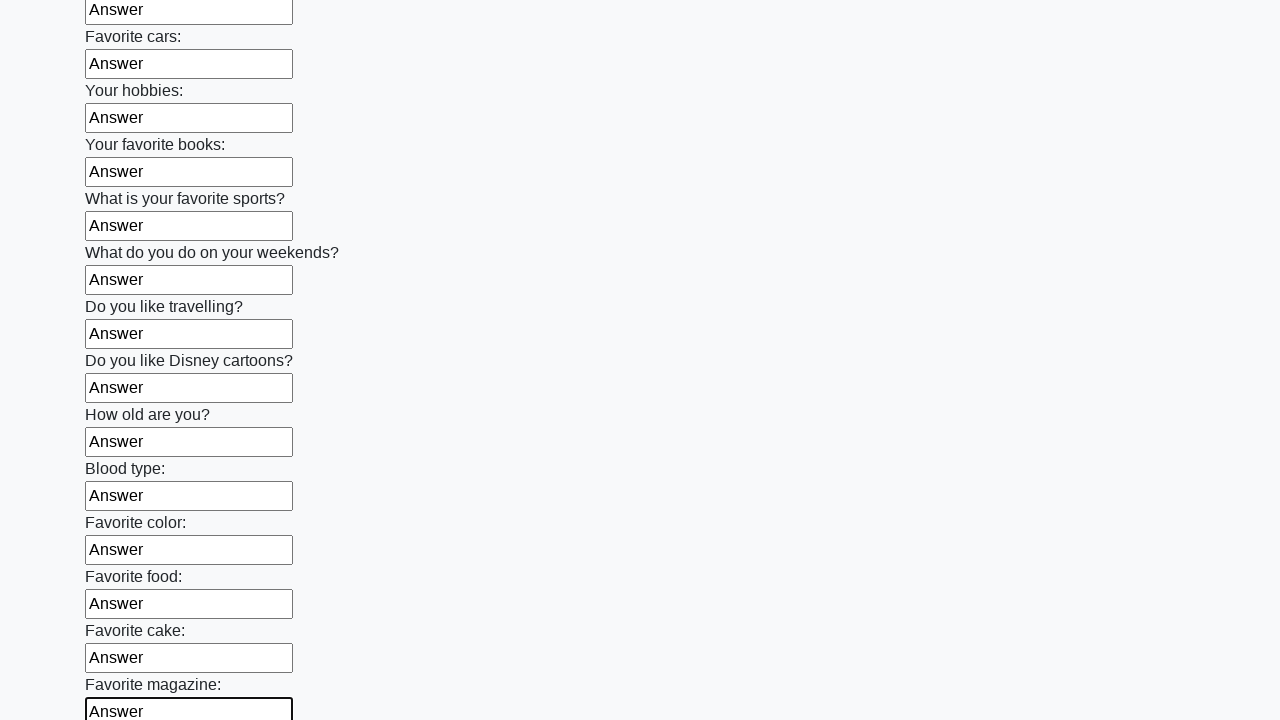

Filled an input field with 'Answer' on input >> nth=23
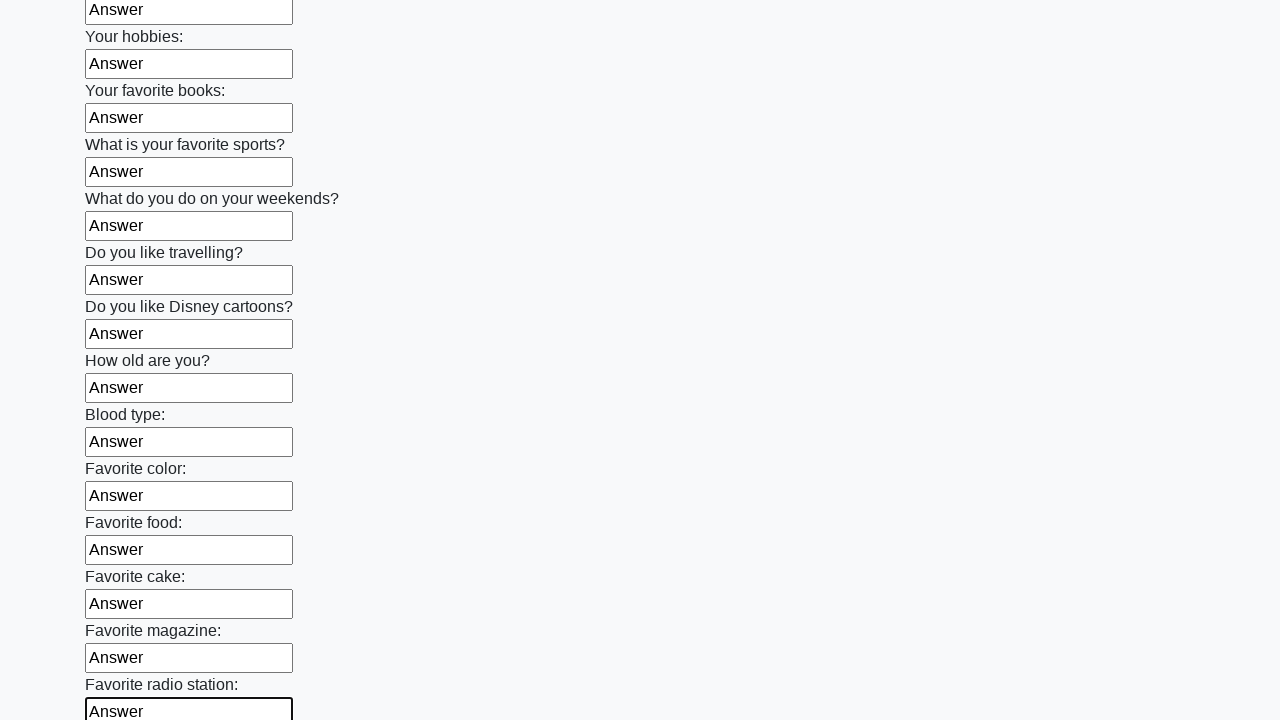

Filled an input field with 'Answer' on input >> nth=24
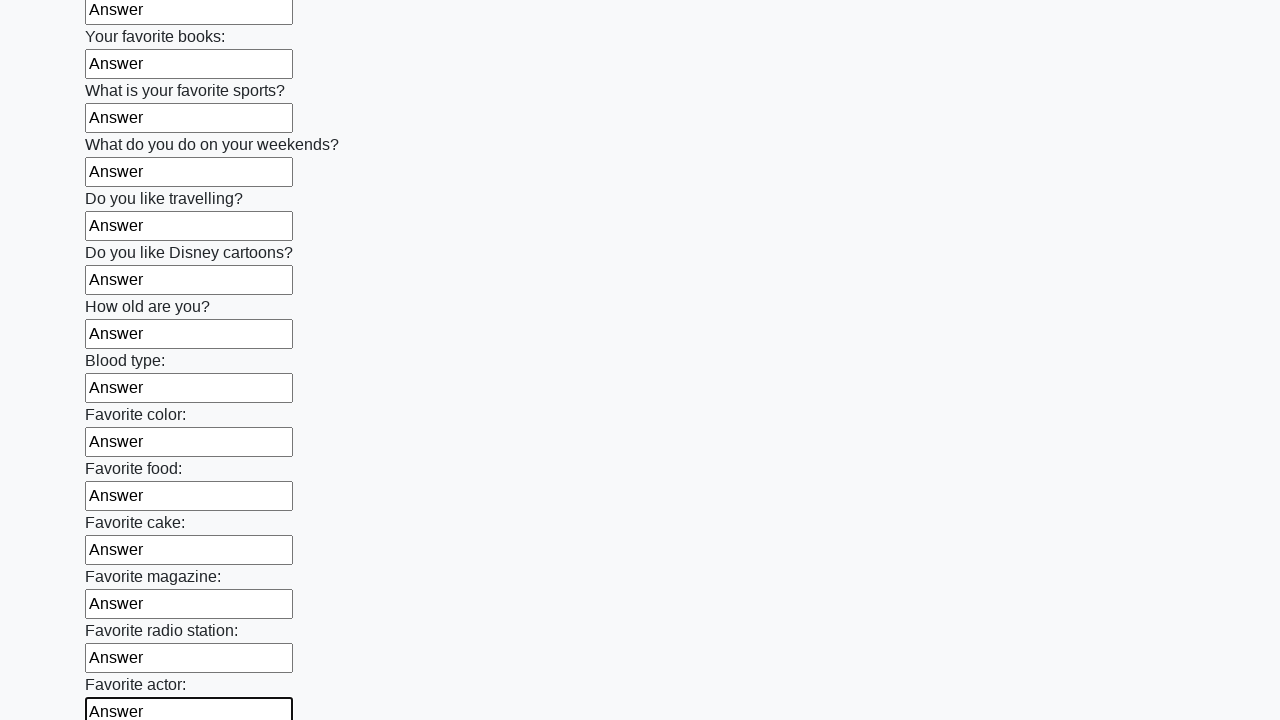

Filled an input field with 'Answer' on input >> nth=25
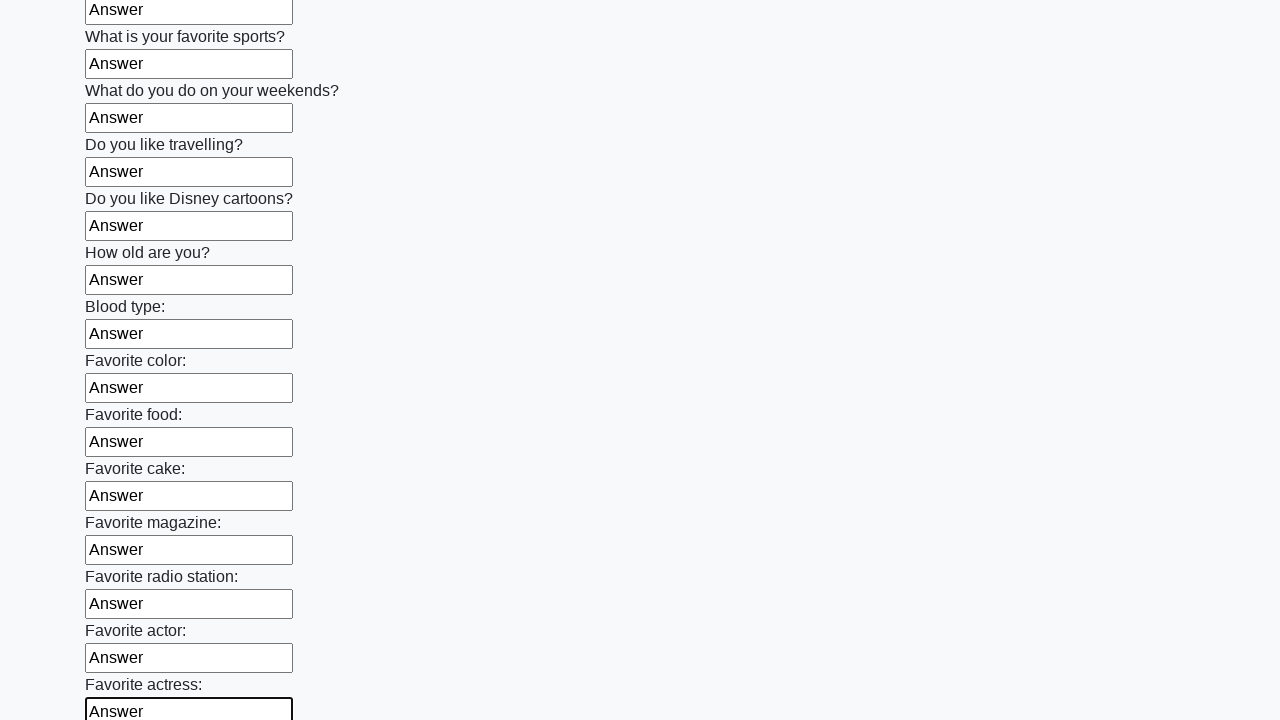

Filled an input field with 'Answer' on input >> nth=26
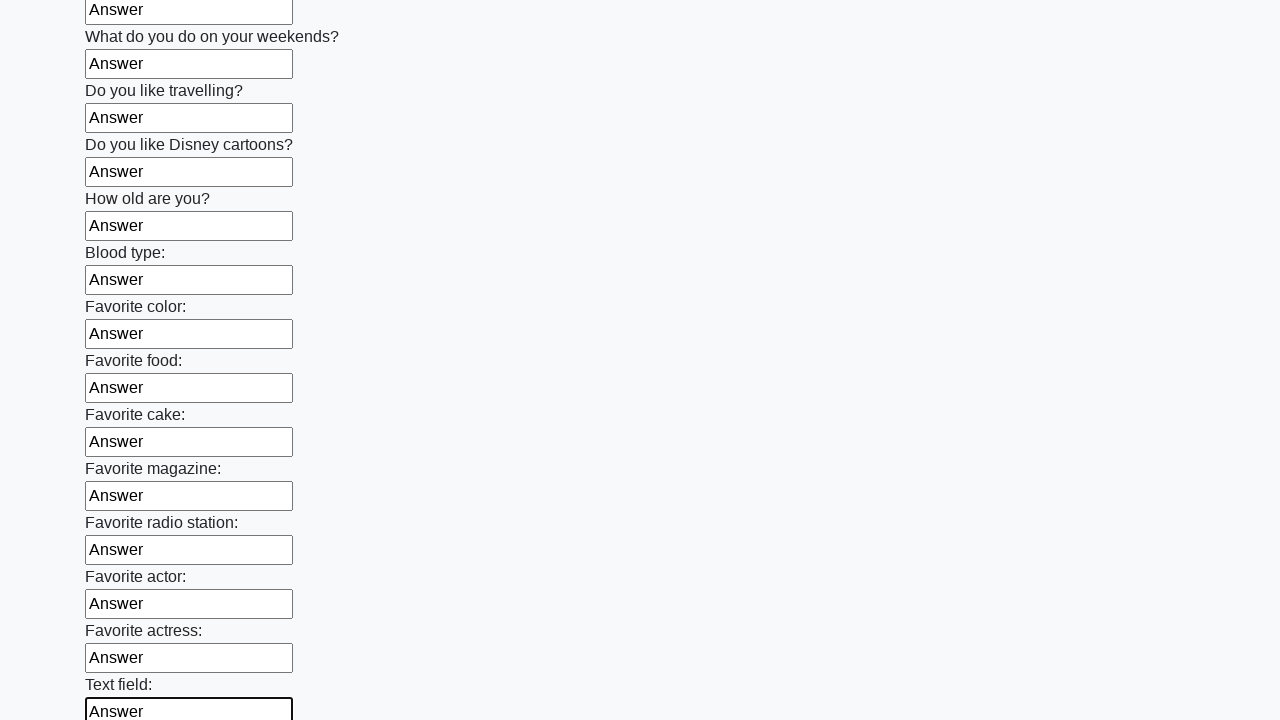

Filled an input field with 'Answer' on input >> nth=27
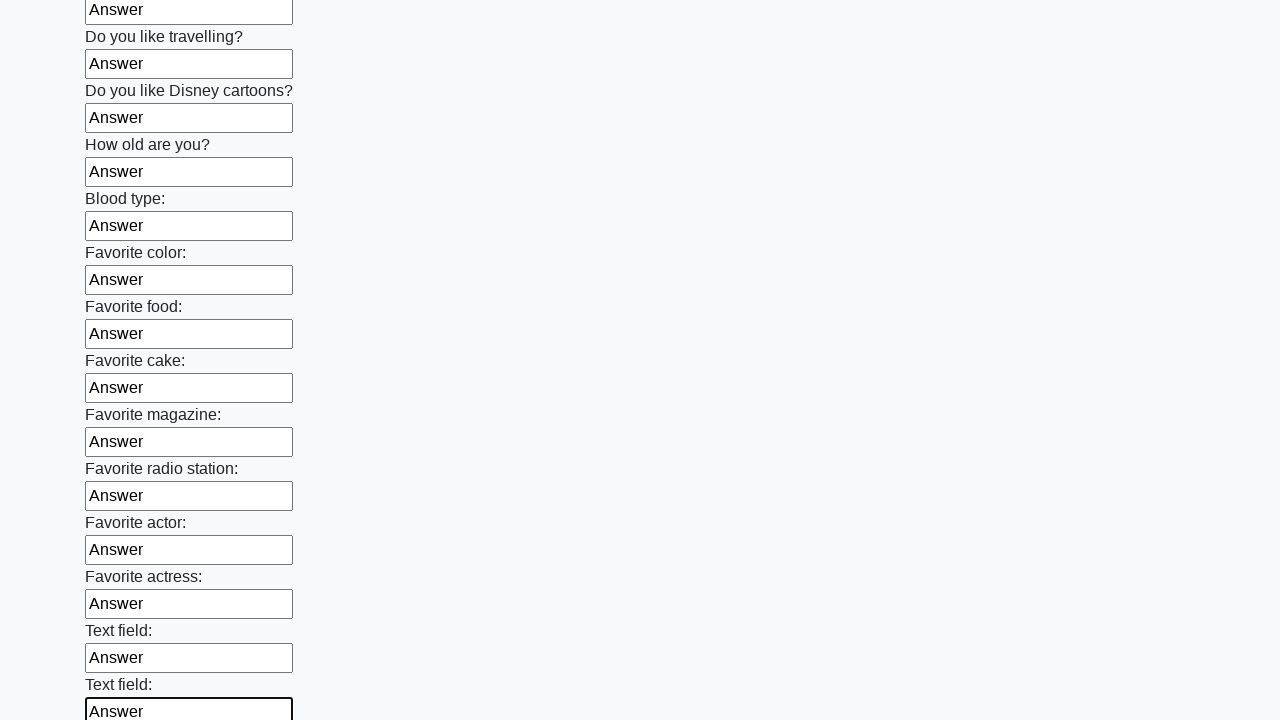

Filled an input field with 'Answer' on input >> nth=28
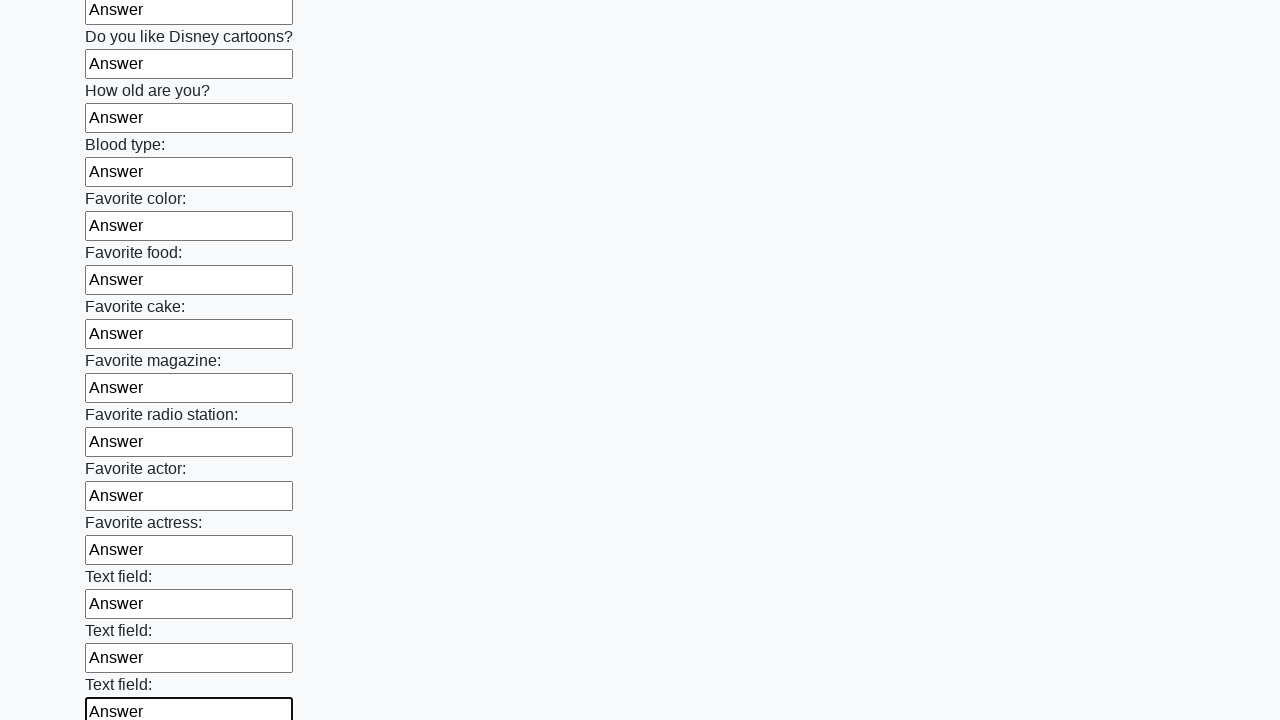

Filled an input field with 'Answer' on input >> nth=29
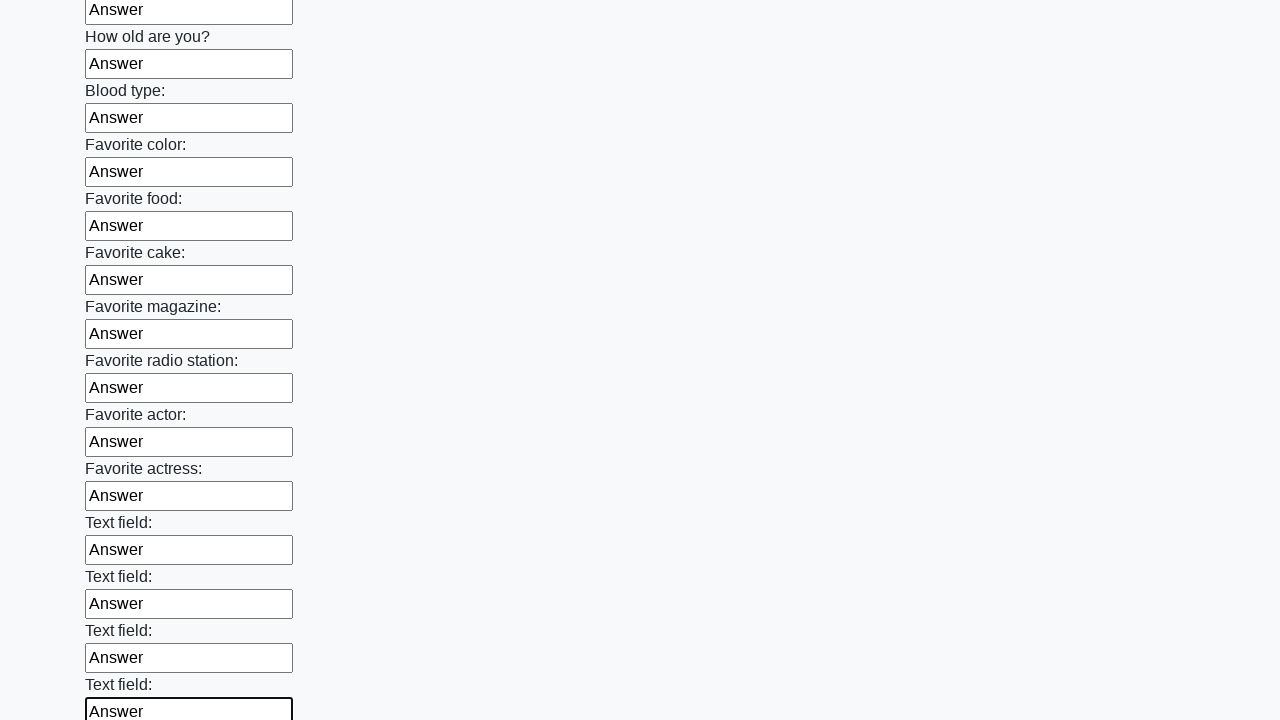

Filled an input field with 'Answer' on input >> nth=30
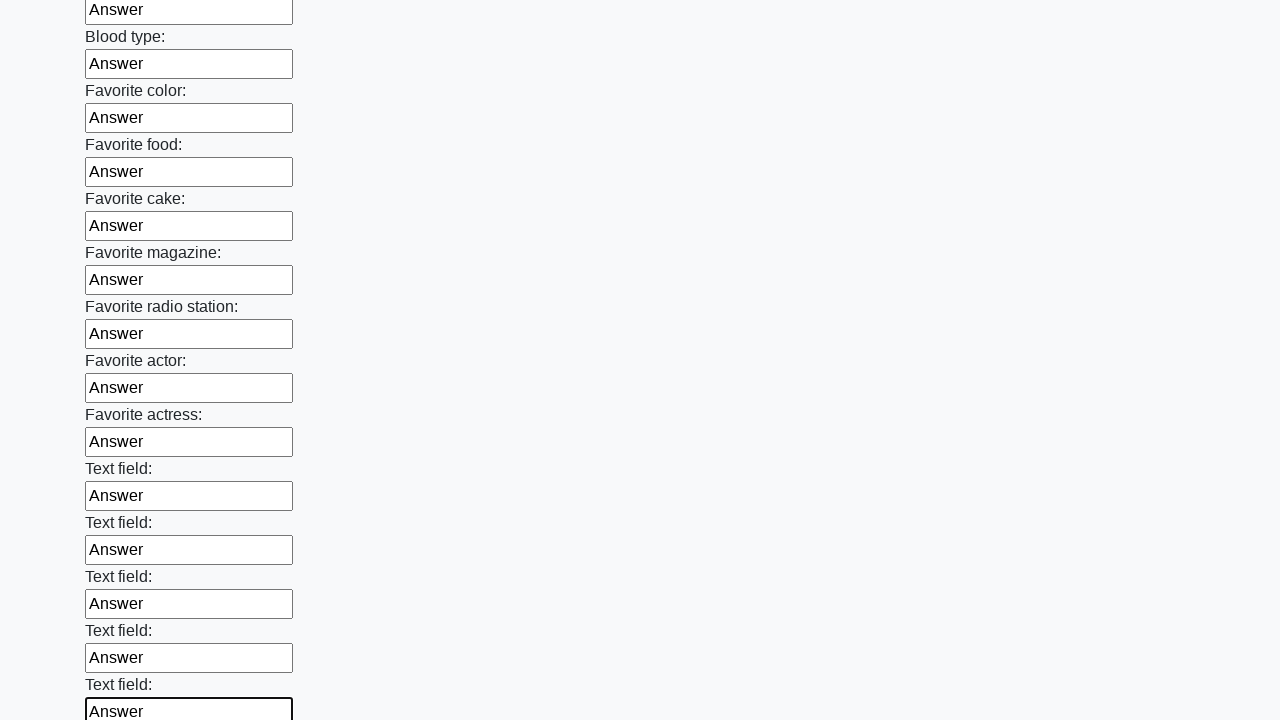

Filled an input field with 'Answer' on input >> nth=31
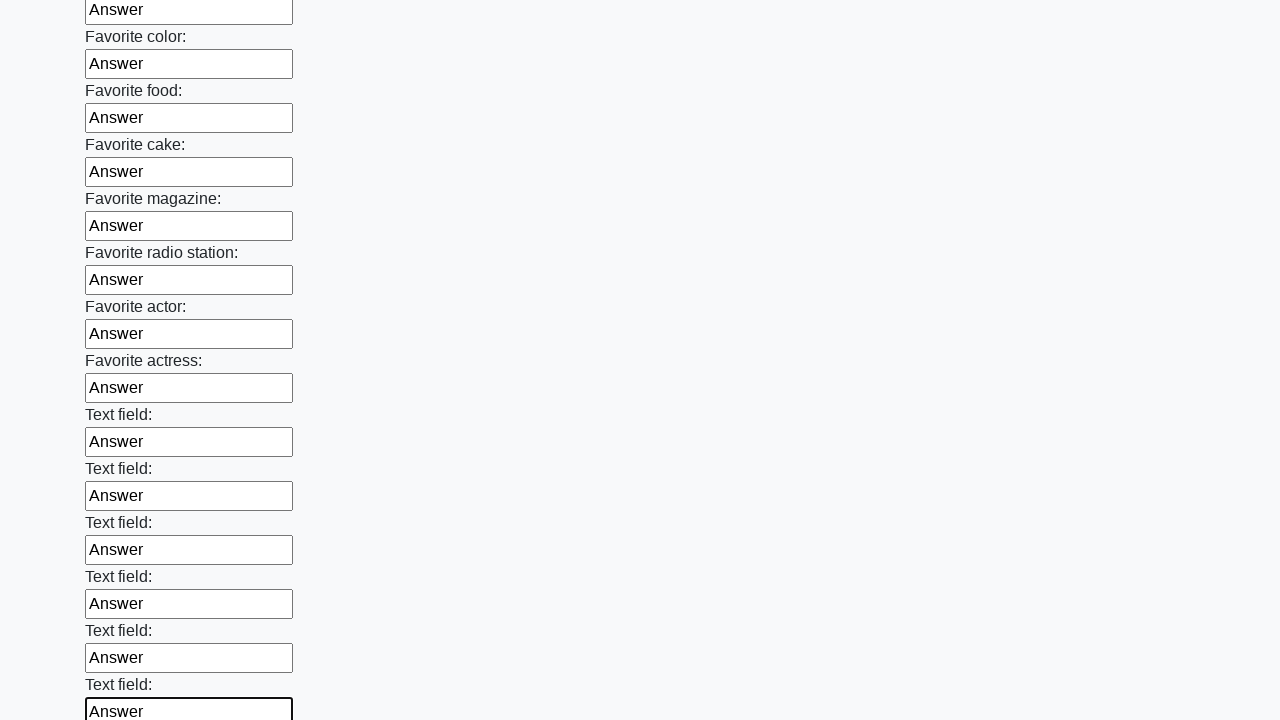

Filled an input field with 'Answer' on input >> nth=32
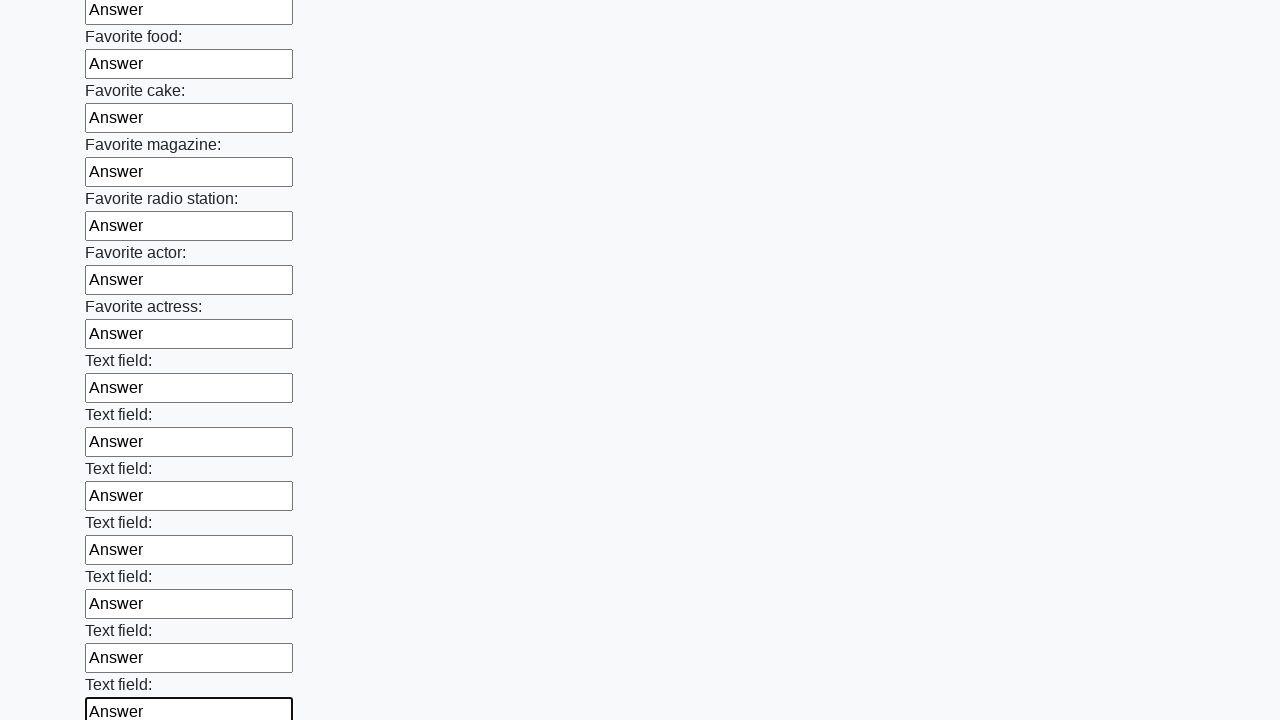

Filled an input field with 'Answer' on input >> nth=33
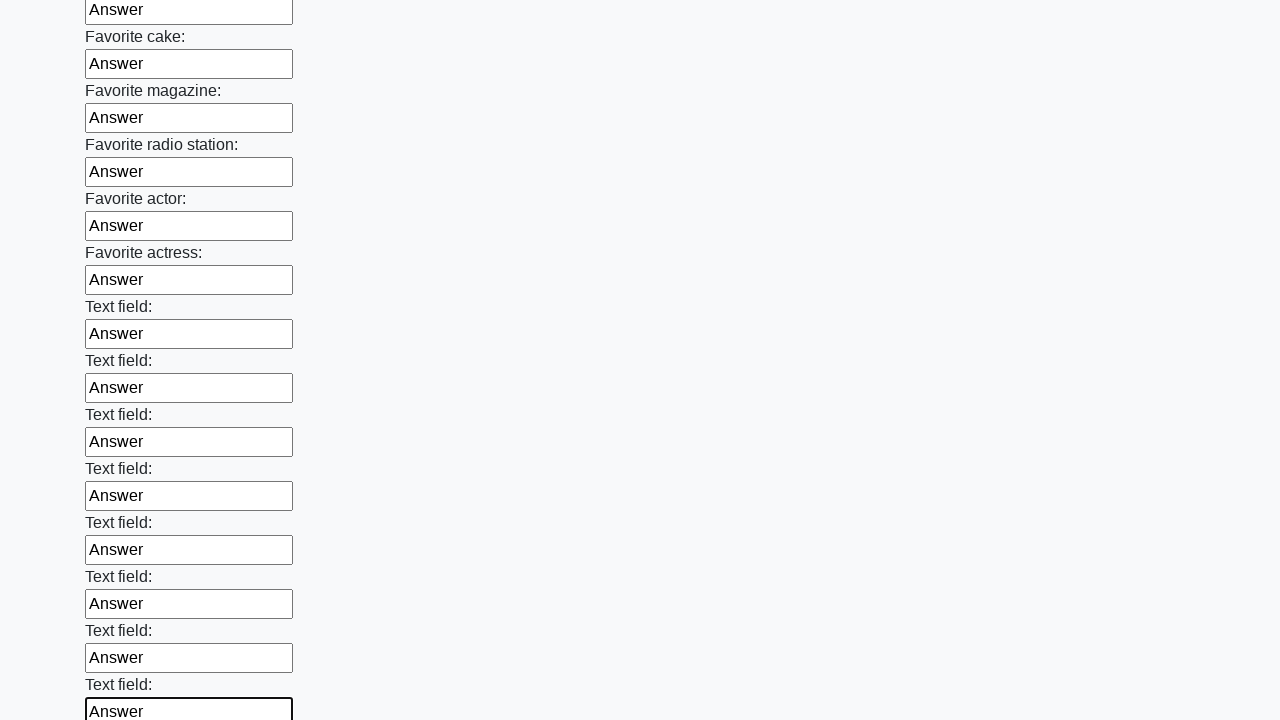

Filled an input field with 'Answer' on input >> nth=34
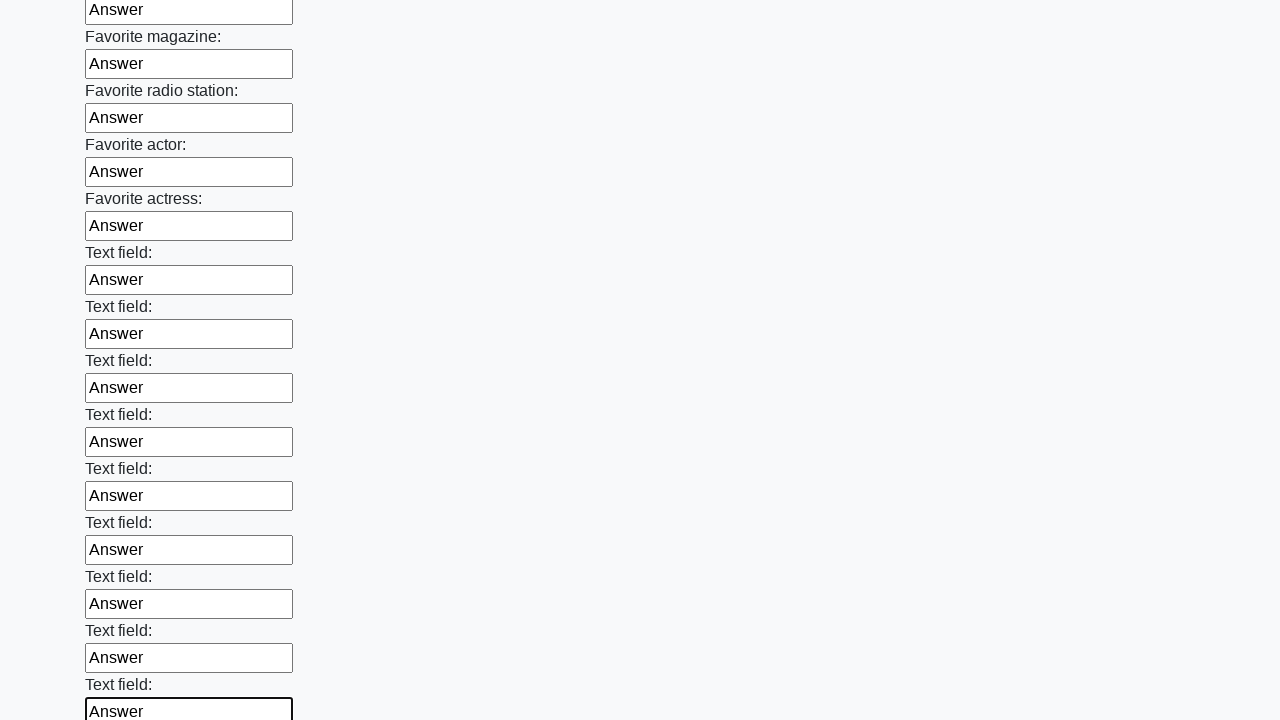

Filled an input field with 'Answer' on input >> nth=35
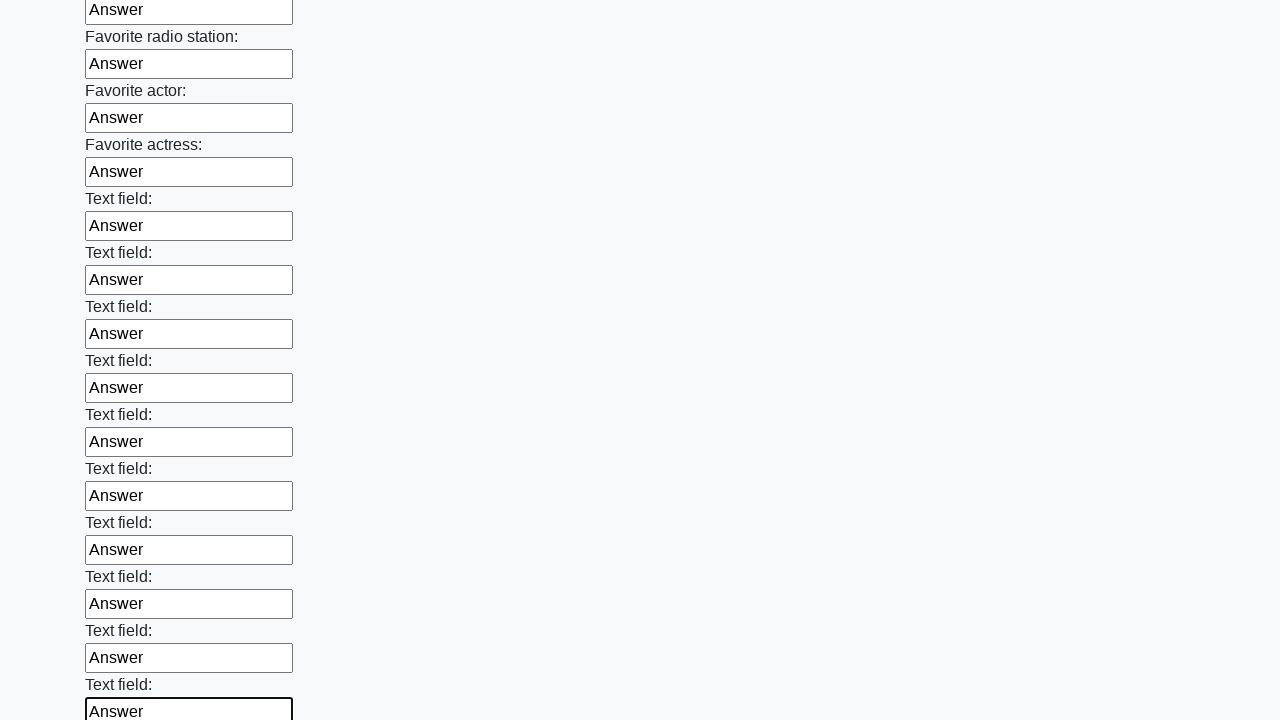

Filled an input field with 'Answer' on input >> nth=36
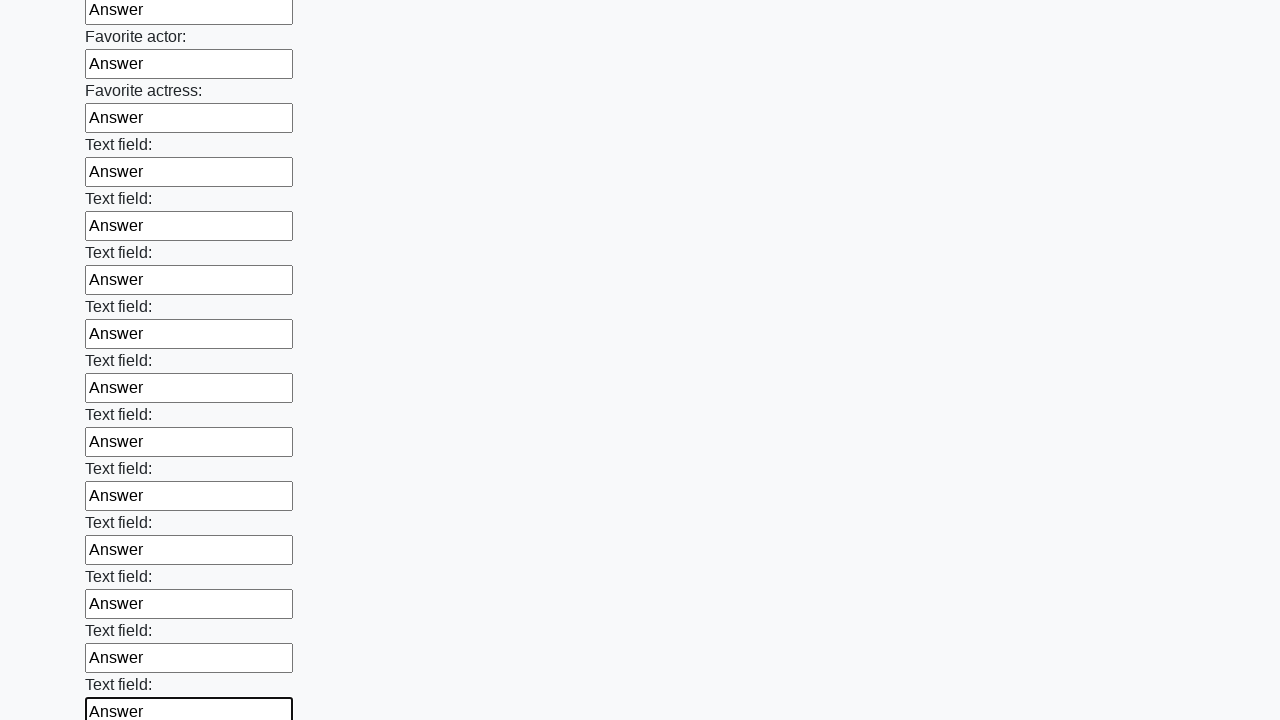

Filled an input field with 'Answer' on input >> nth=37
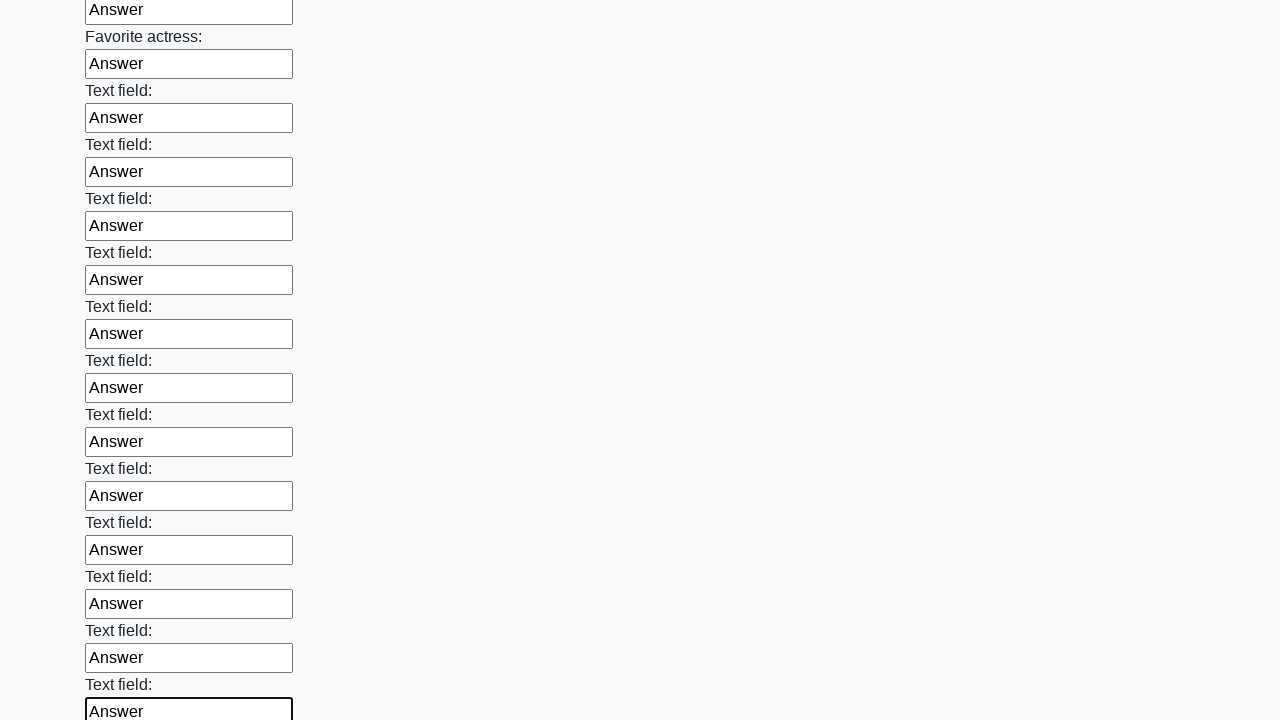

Filled an input field with 'Answer' on input >> nth=38
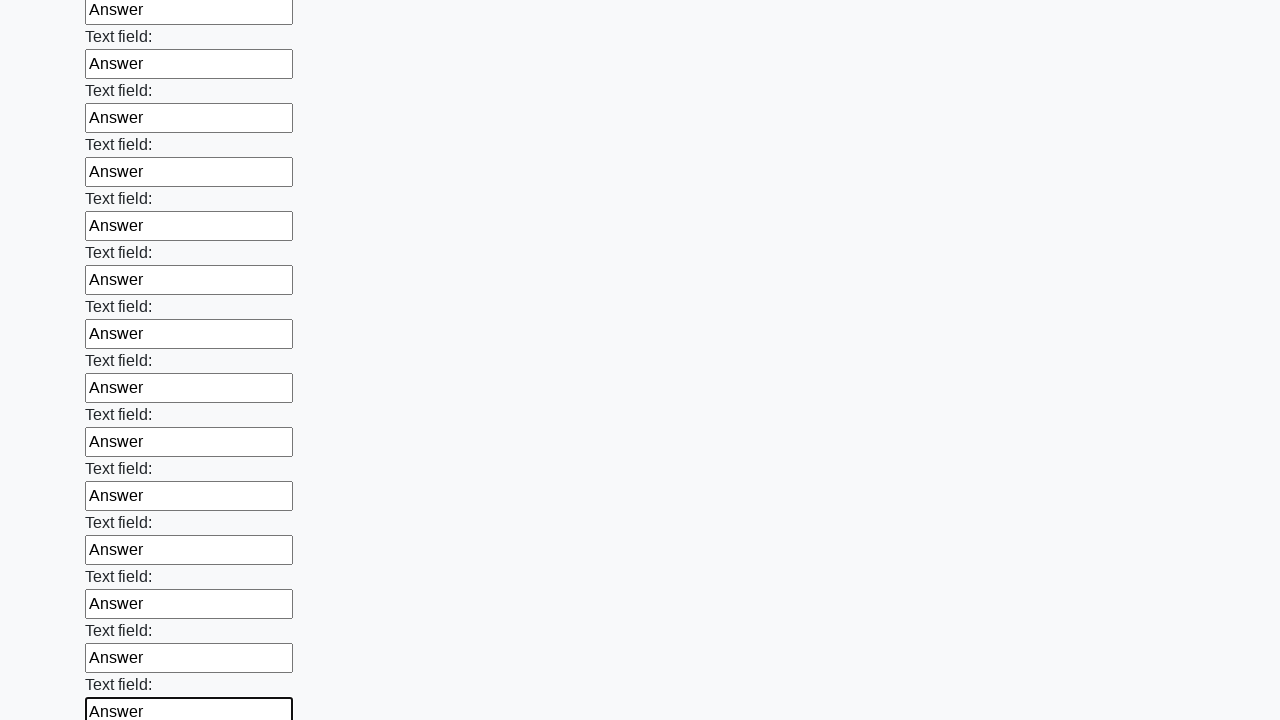

Filled an input field with 'Answer' on input >> nth=39
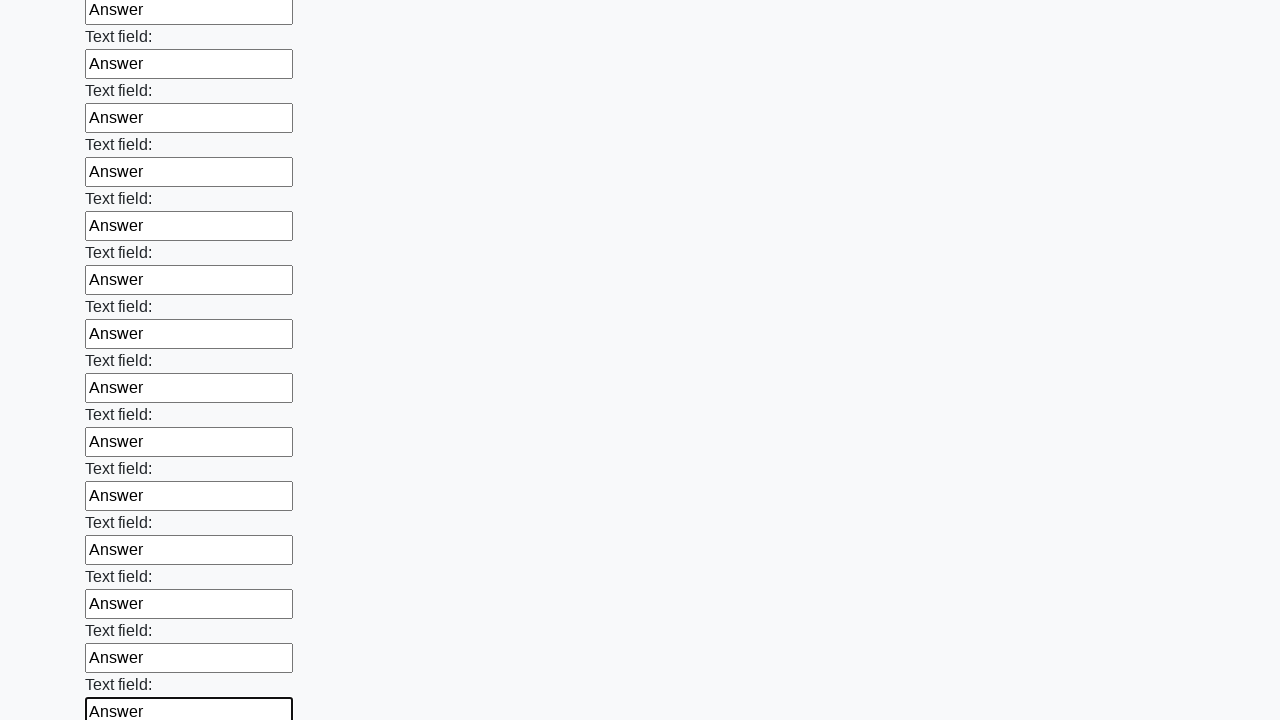

Filled an input field with 'Answer' on input >> nth=40
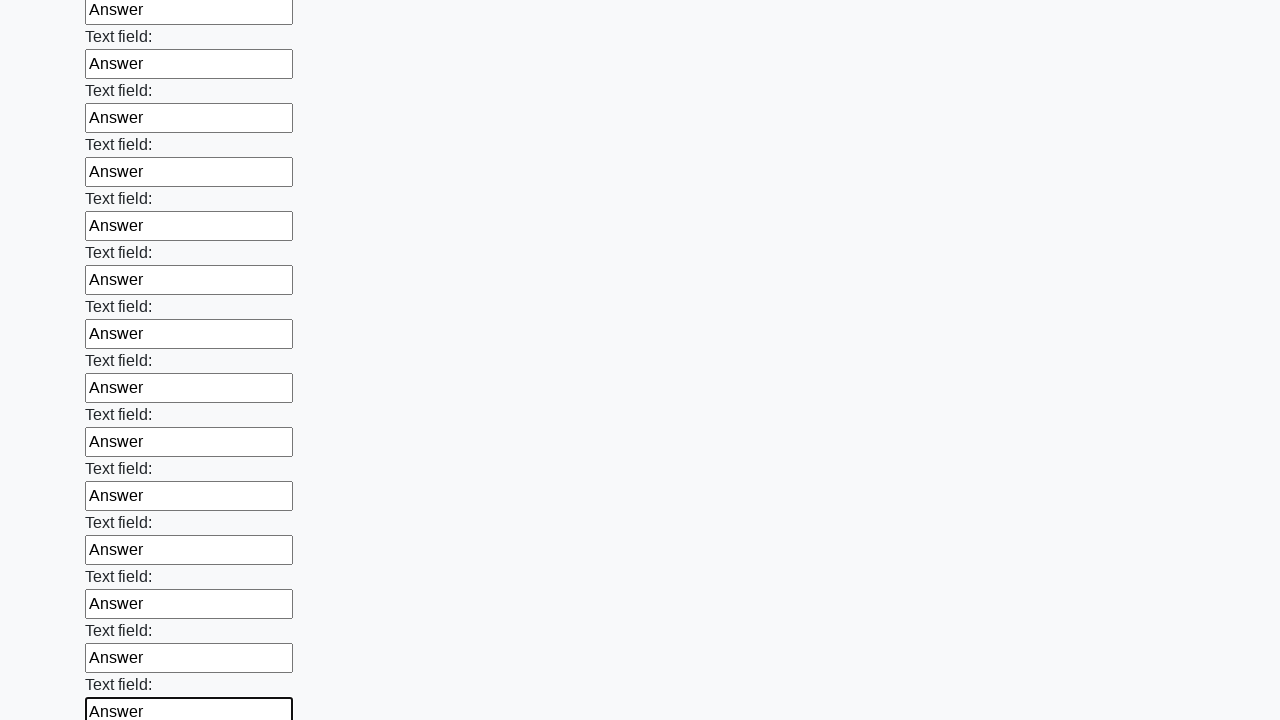

Filled an input field with 'Answer' on input >> nth=41
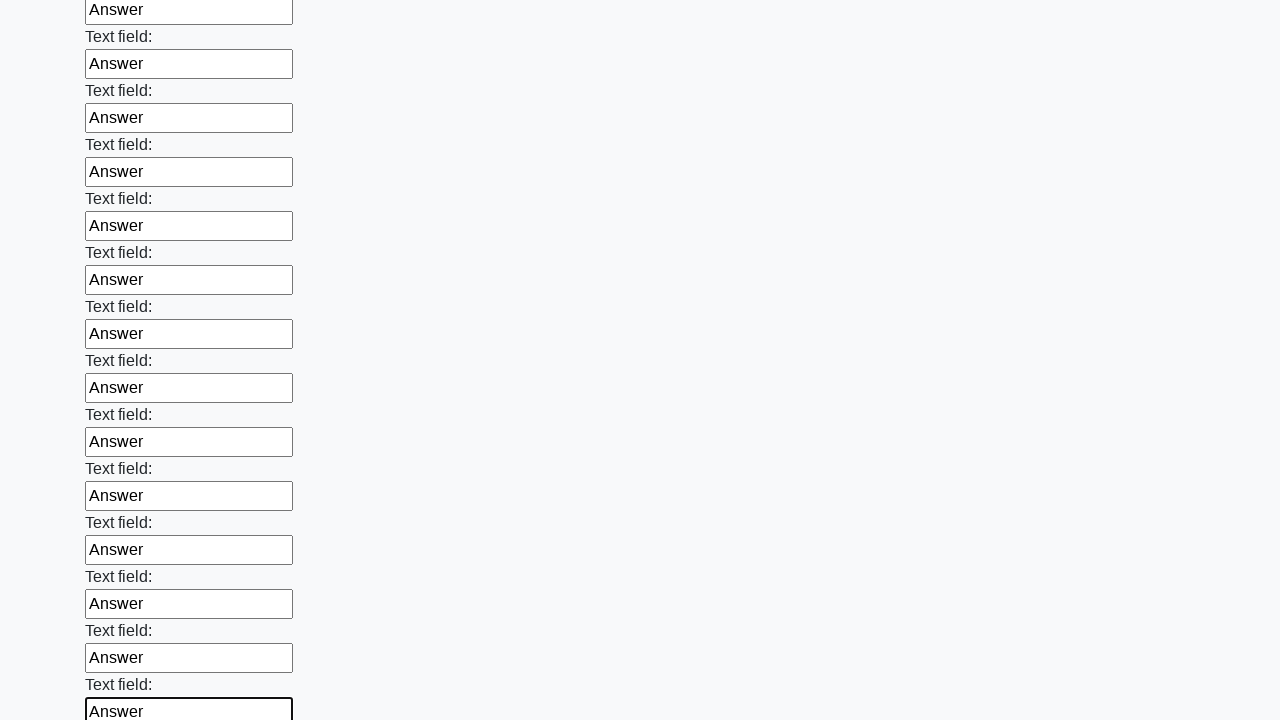

Filled an input field with 'Answer' on input >> nth=42
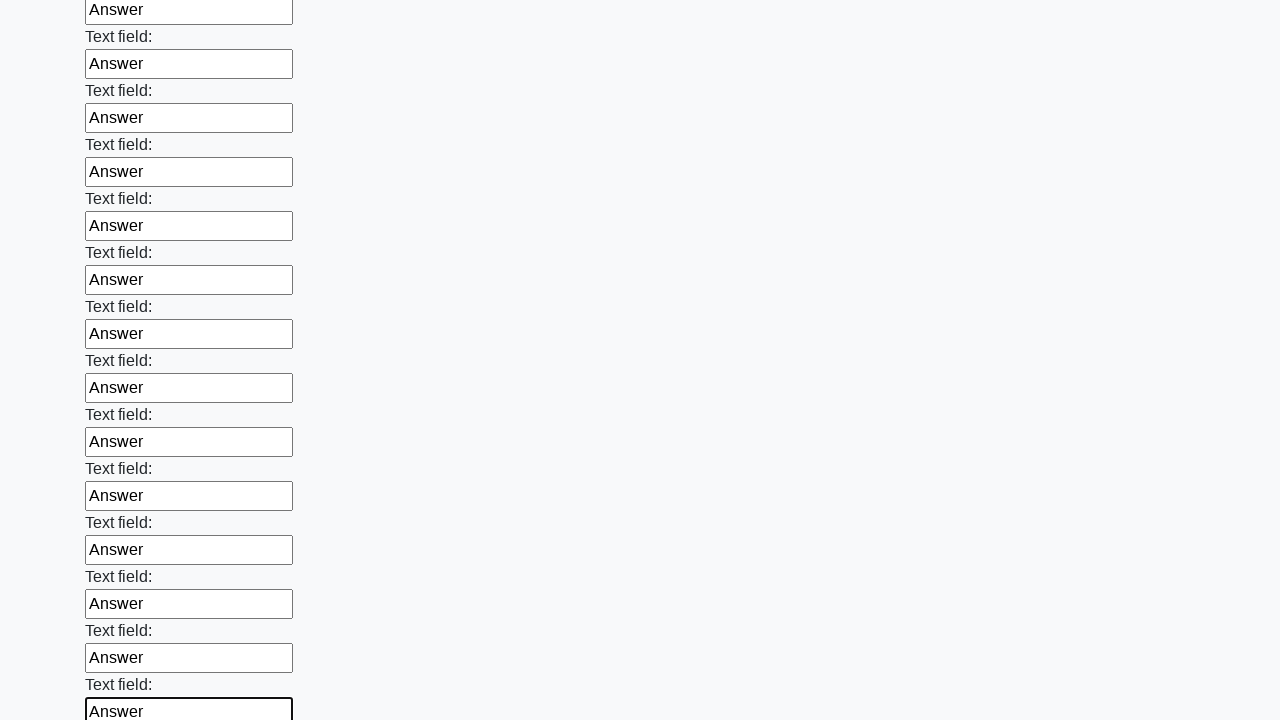

Filled an input field with 'Answer' on input >> nth=43
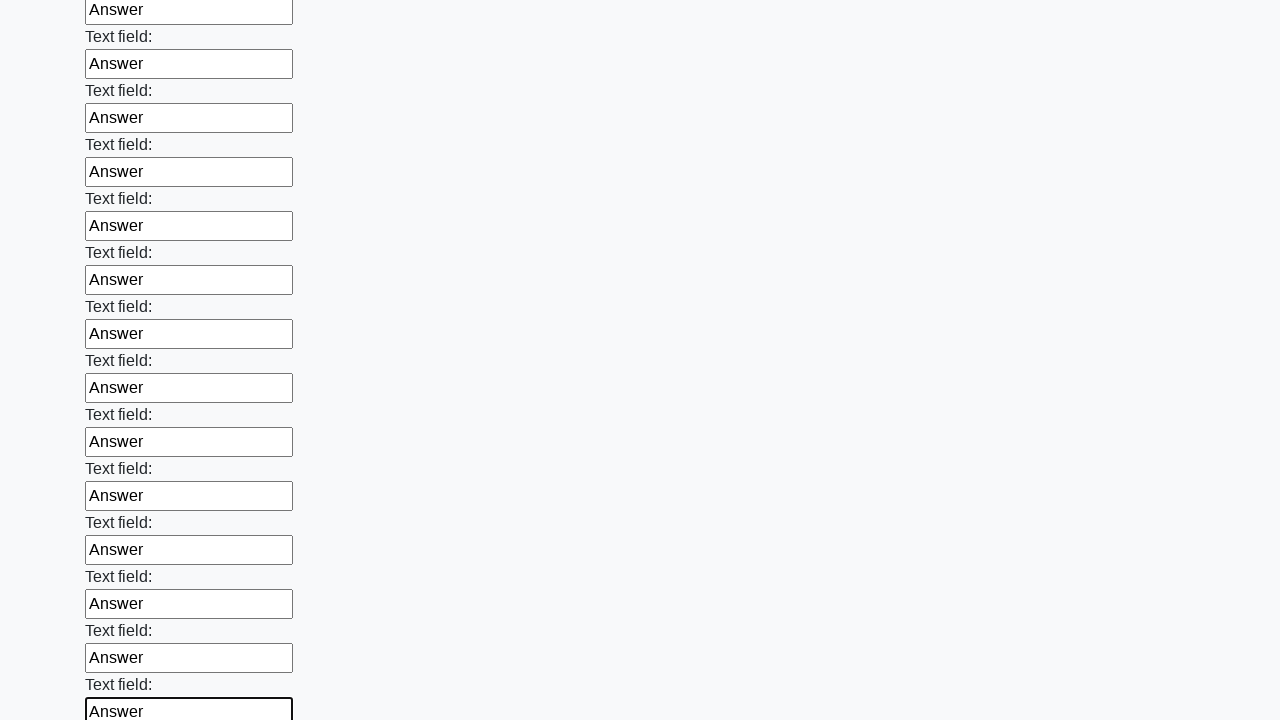

Filled an input field with 'Answer' on input >> nth=44
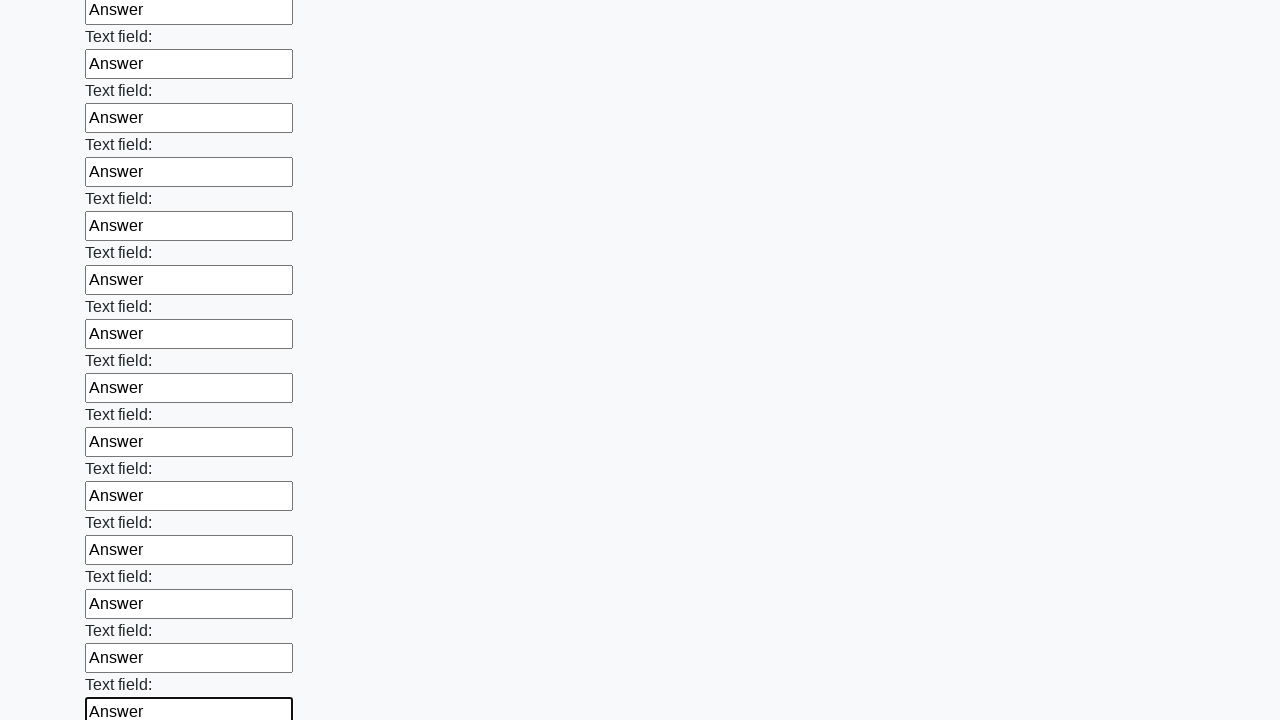

Filled an input field with 'Answer' on input >> nth=45
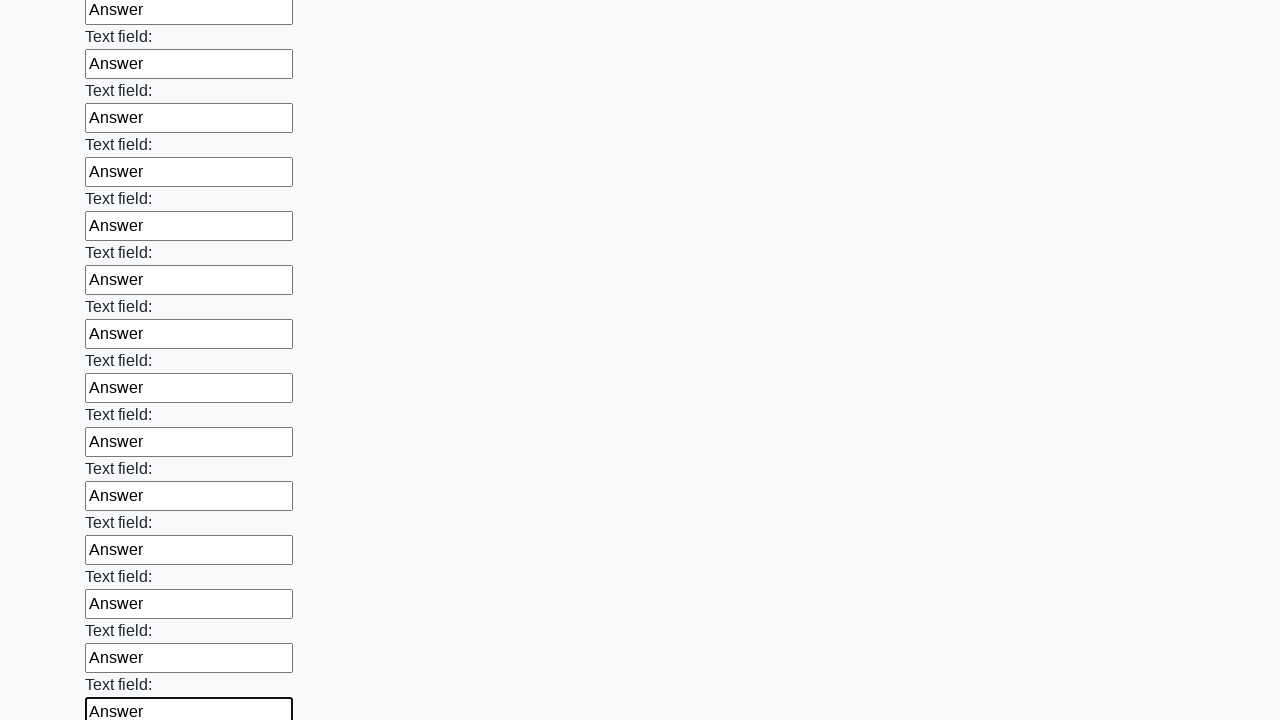

Filled an input field with 'Answer' on input >> nth=46
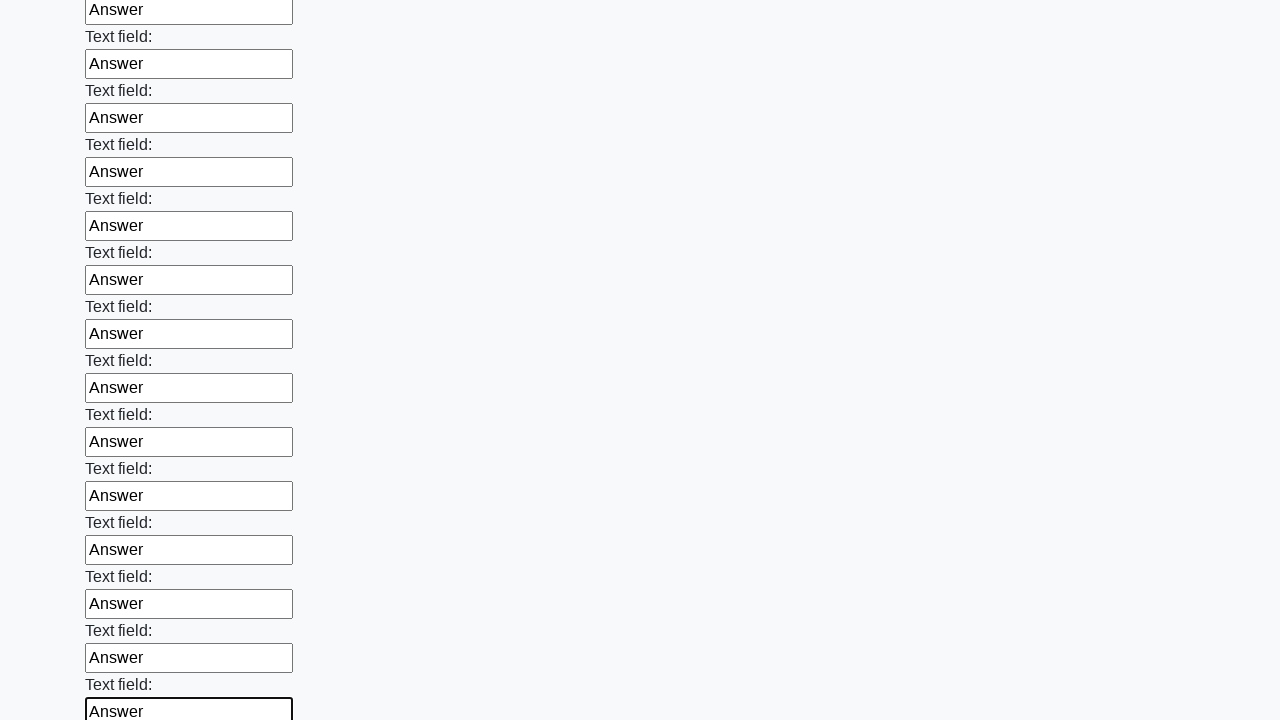

Filled an input field with 'Answer' on input >> nth=47
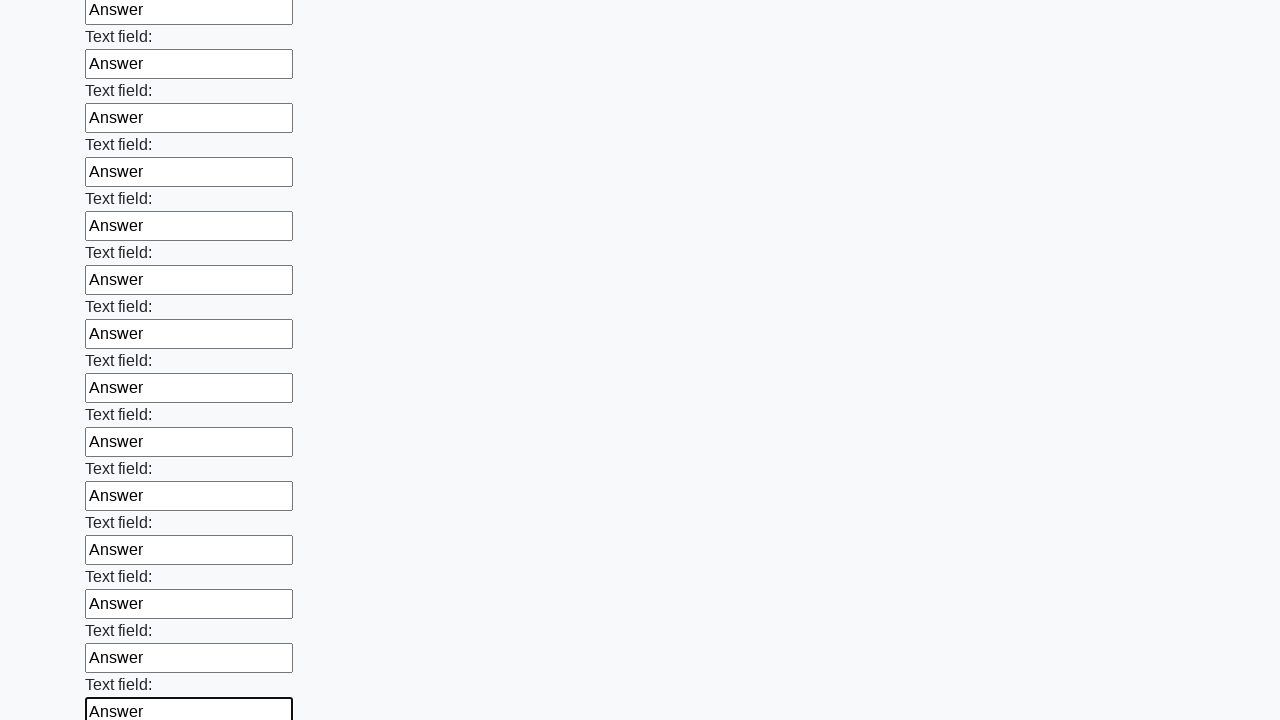

Filled an input field with 'Answer' on input >> nth=48
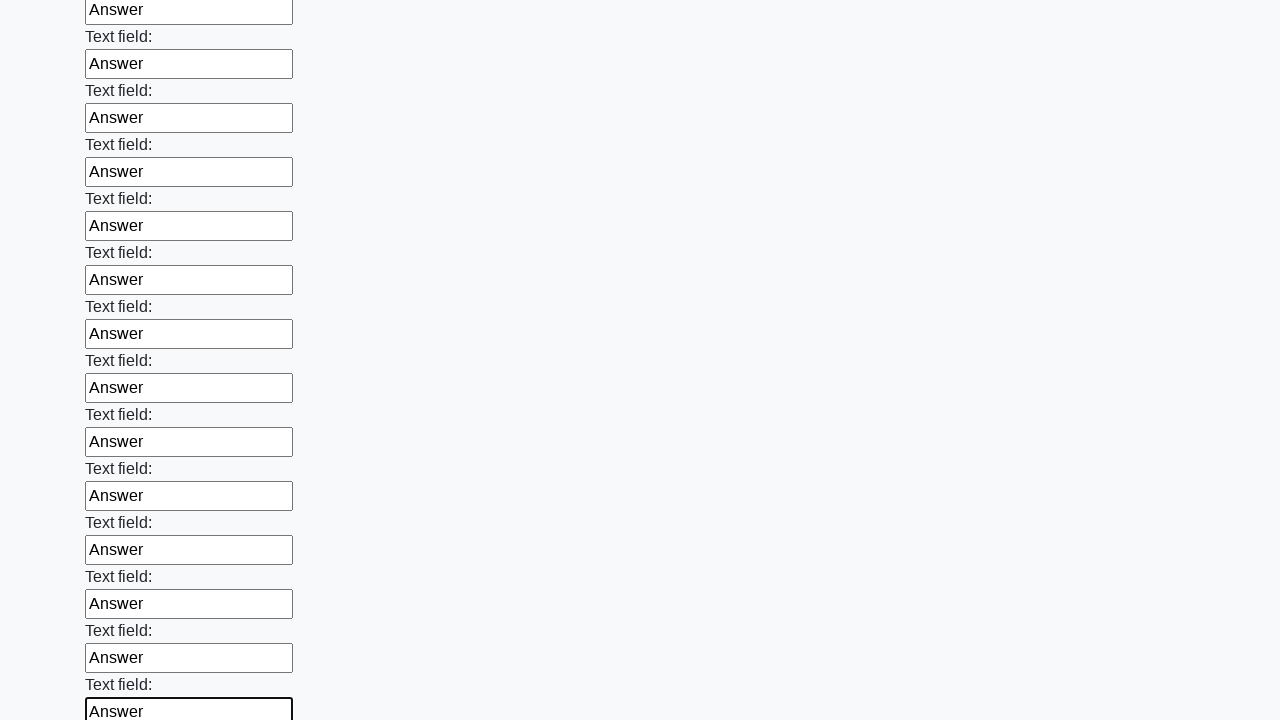

Filled an input field with 'Answer' on input >> nth=49
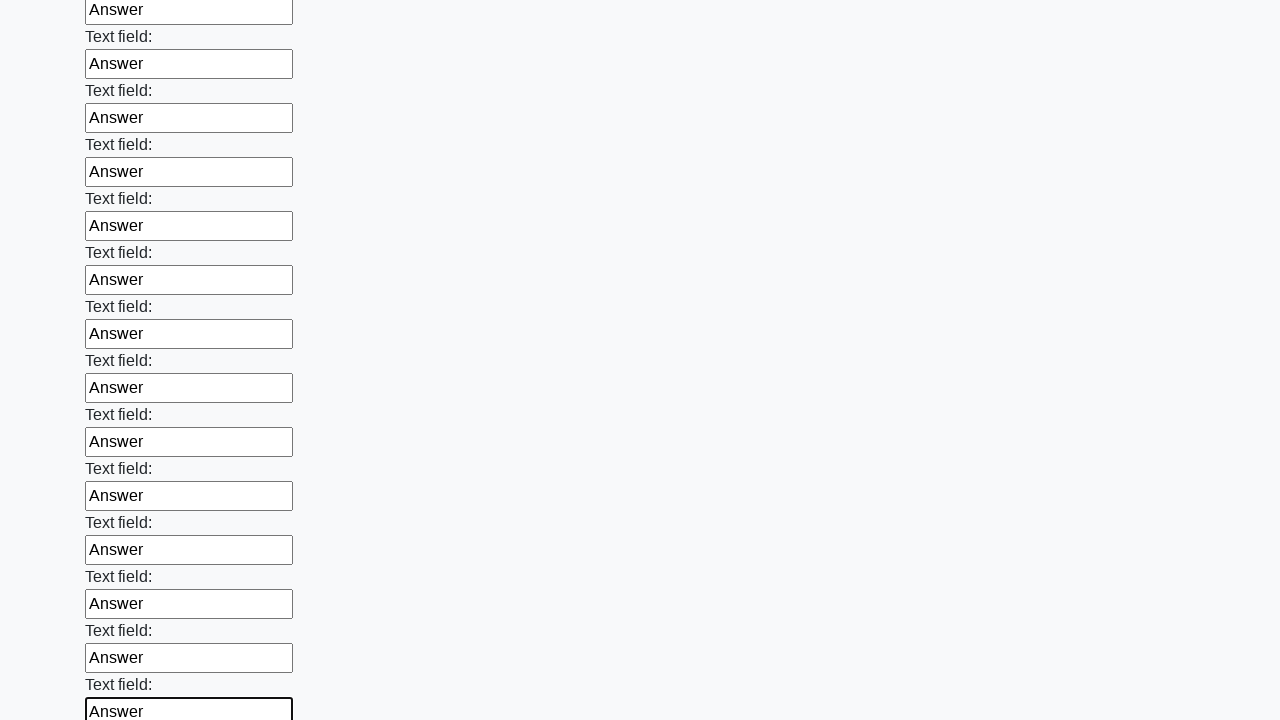

Filled an input field with 'Answer' on input >> nth=50
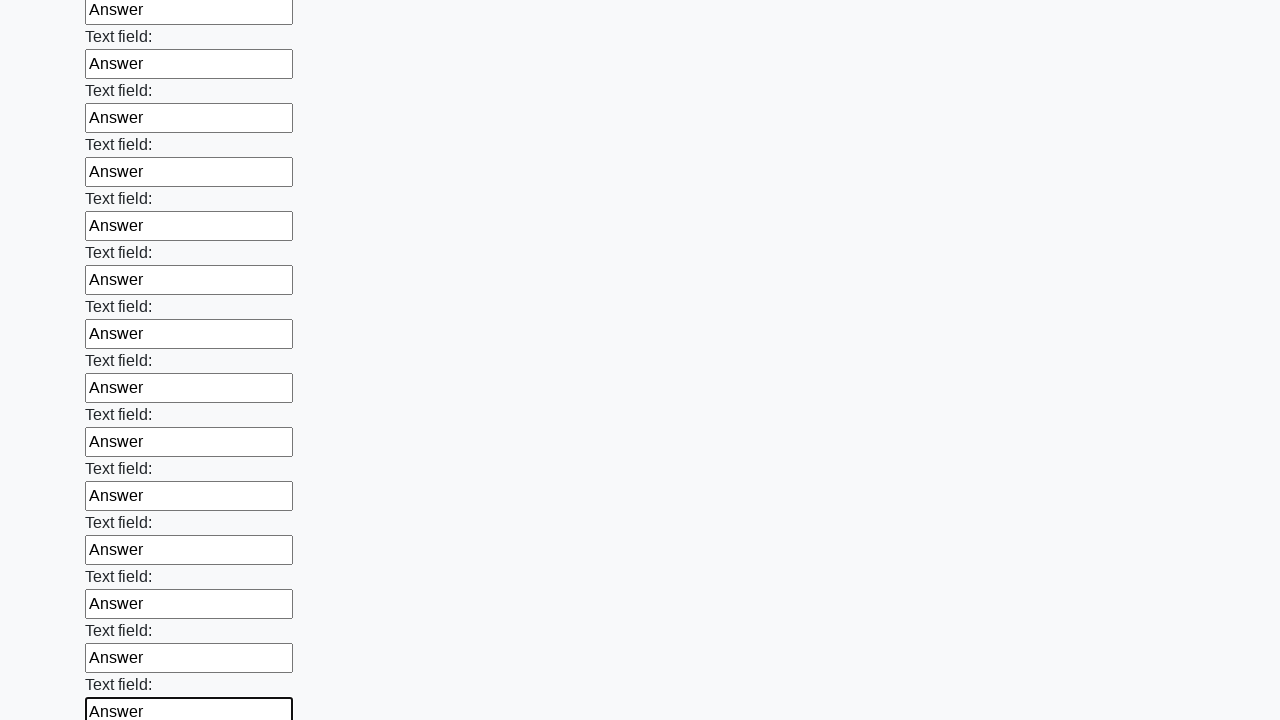

Filled an input field with 'Answer' on input >> nth=51
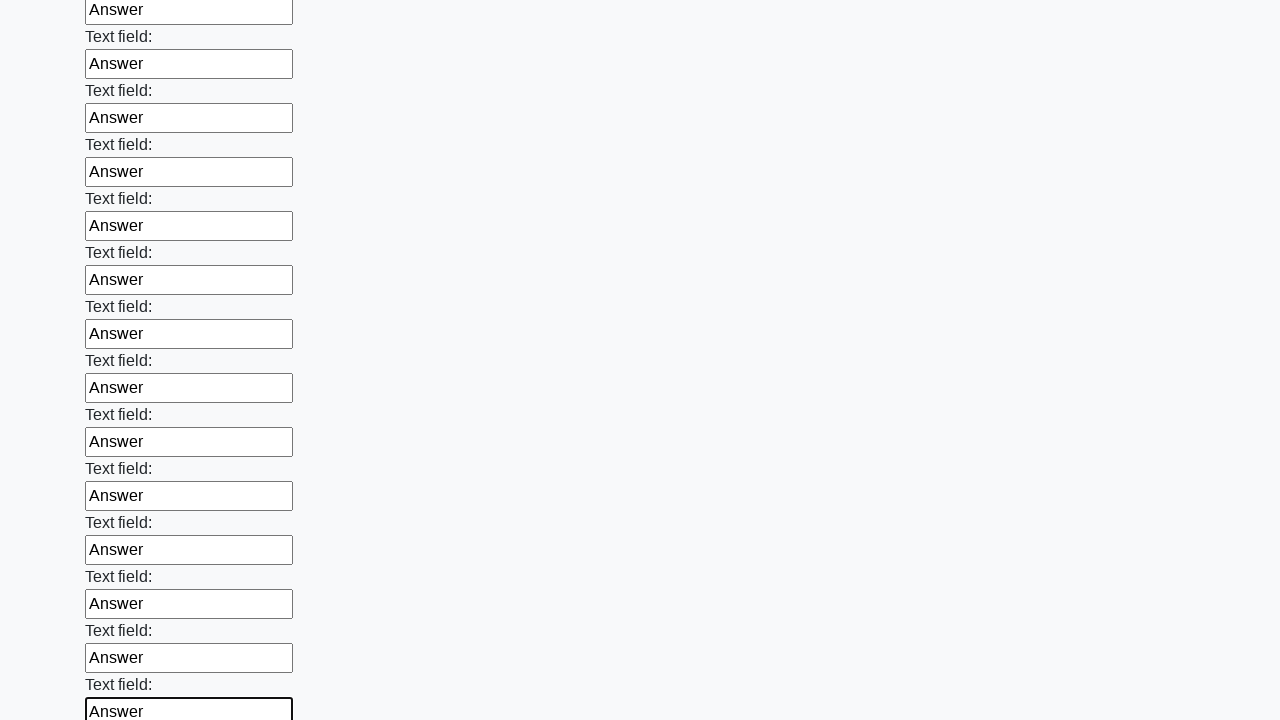

Filled an input field with 'Answer' on input >> nth=52
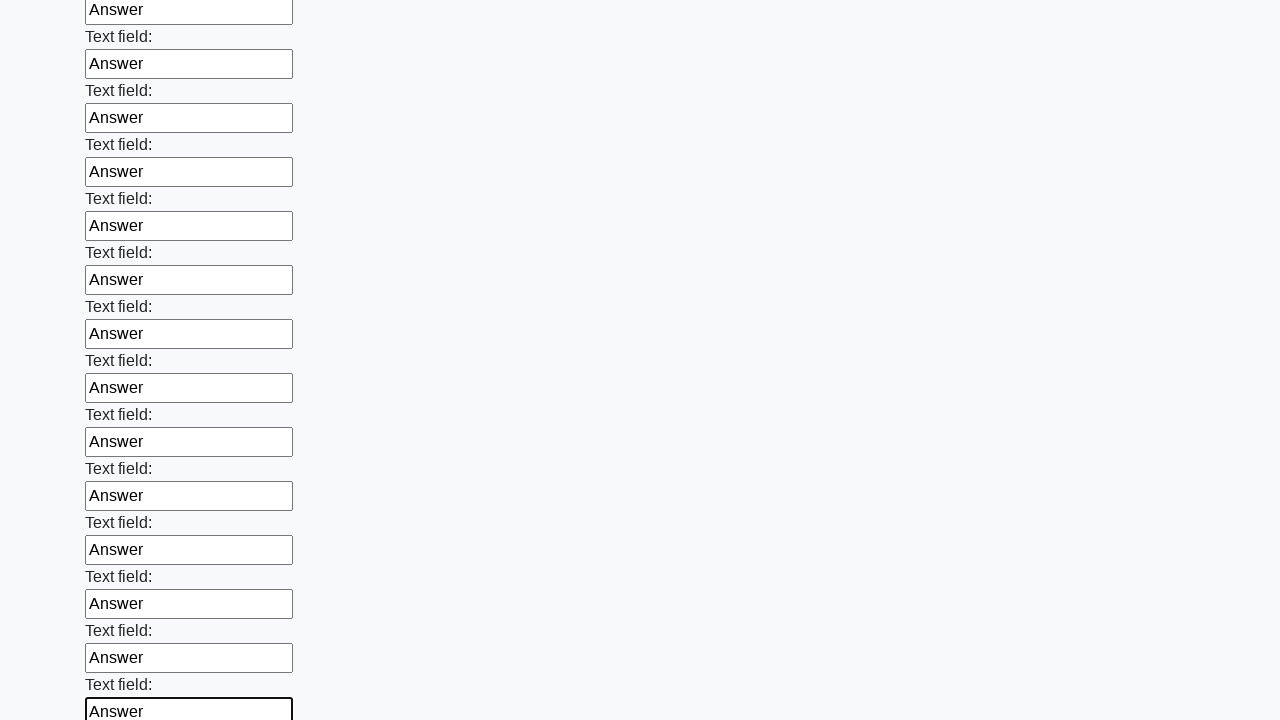

Filled an input field with 'Answer' on input >> nth=53
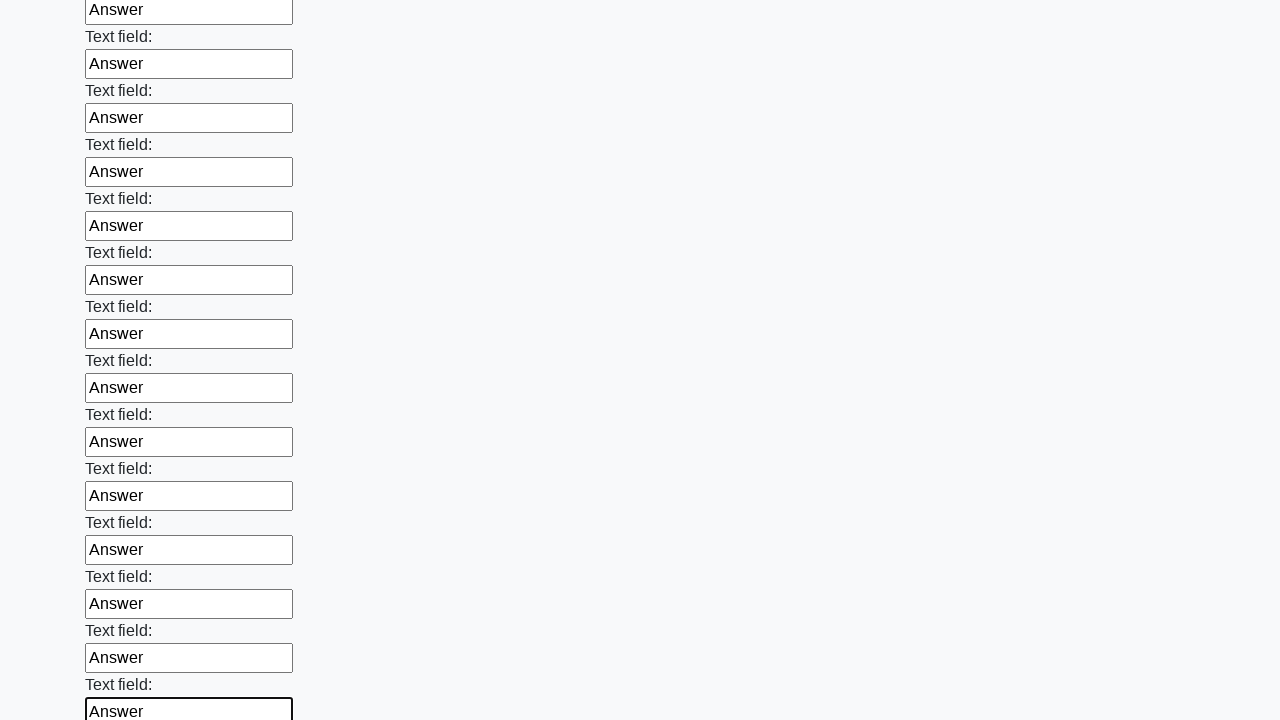

Filled an input field with 'Answer' on input >> nth=54
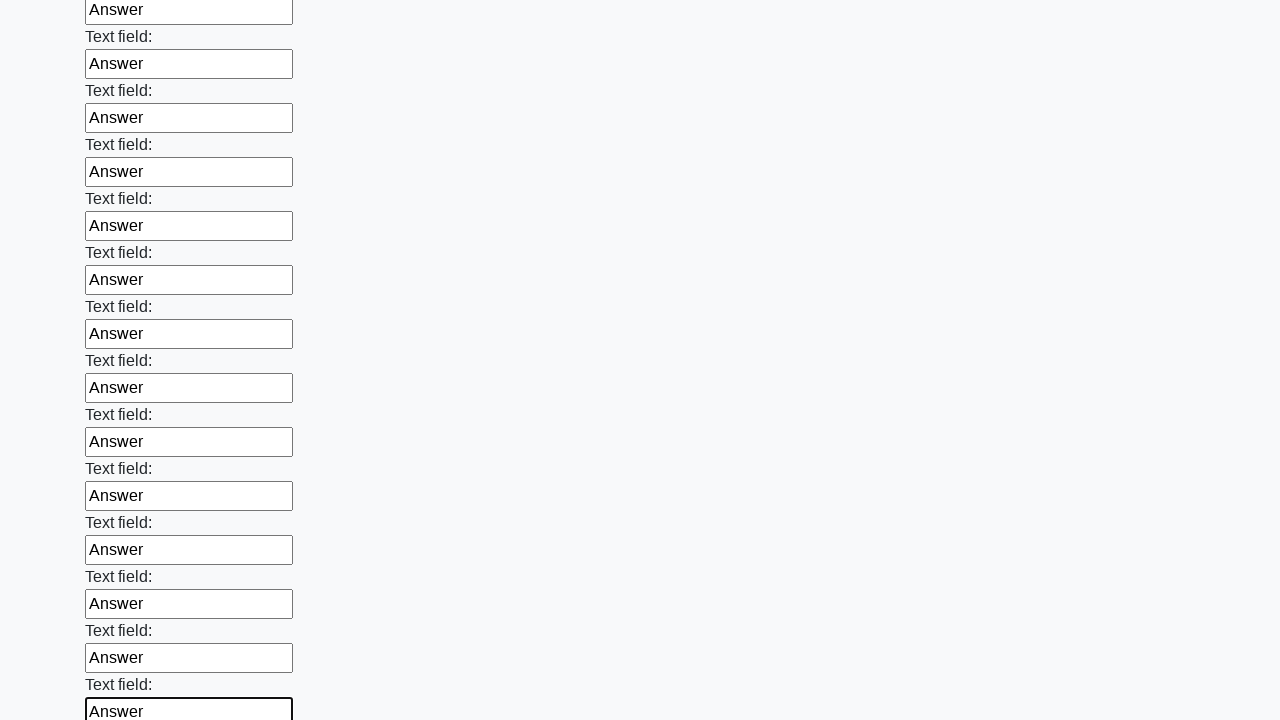

Filled an input field with 'Answer' on input >> nth=55
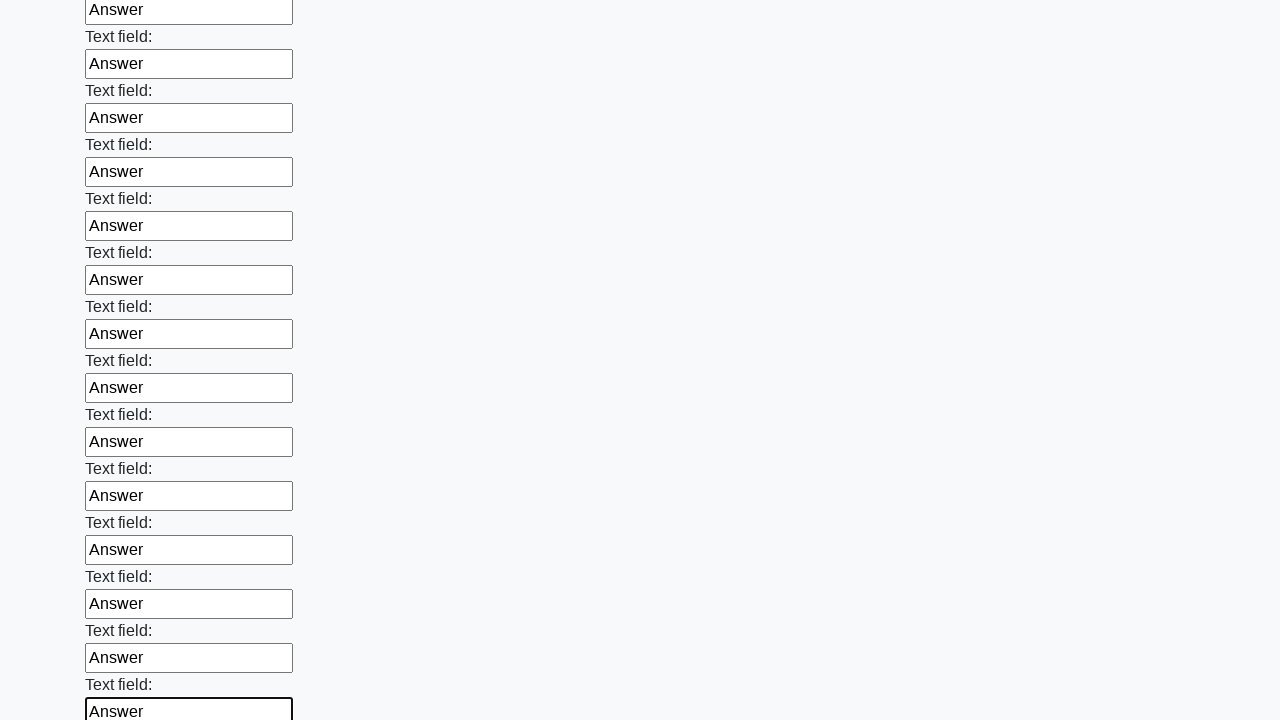

Filled an input field with 'Answer' on input >> nth=56
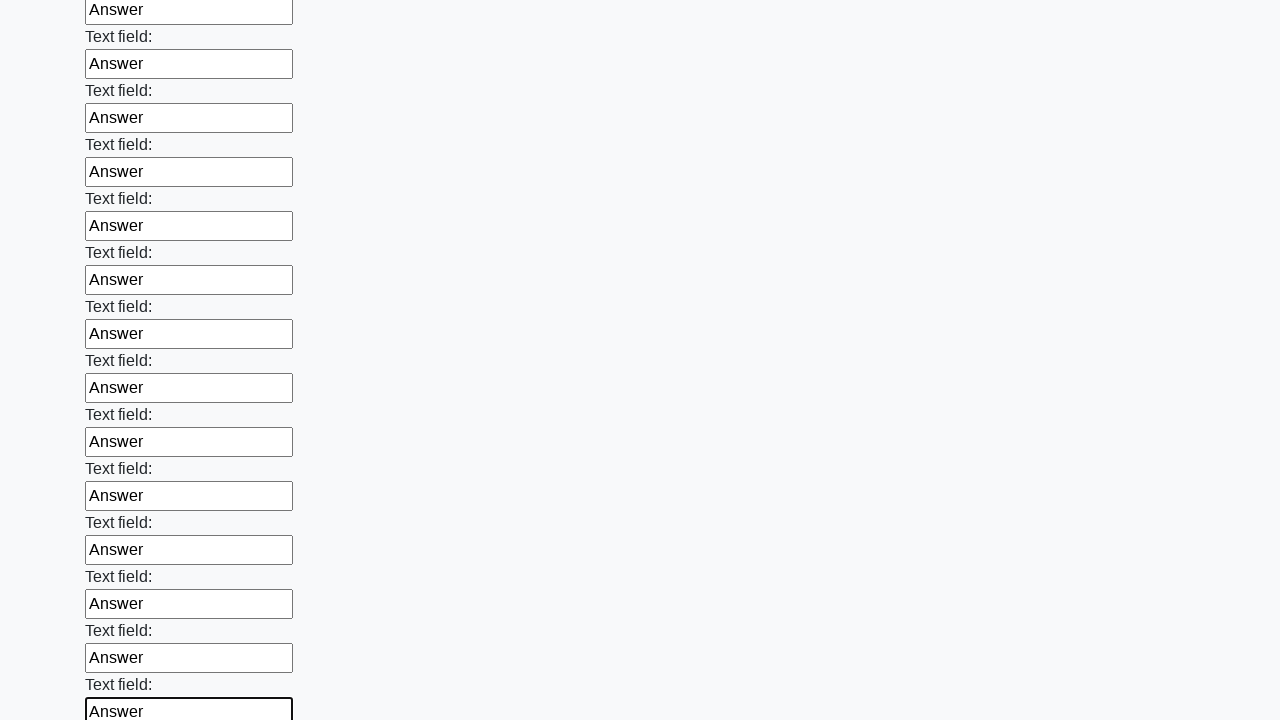

Filled an input field with 'Answer' on input >> nth=57
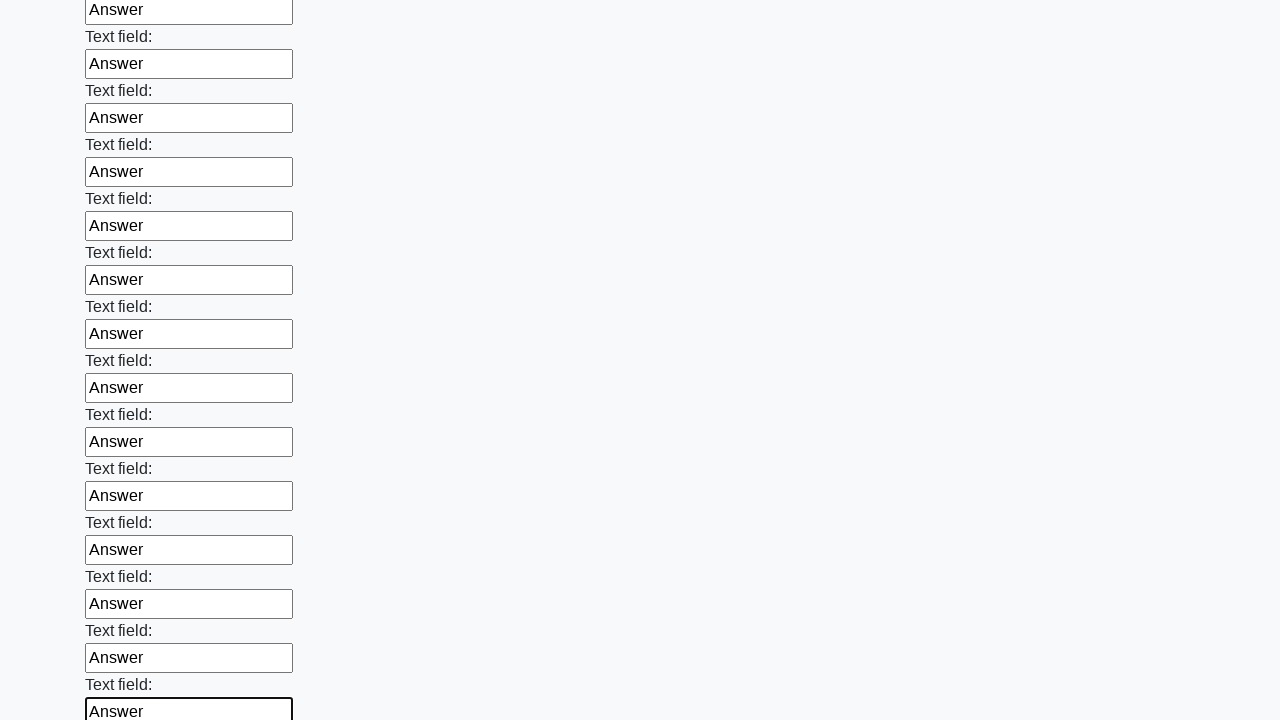

Filled an input field with 'Answer' on input >> nth=58
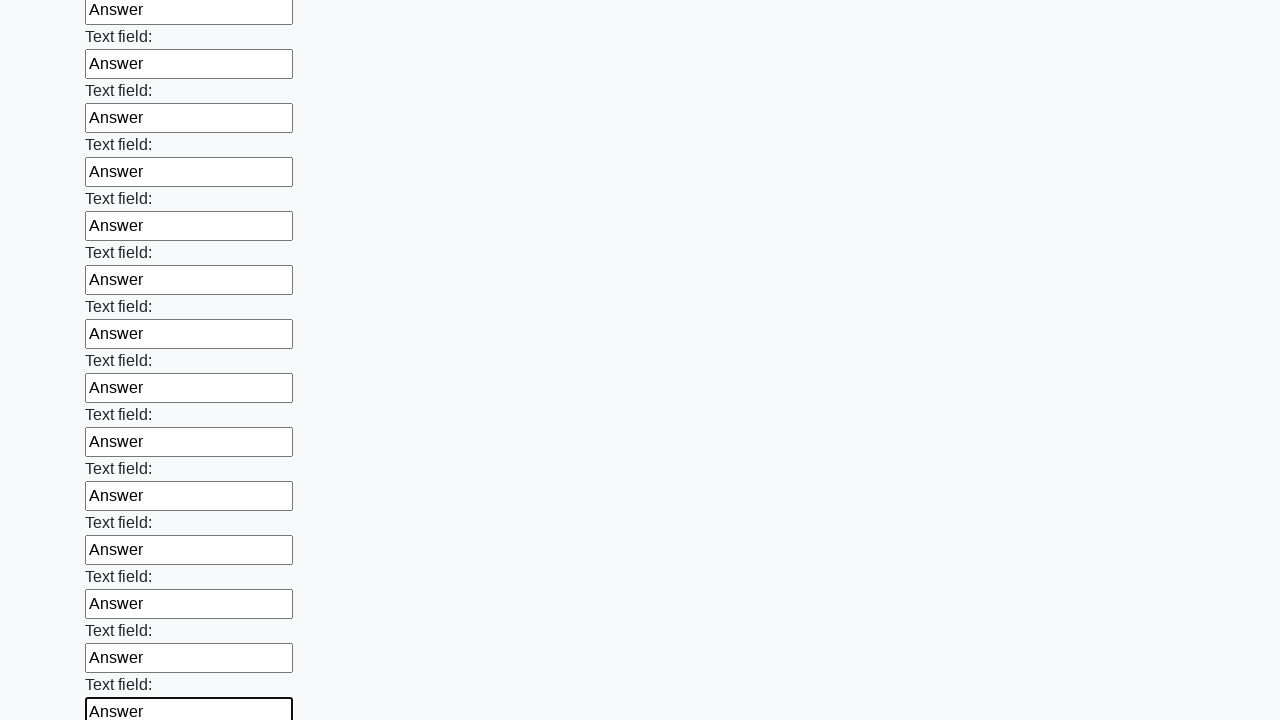

Filled an input field with 'Answer' on input >> nth=59
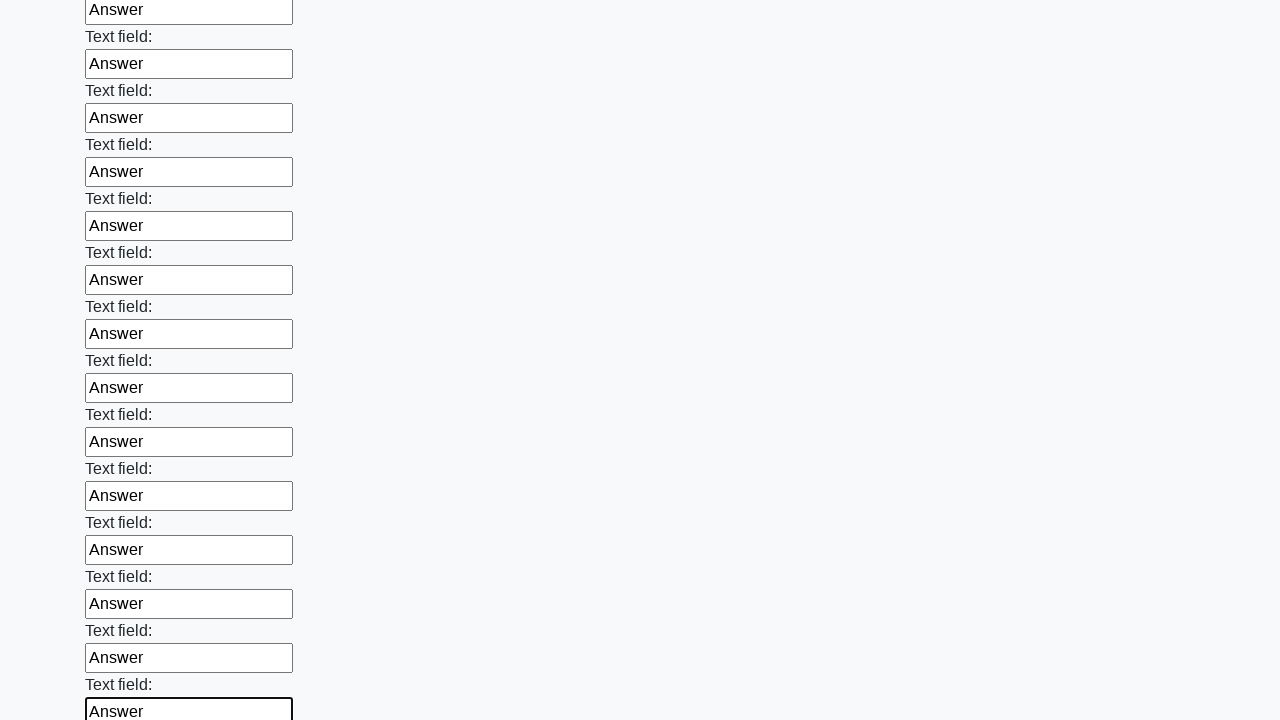

Filled an input field with 'Answer' on input >> nth=60
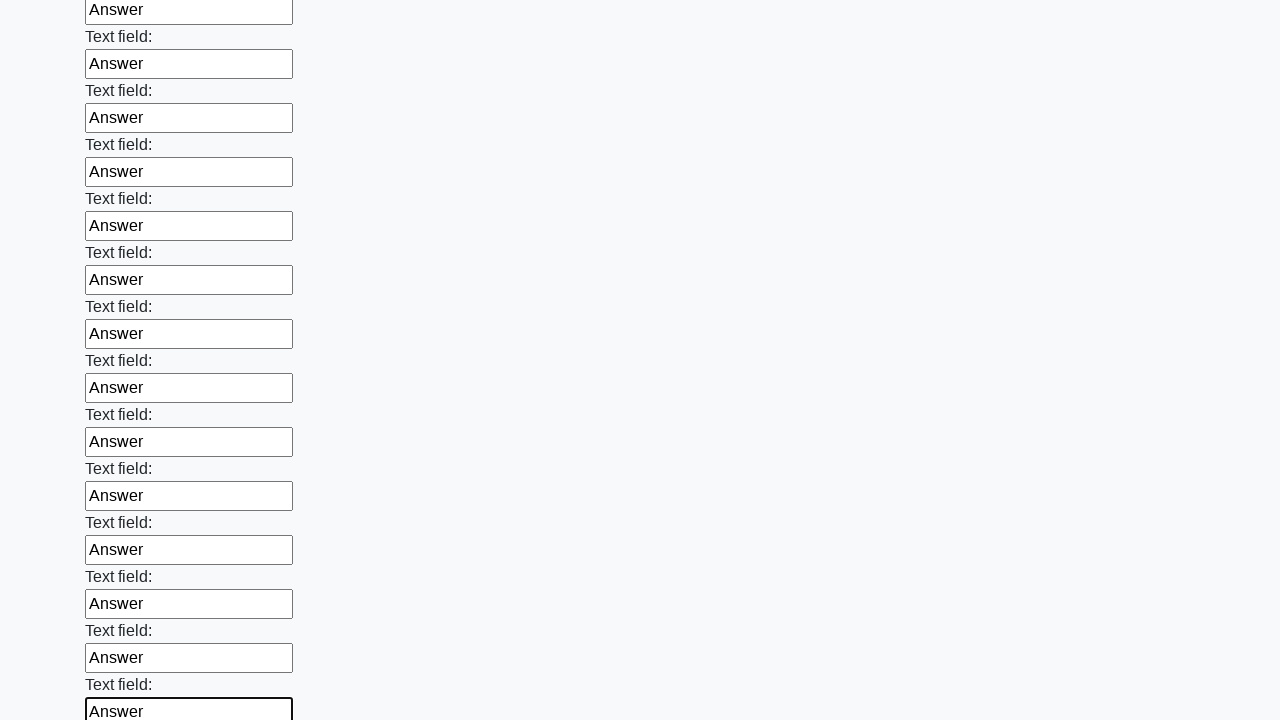

Filled an input field with 'Answer' on input >> nth=61
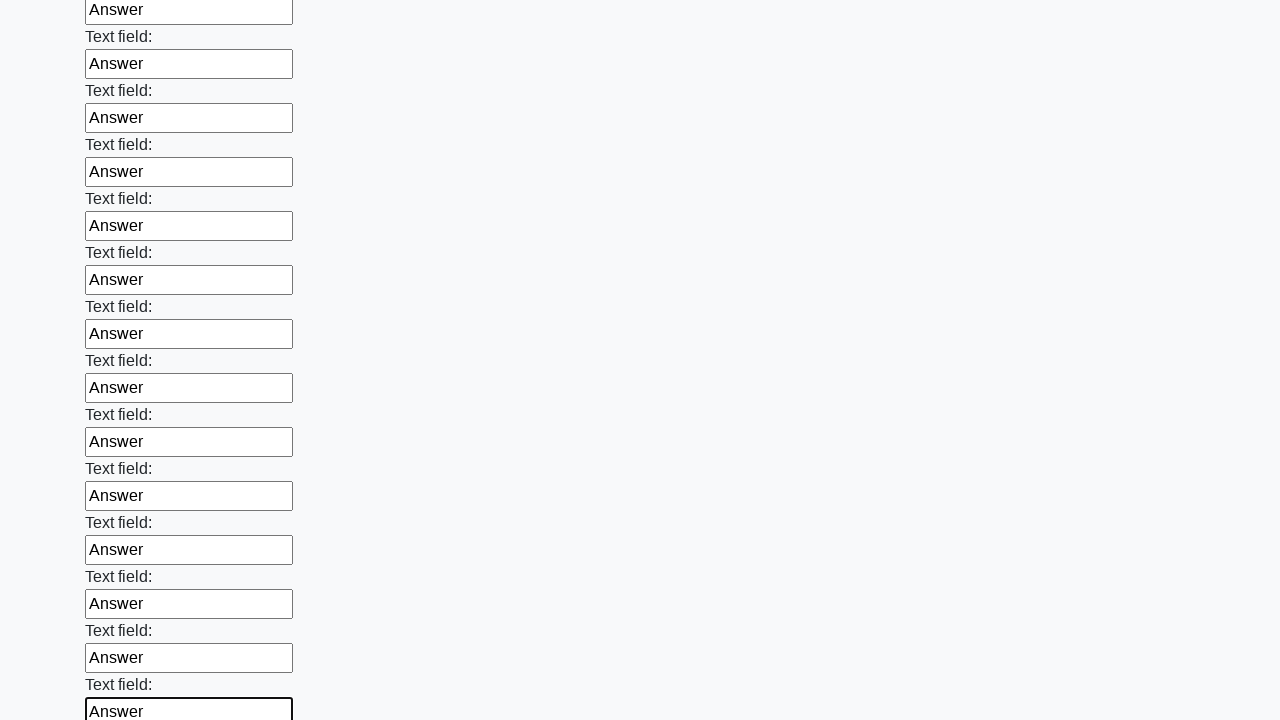

Filled an input field with 'Answer' on input >> nth=62
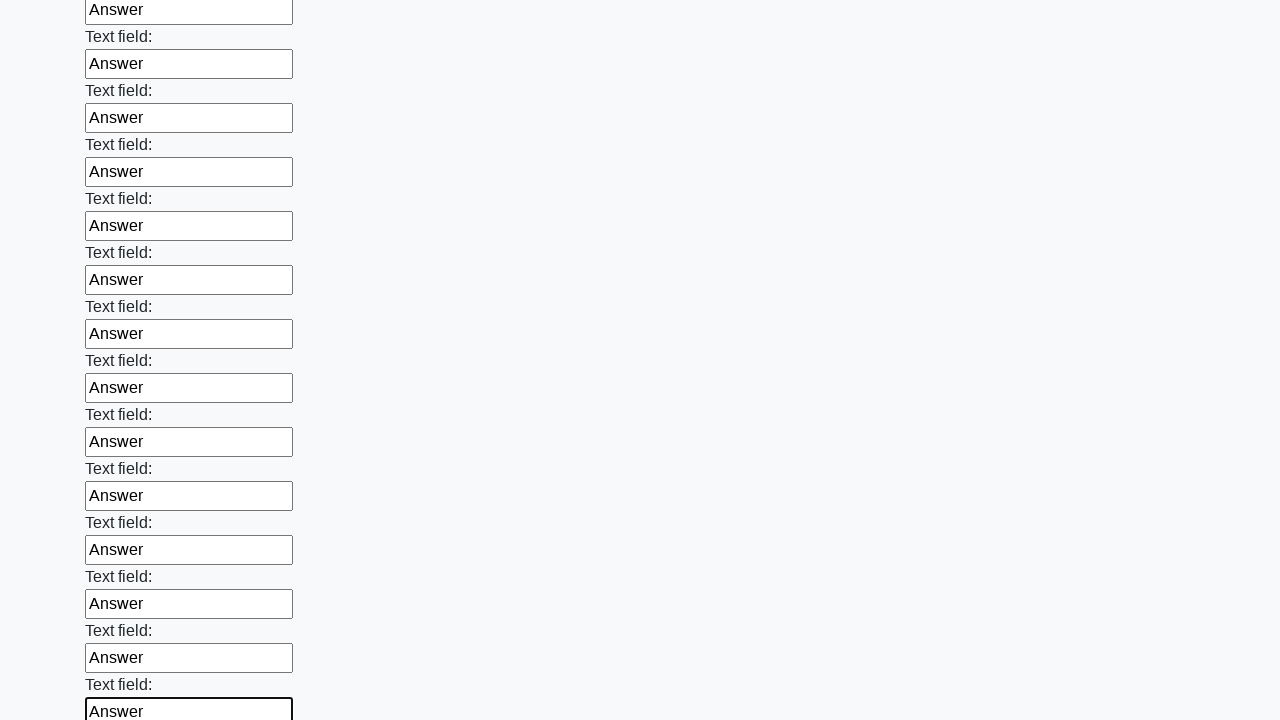

Filled an input field with 'Answer' on input >> nth=63
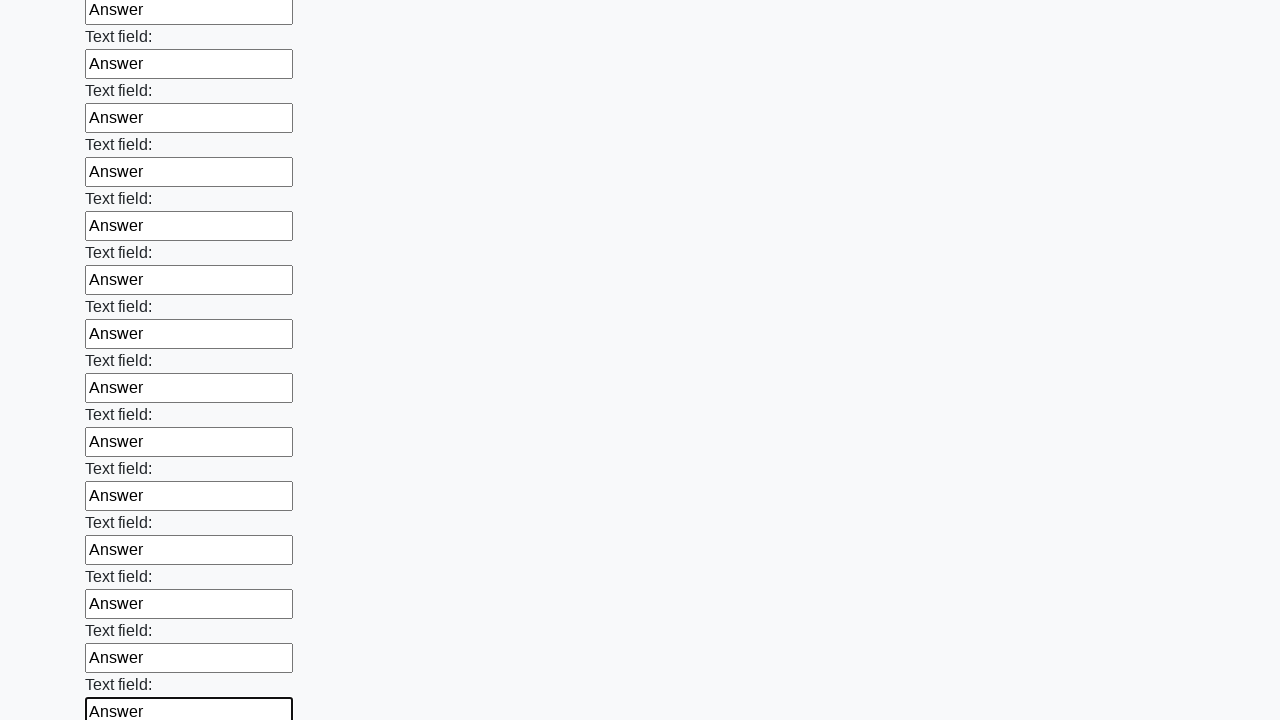

Filled an input field with 'Answer' on input >> nth=64
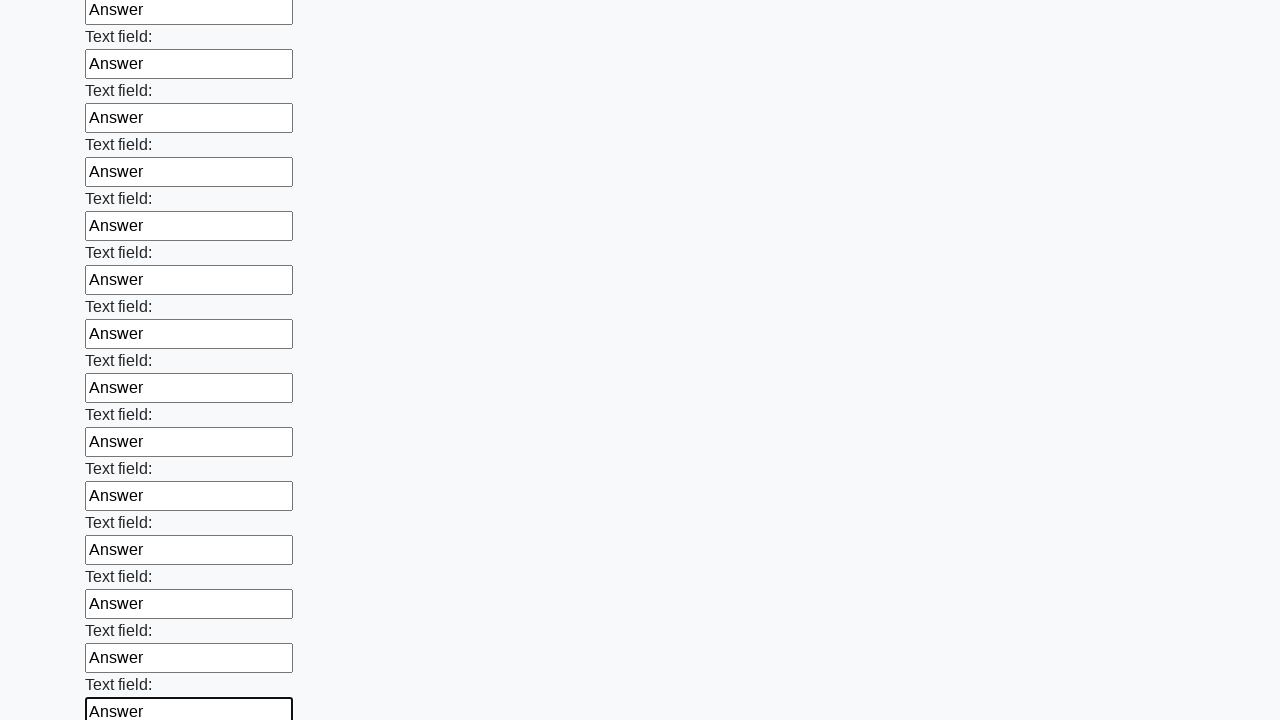

Filled an input field with 'Answer' on input >> nth=65
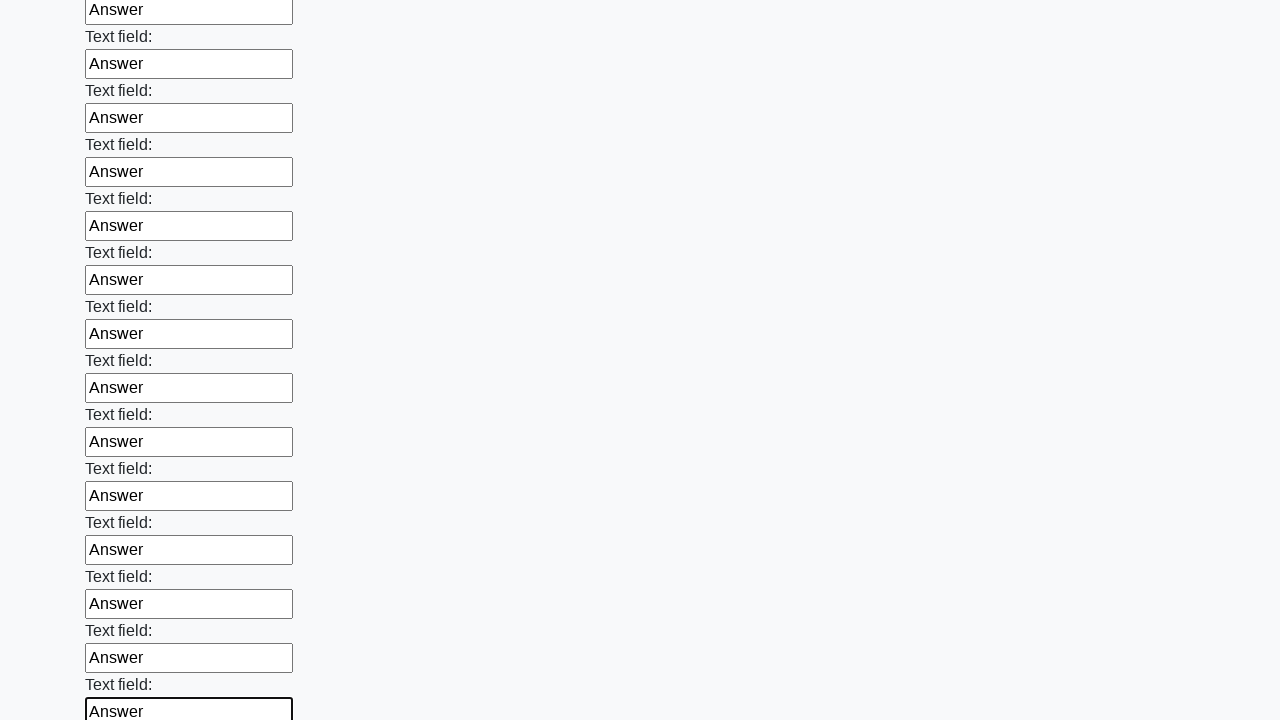

Filled an input field with 'Answer' on input >> nth=66
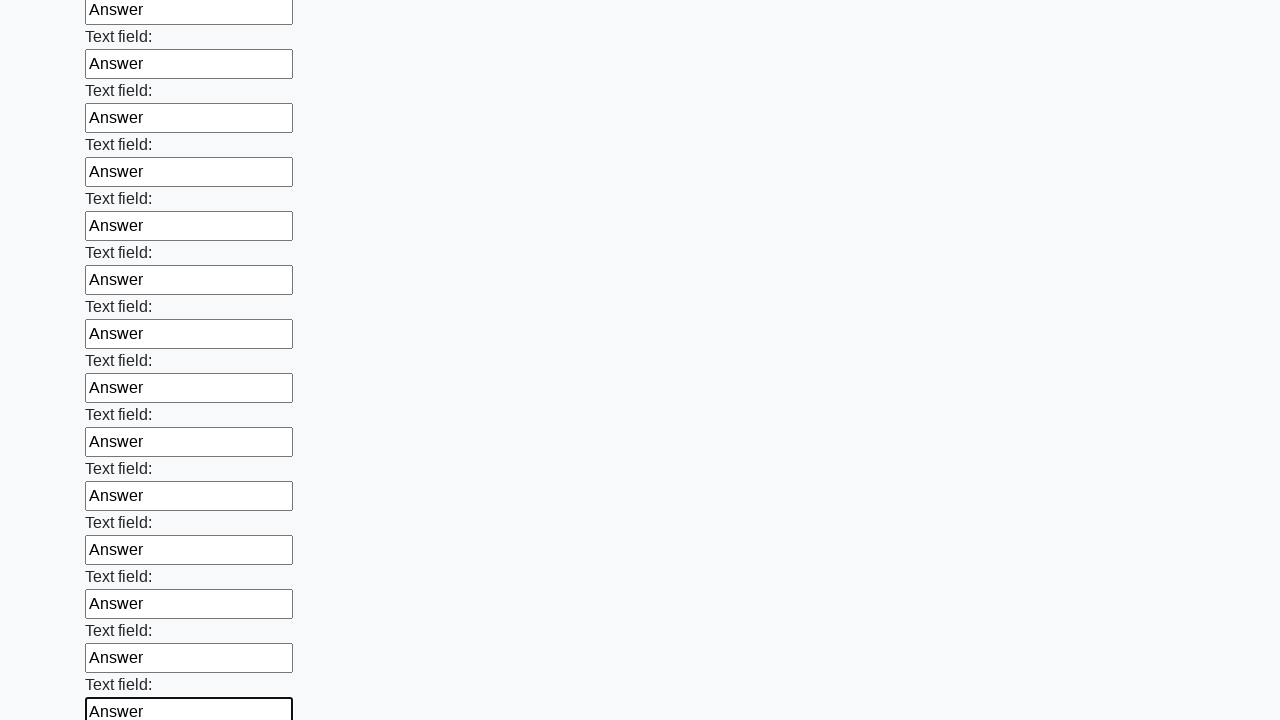

Filled an input field with 'Answer' on input >> nth=67
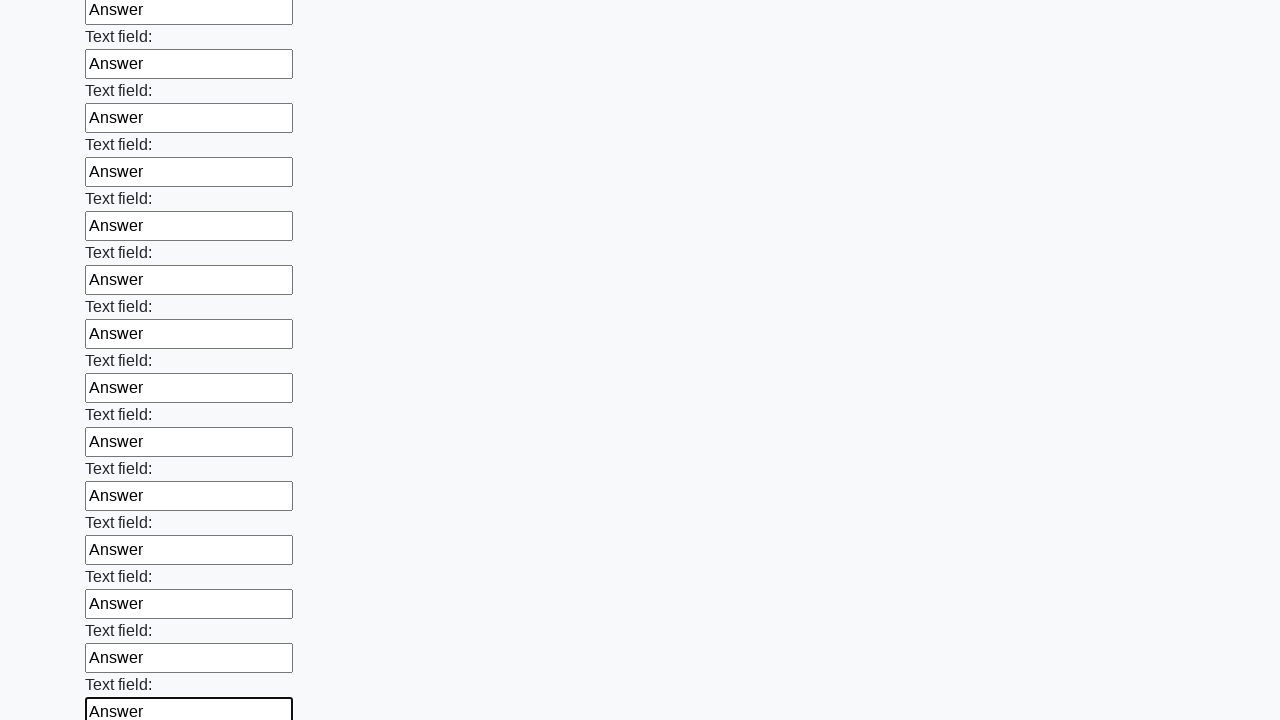

Filled an input field with 'Answer' on input >> nth=68
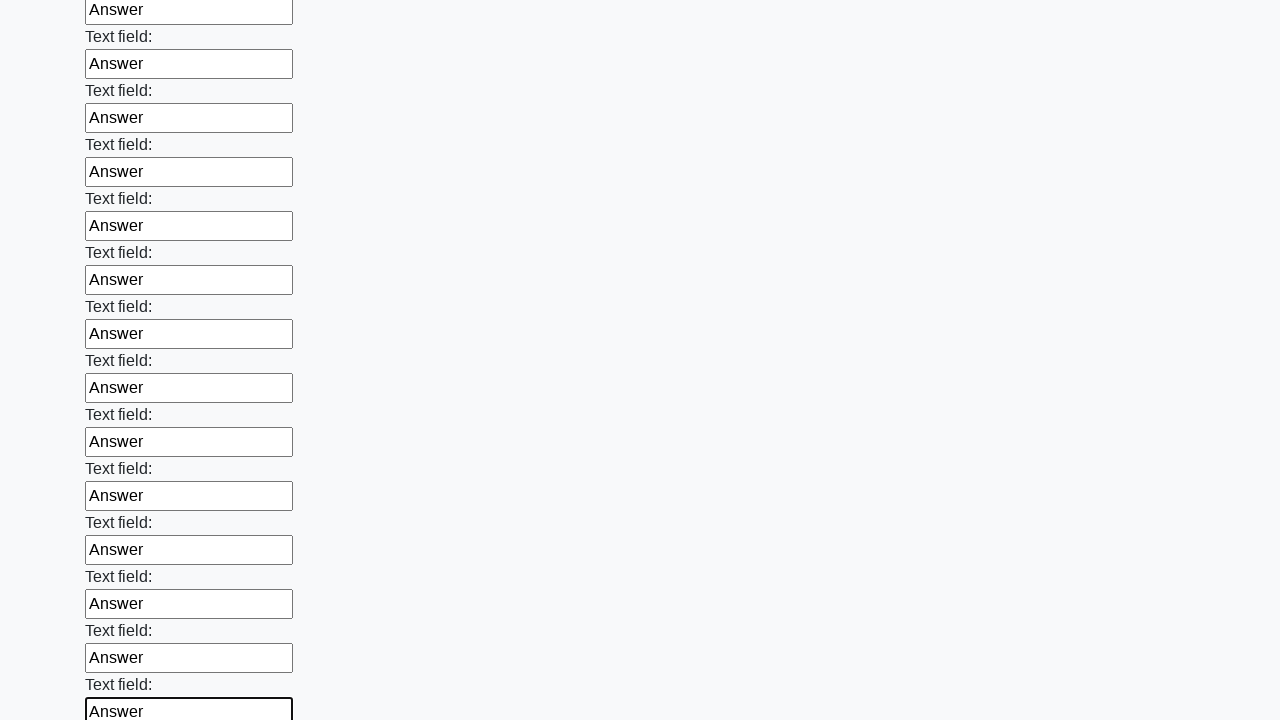

Filled an input field with 'Answer' on input >> nth=69
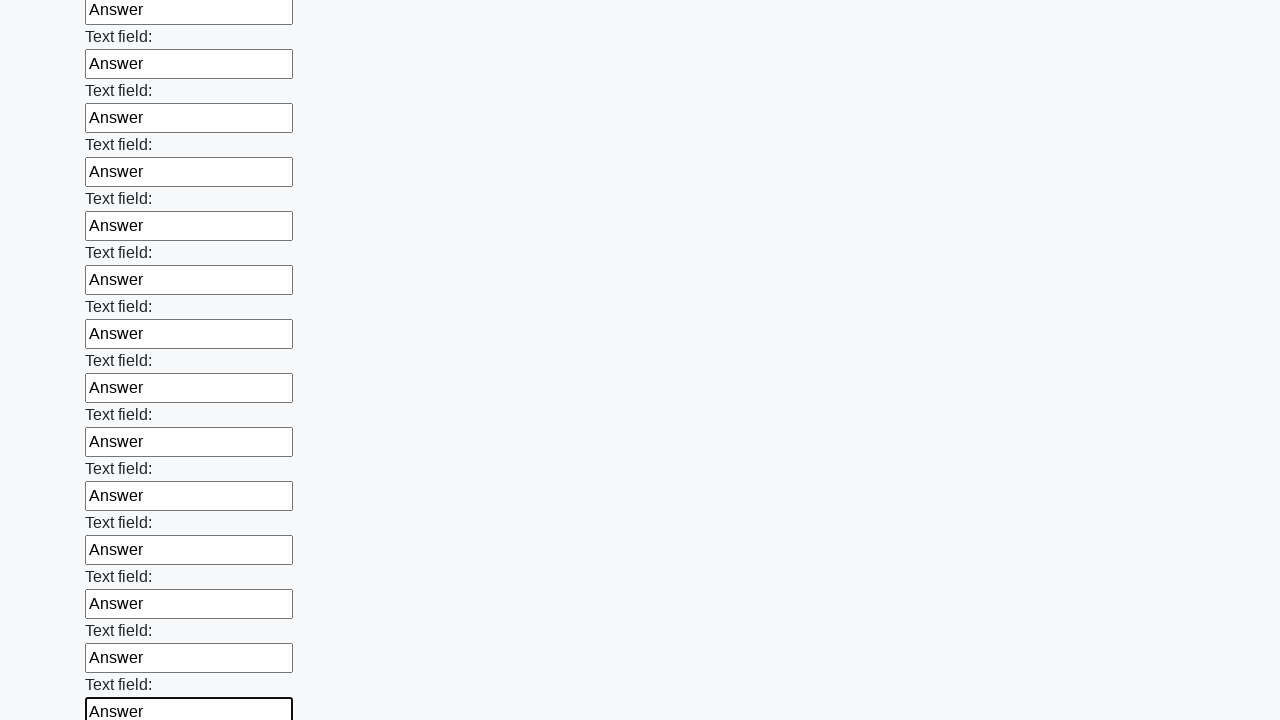

Filled an input field with 'Answer' on input >> nth=70
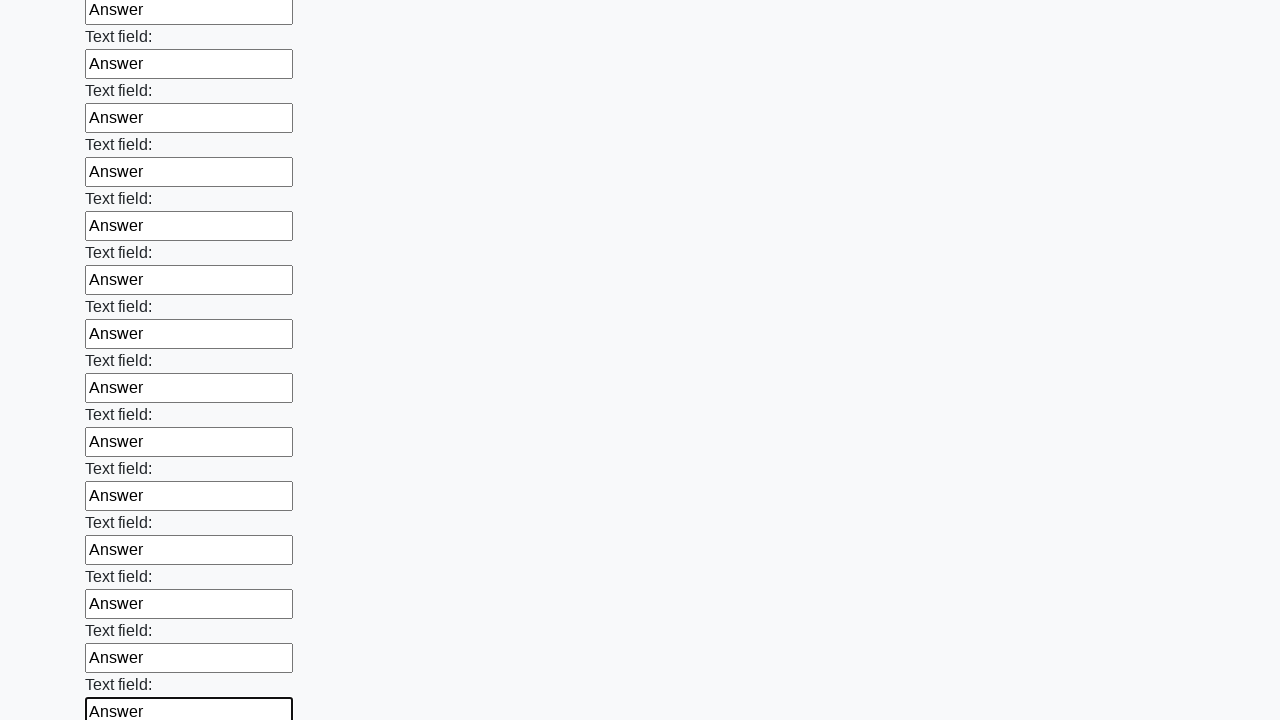

Filled an input field with 'Answer' on input >> nth=71
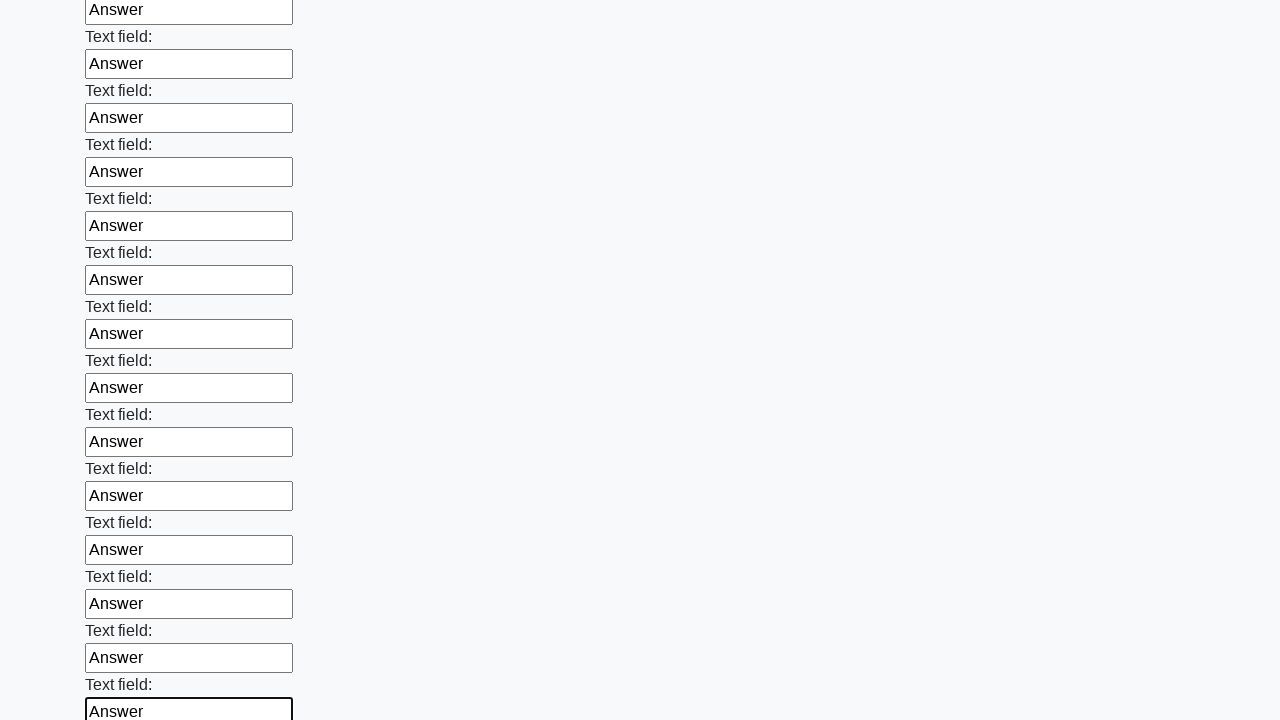

Filled an input field with 'Answer' on input >> nth=72
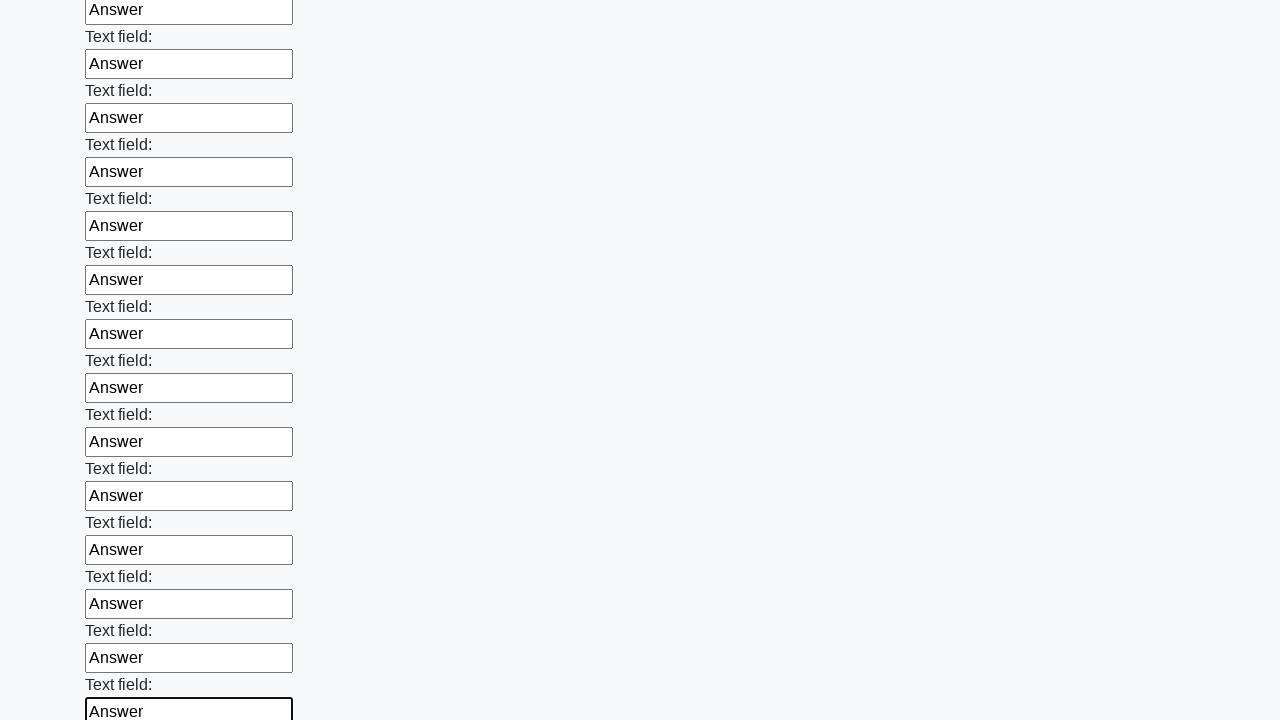

Filled an input field with 'Answer' on input >> nth=73
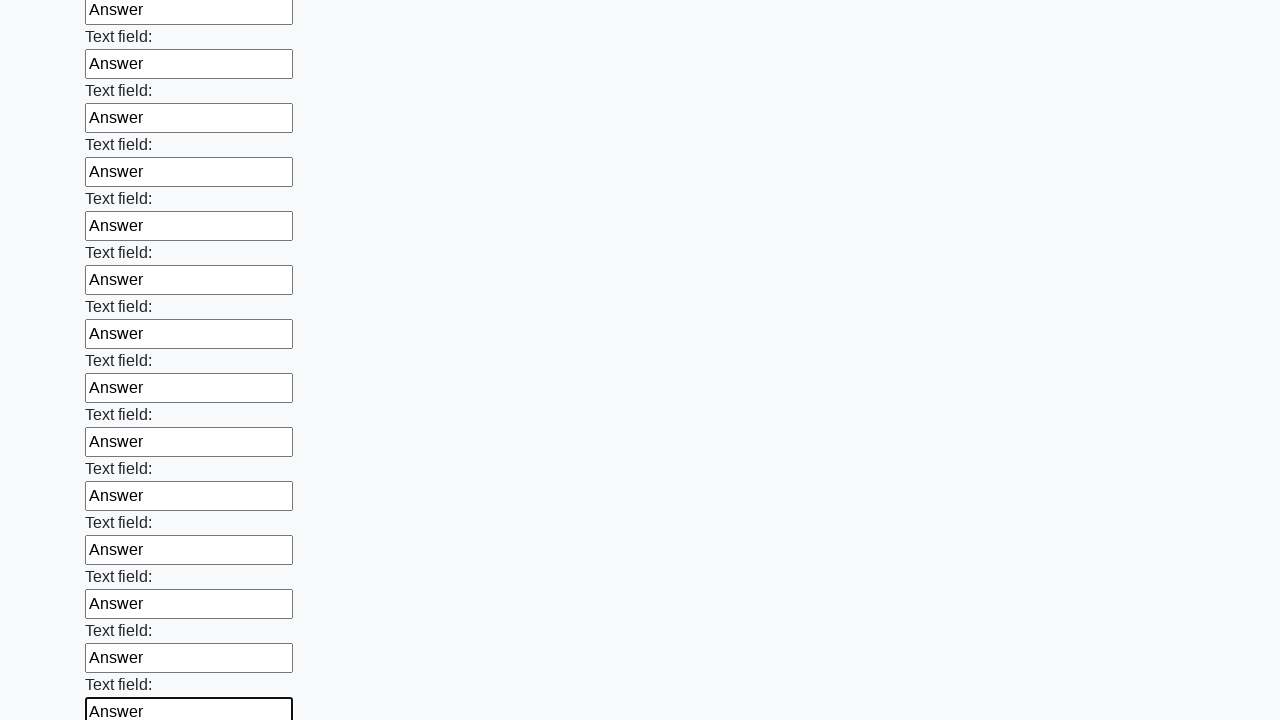

Filled an input field with 'Answer' on input >> nth=74
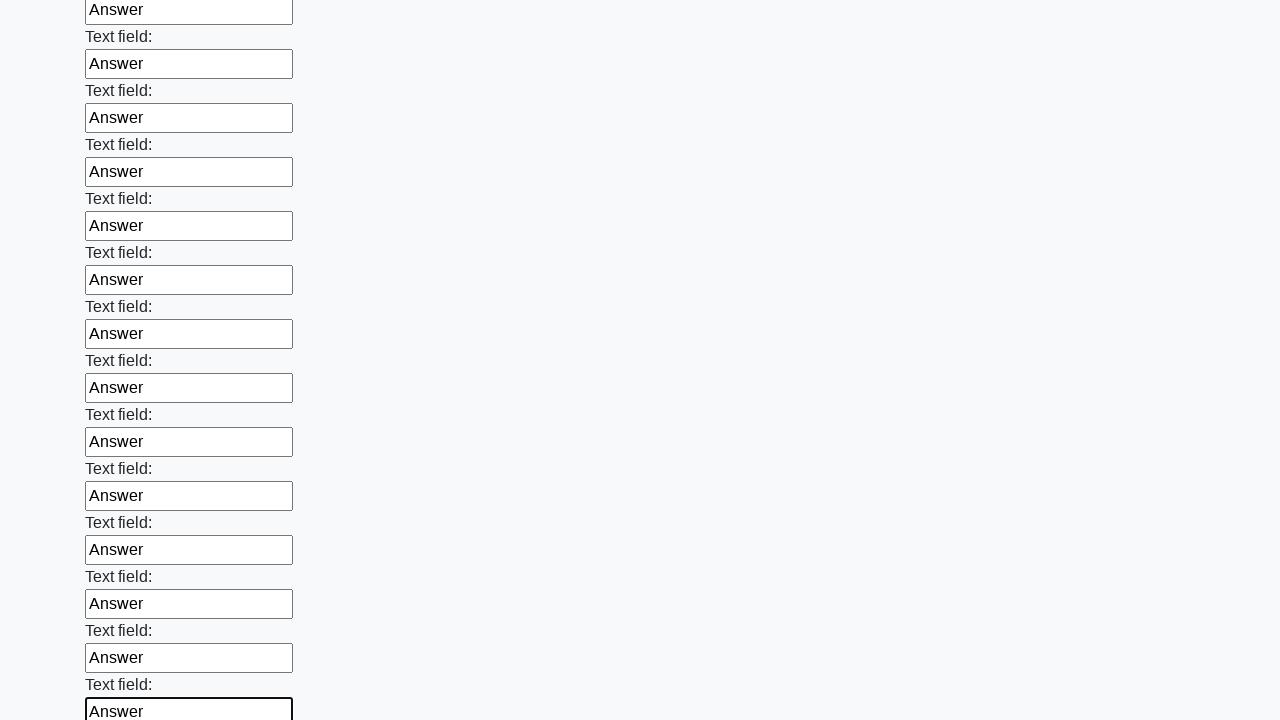

Filled an input field with 'Answer' on input >> nth=75
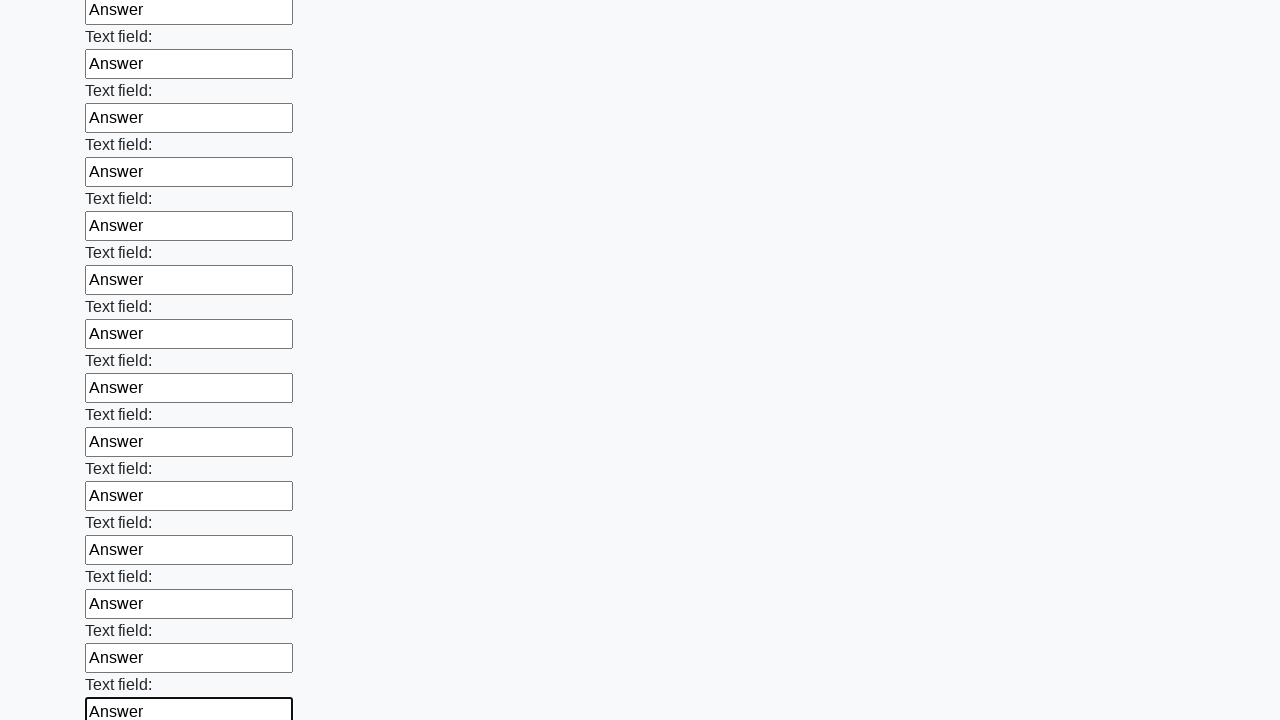

Filled an input field with 'Answer' on input >> nth=76
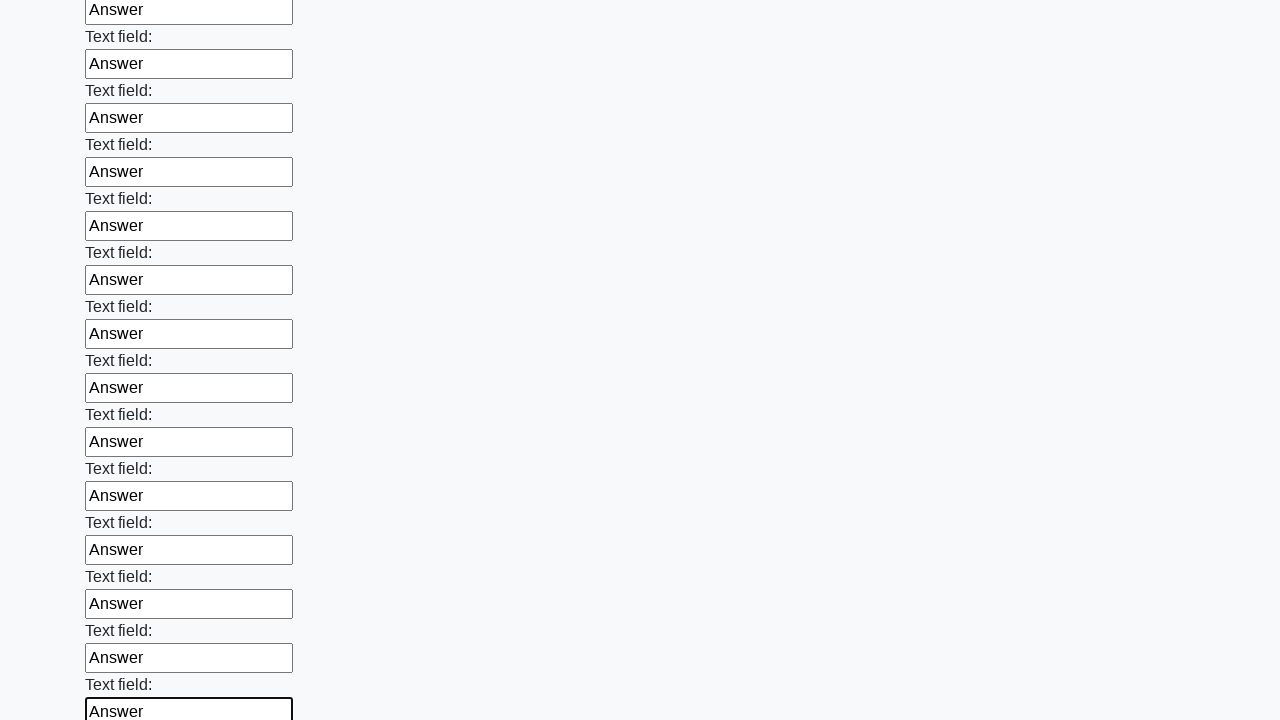

Filled an input field with 'Answer' on input >> nth=77
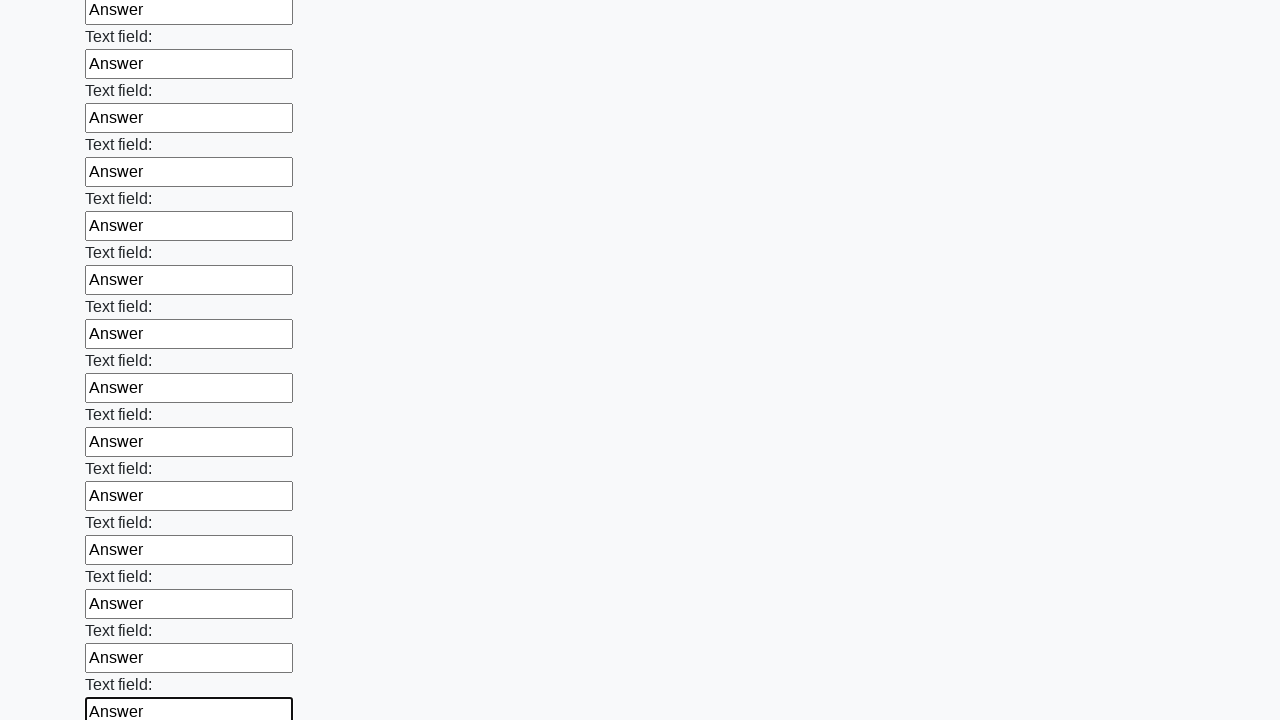

Filled an input field with 'Answer' on input >> nth=78
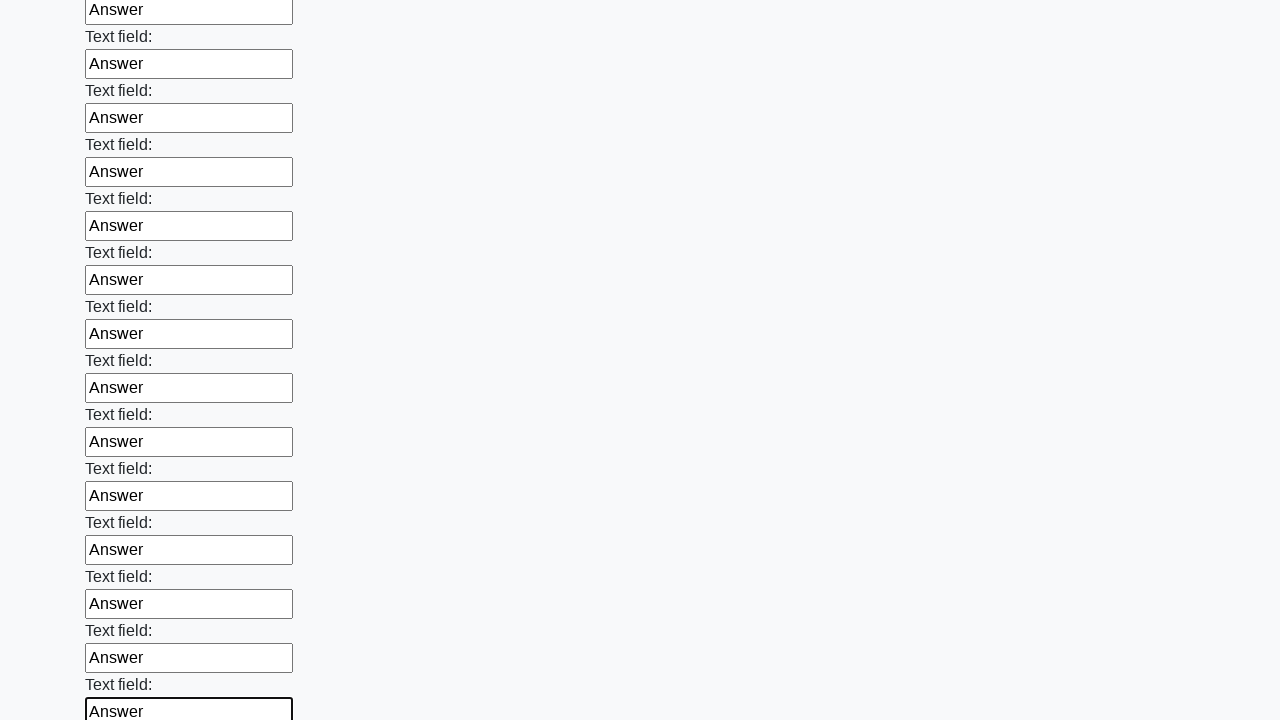

Filled an input field with 'Answer' on input >> nth=79
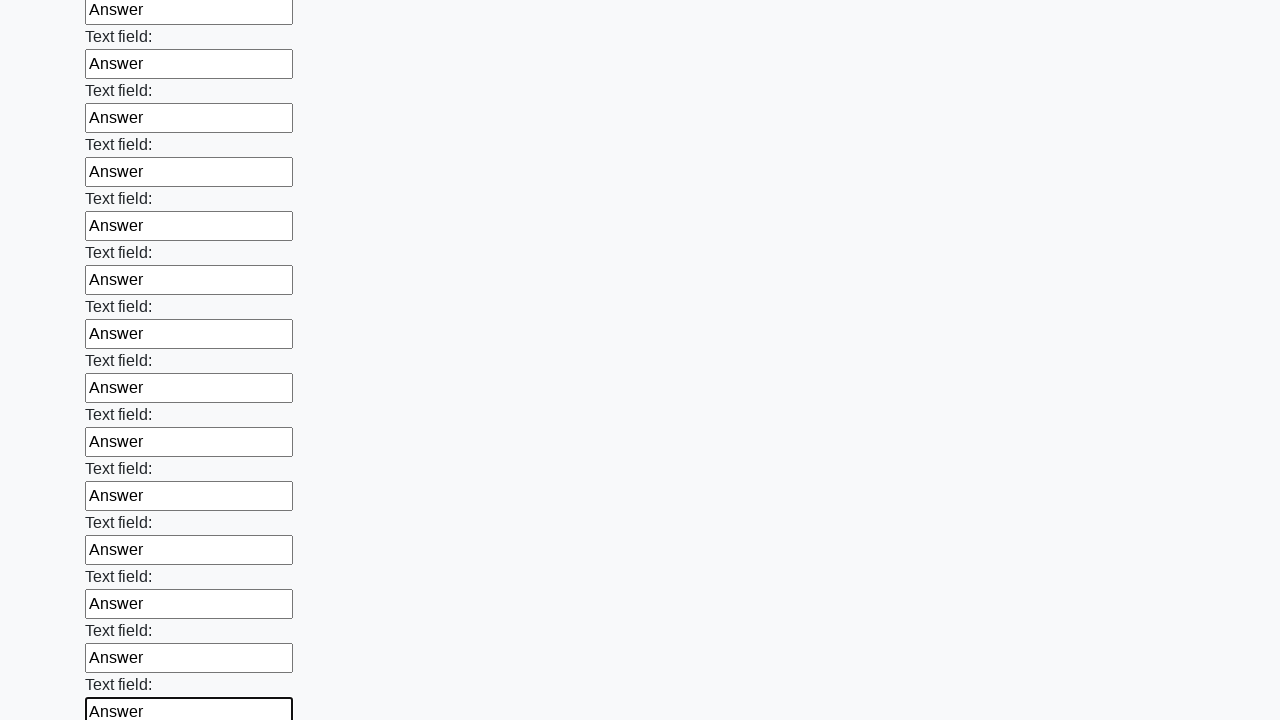

Filled an input field with 'Answer' on input >> nth=80
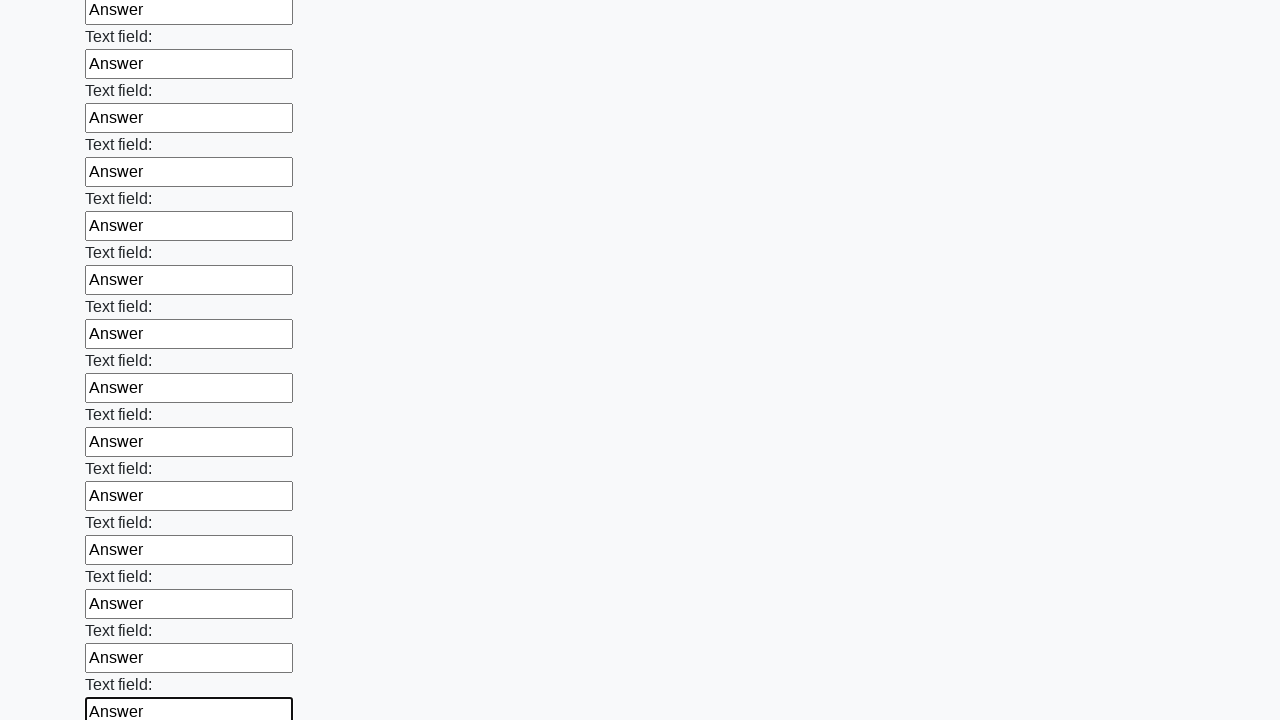

Filled an input field with 'Answer' on input >> nth=81
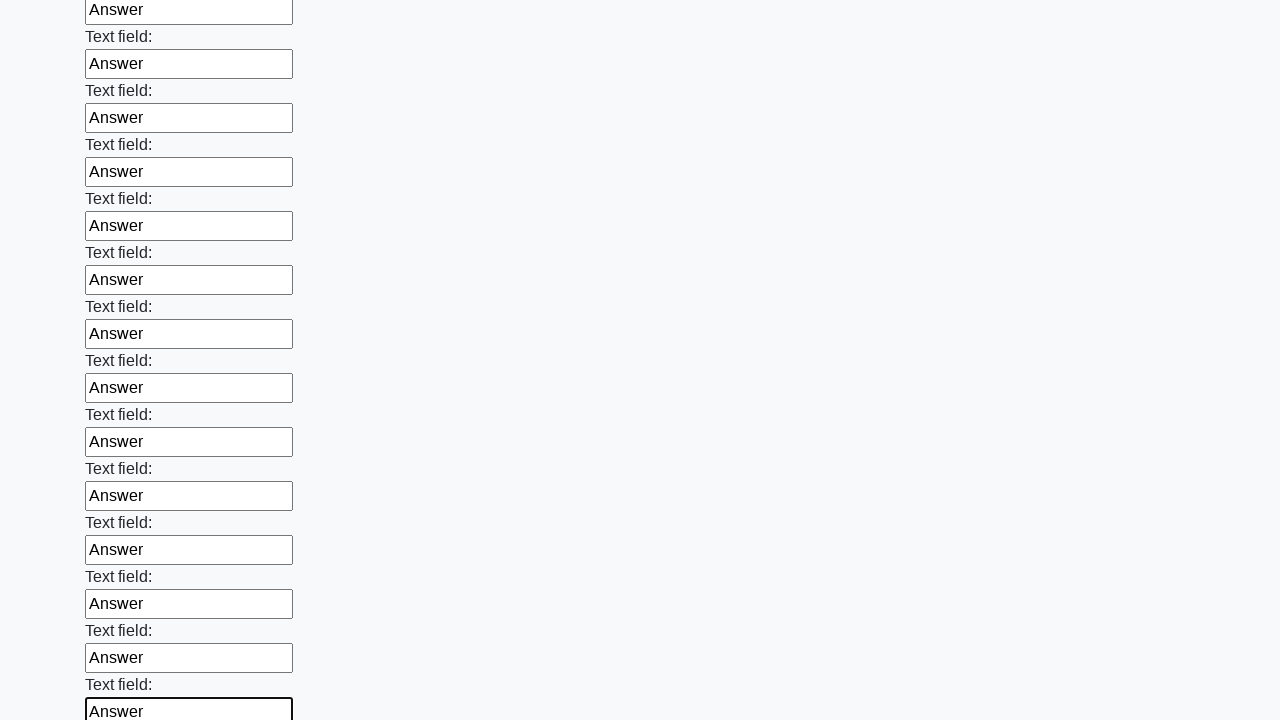

Filled an input field with 'Answer' on input >> nth=82
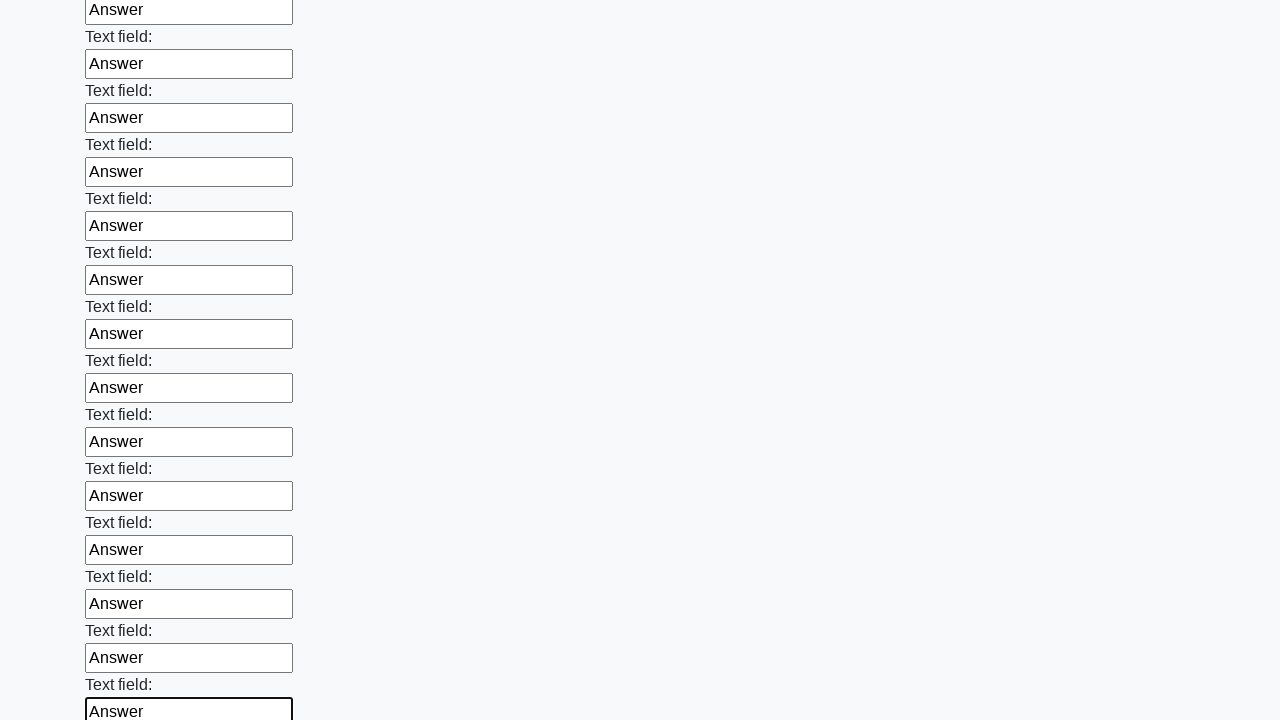

Filled an input field with 'Answer' on input >> nth=83
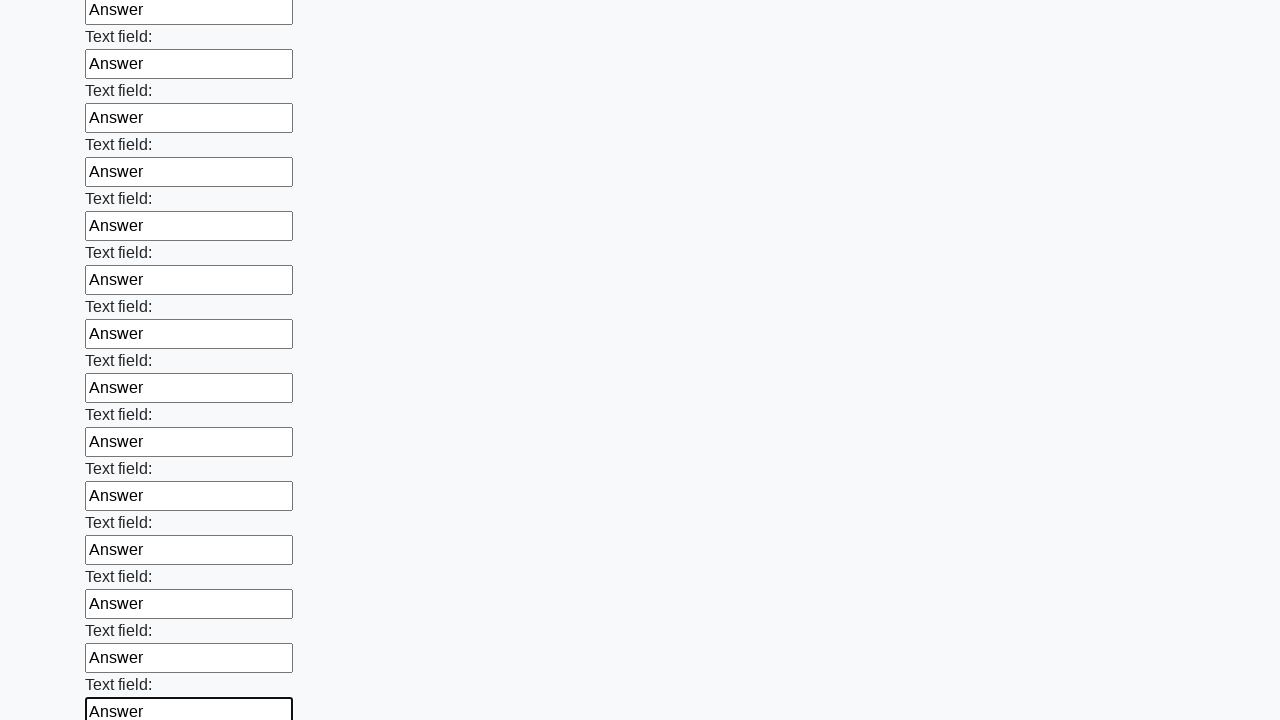

Filled an input field with 'Answer' on input >> nth=84
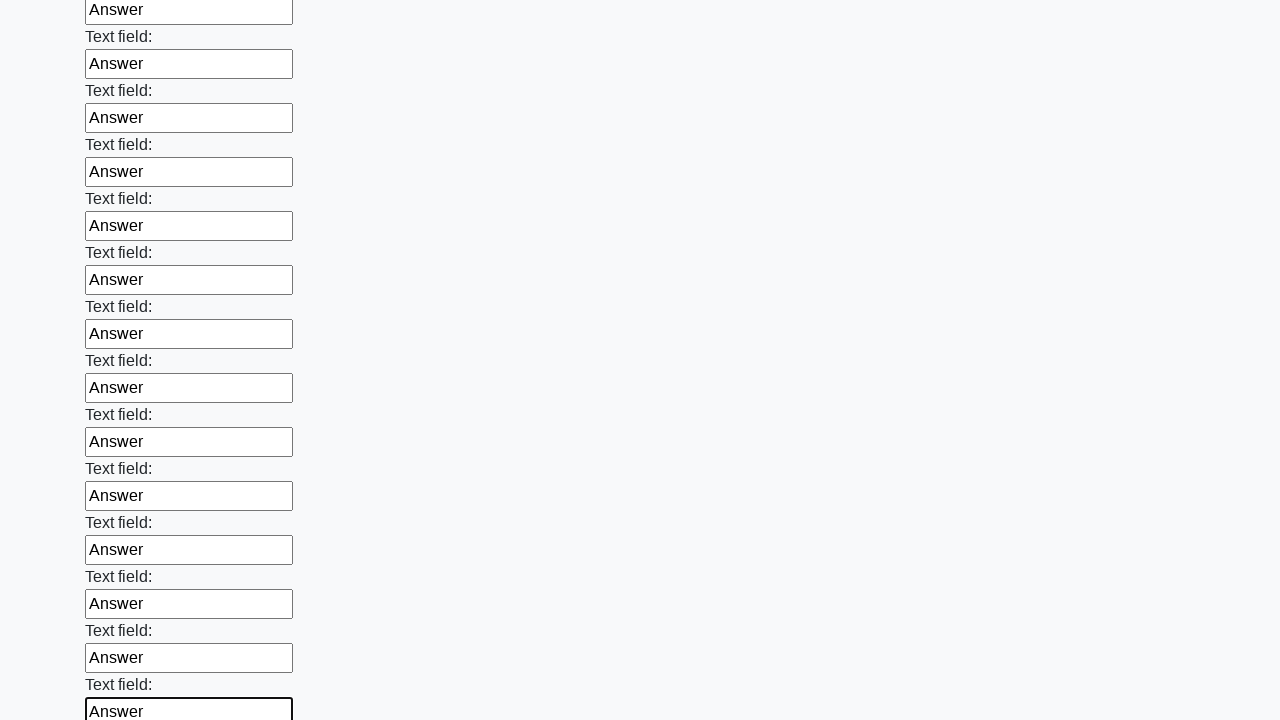

Filled an input field with 'Answer' on input >> nth=85
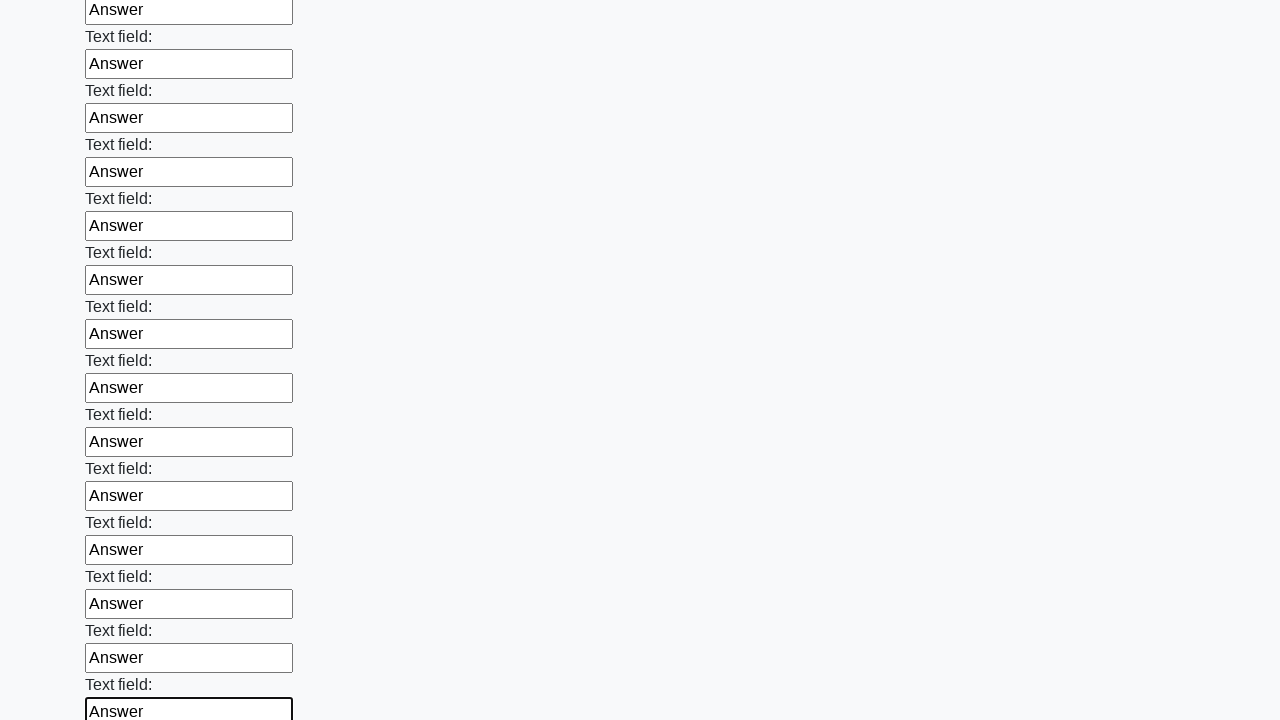

Filled an input field with 'Answer' on input >> nth=86
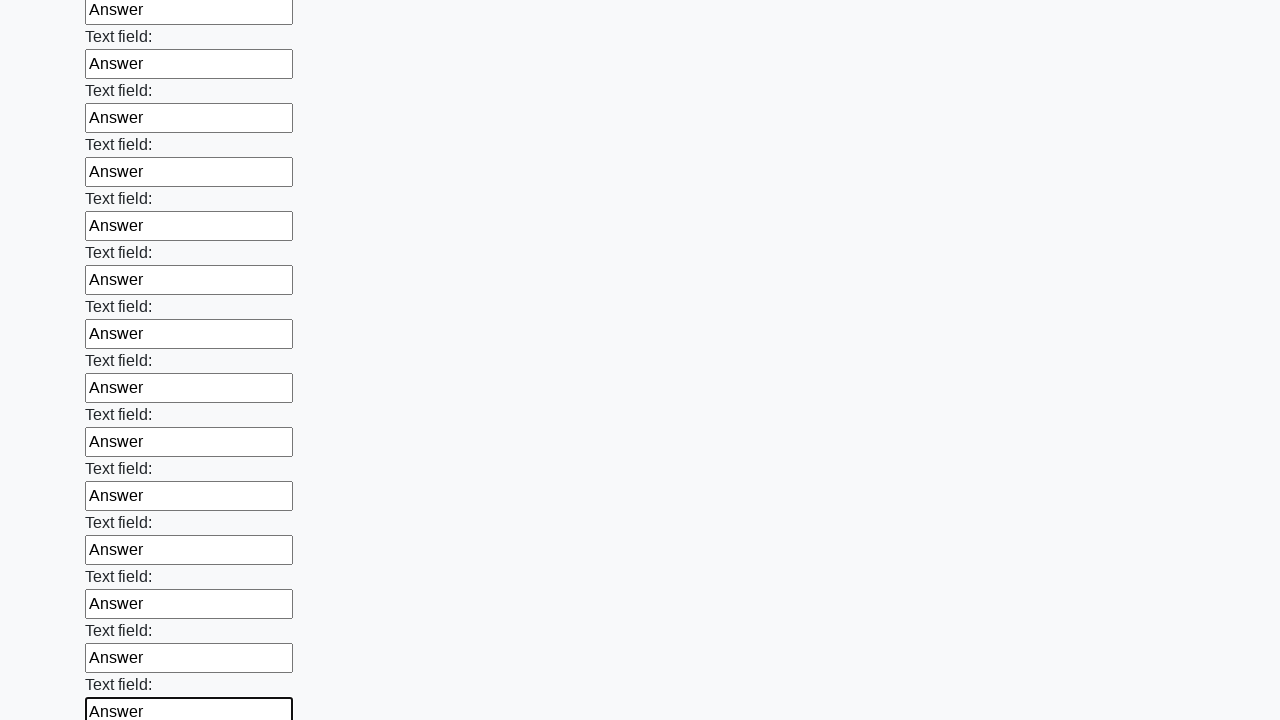

Filled an input field with 'Answer' on input >> nth=87
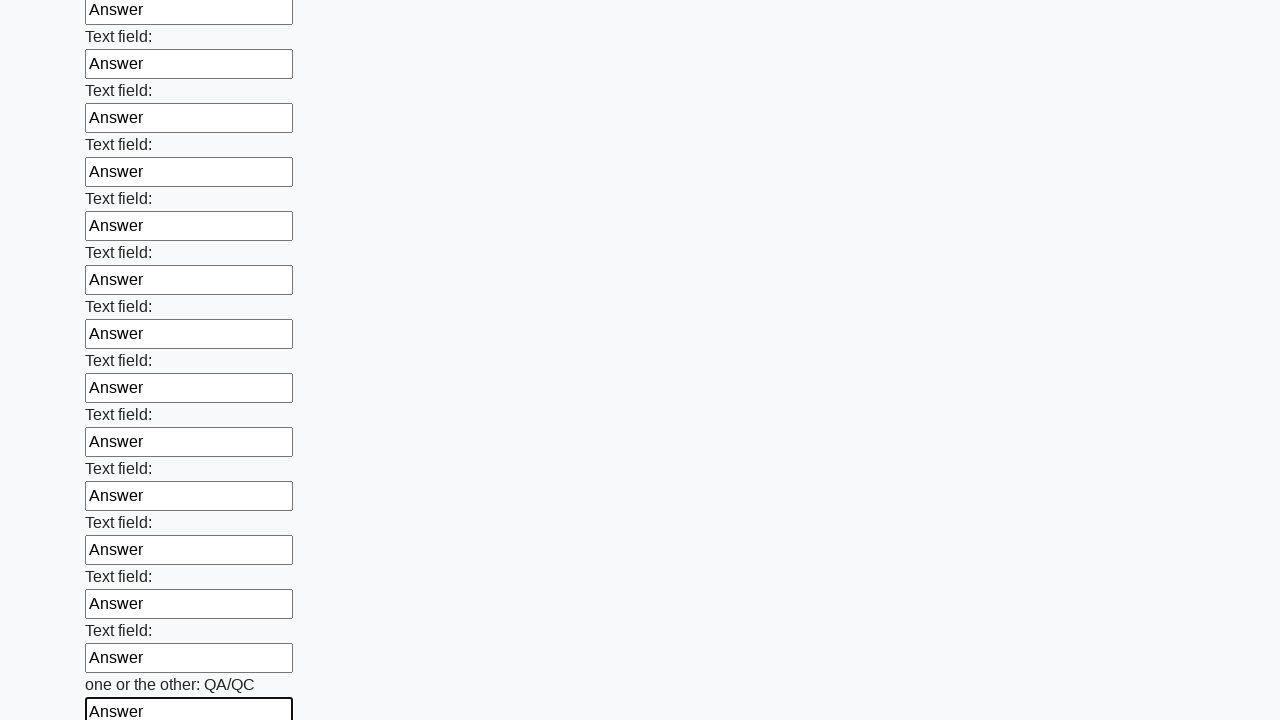

Filled an input field with 'Answer' on input >> nth=88
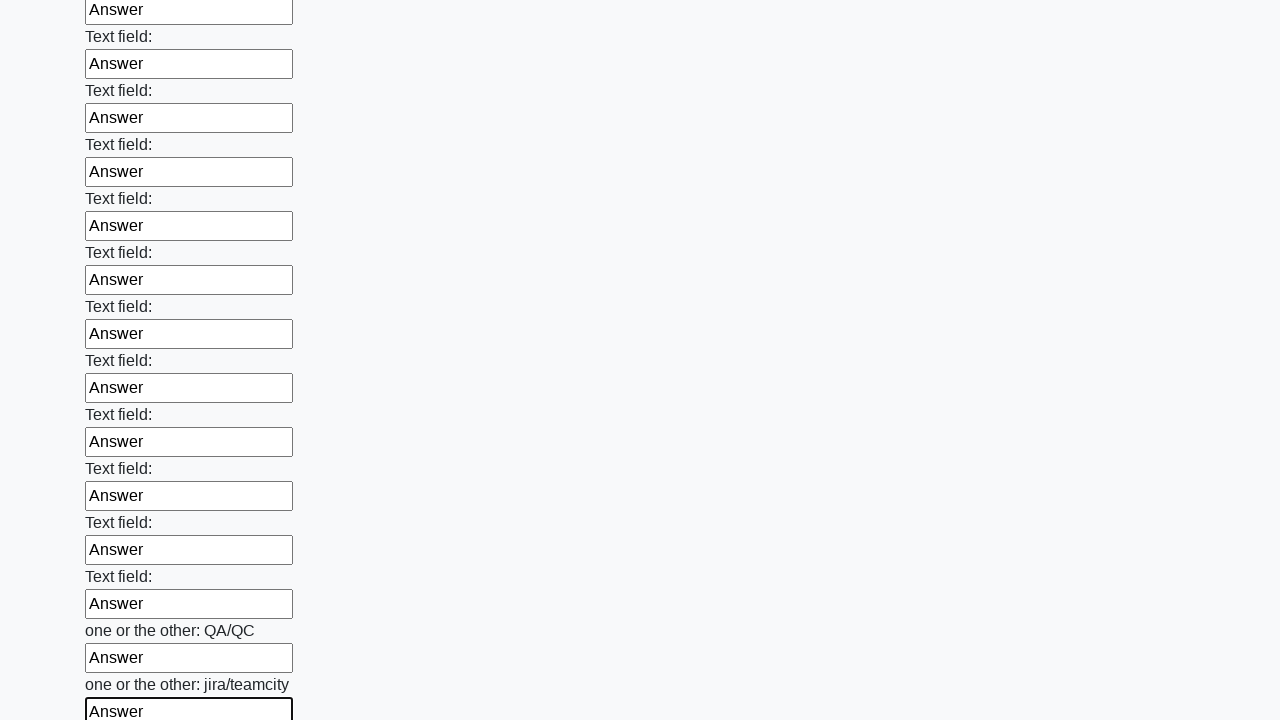

Filled an input field with 'Answer' on input >> nth=89
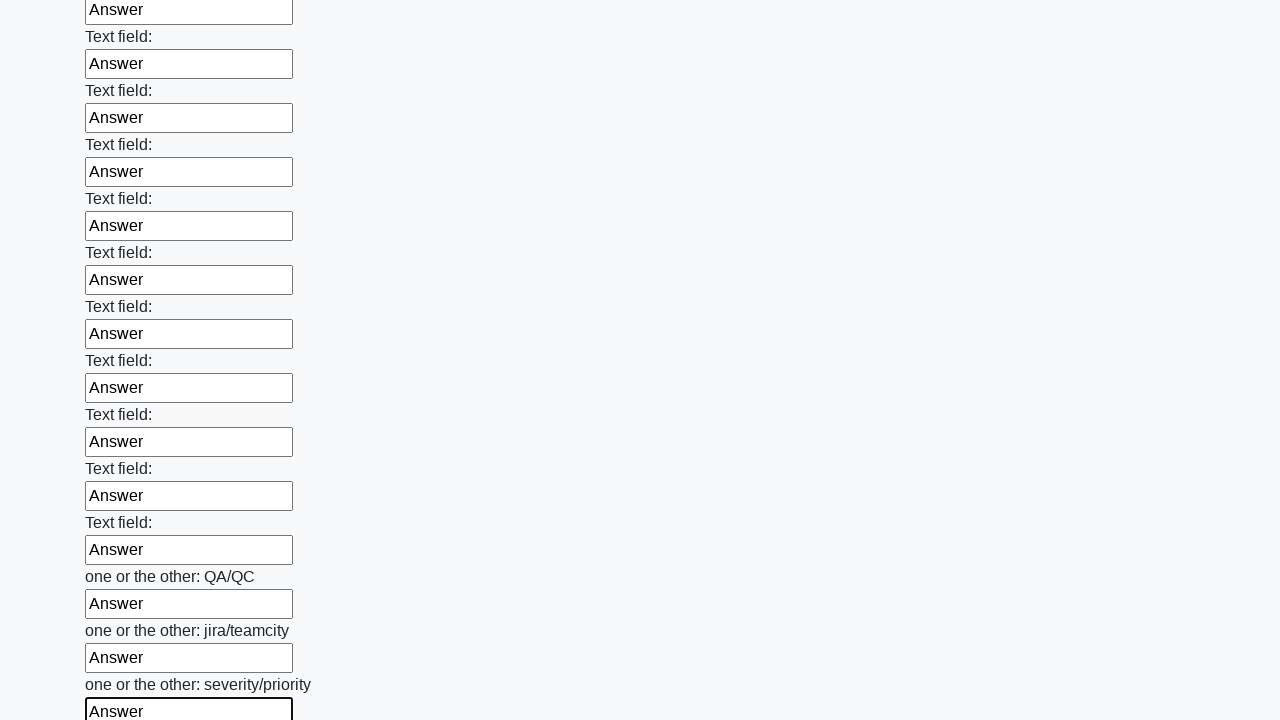

Filled an input field with 'Answer' on input >> nth=90
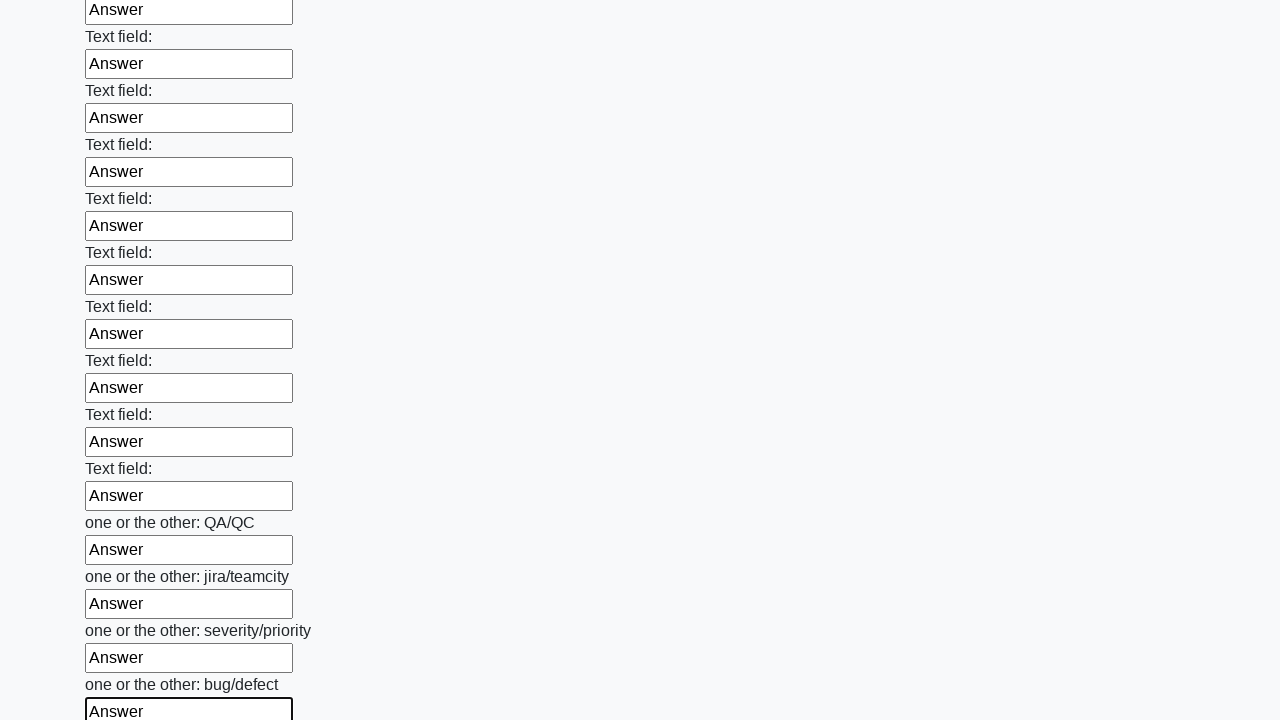

Filled an input field with 'Answer' on input >> nth=91
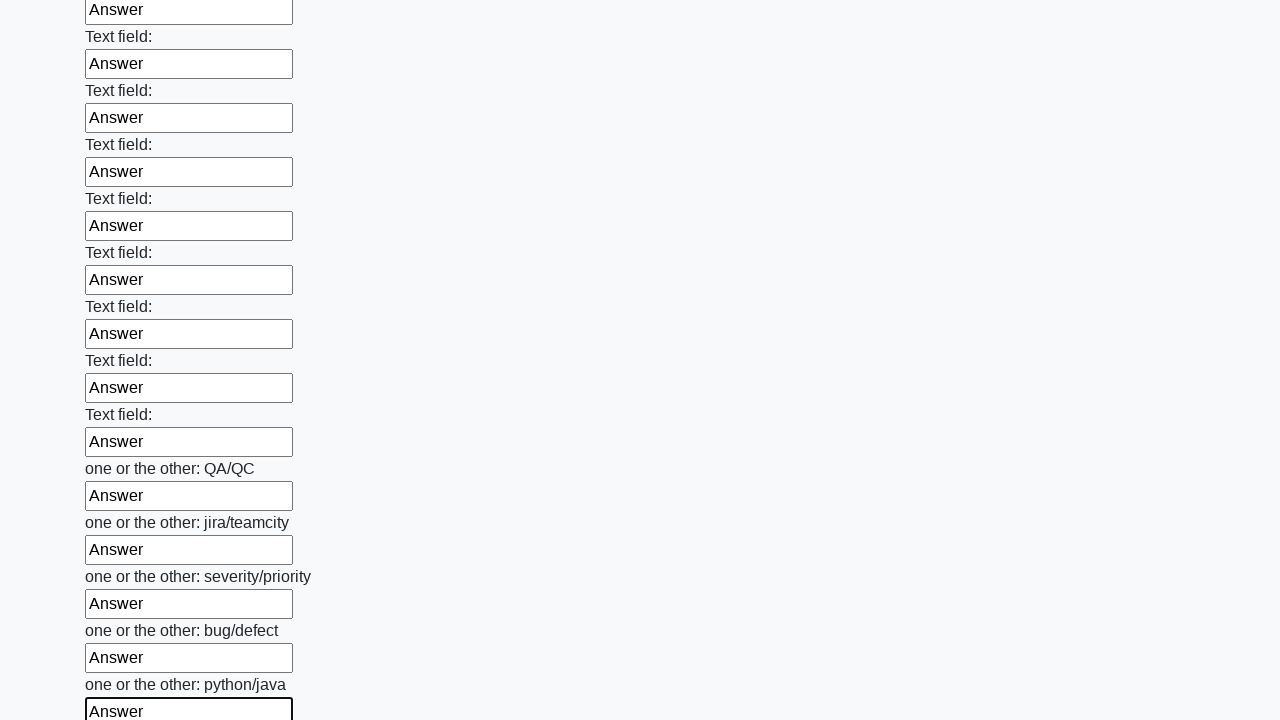

Filled an input field with 'Answer' on input >> nth=92
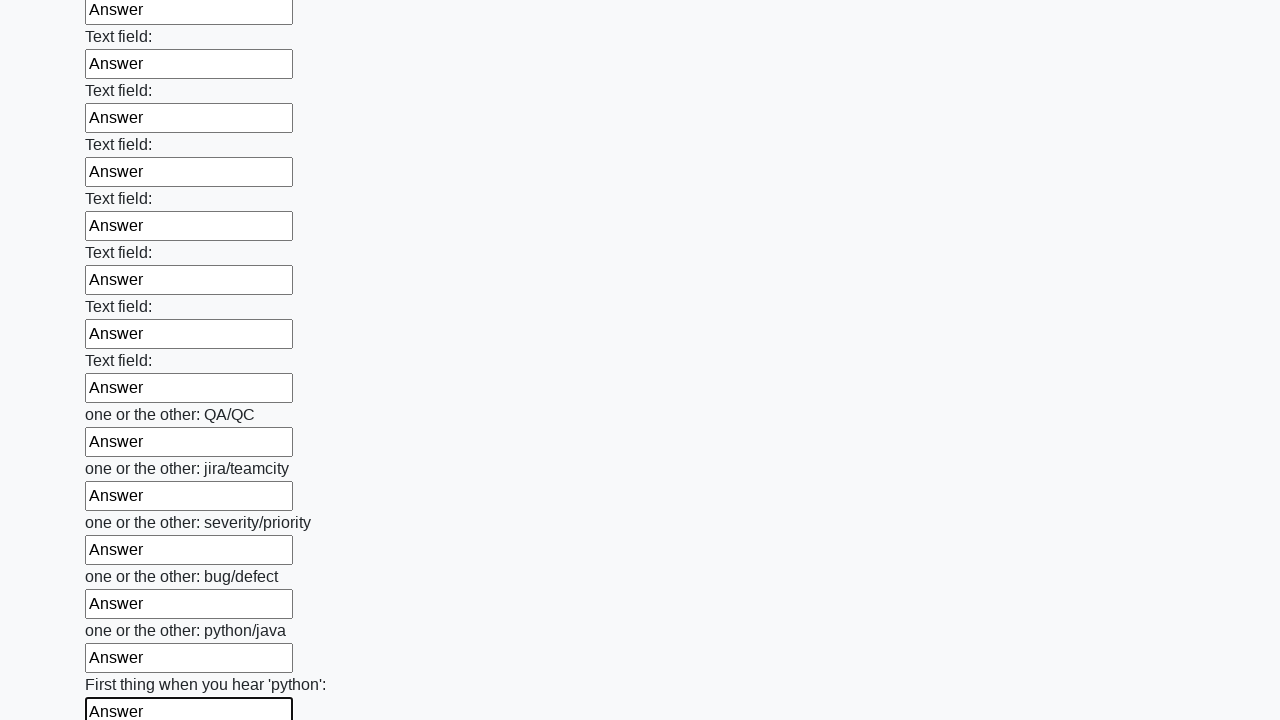

Filled an input field with 'Answer' on input >> nth=93
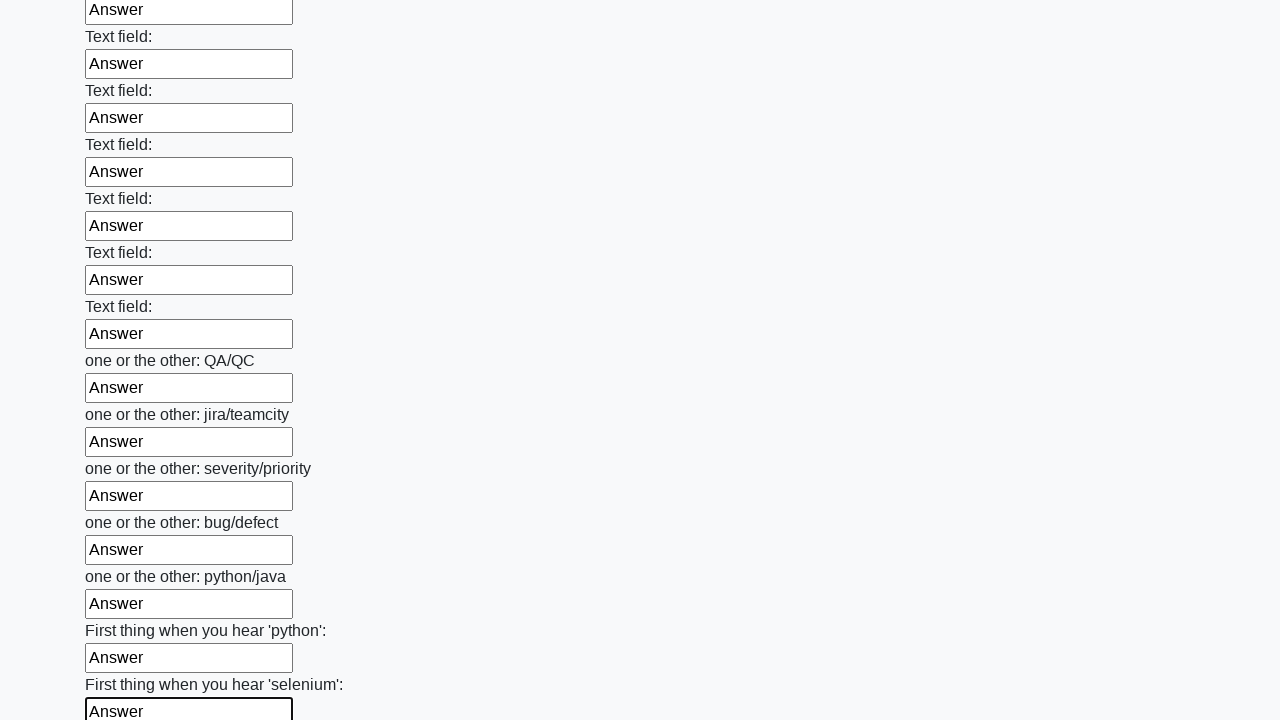

Filled an input field with 'Answer' on input >> nth=94
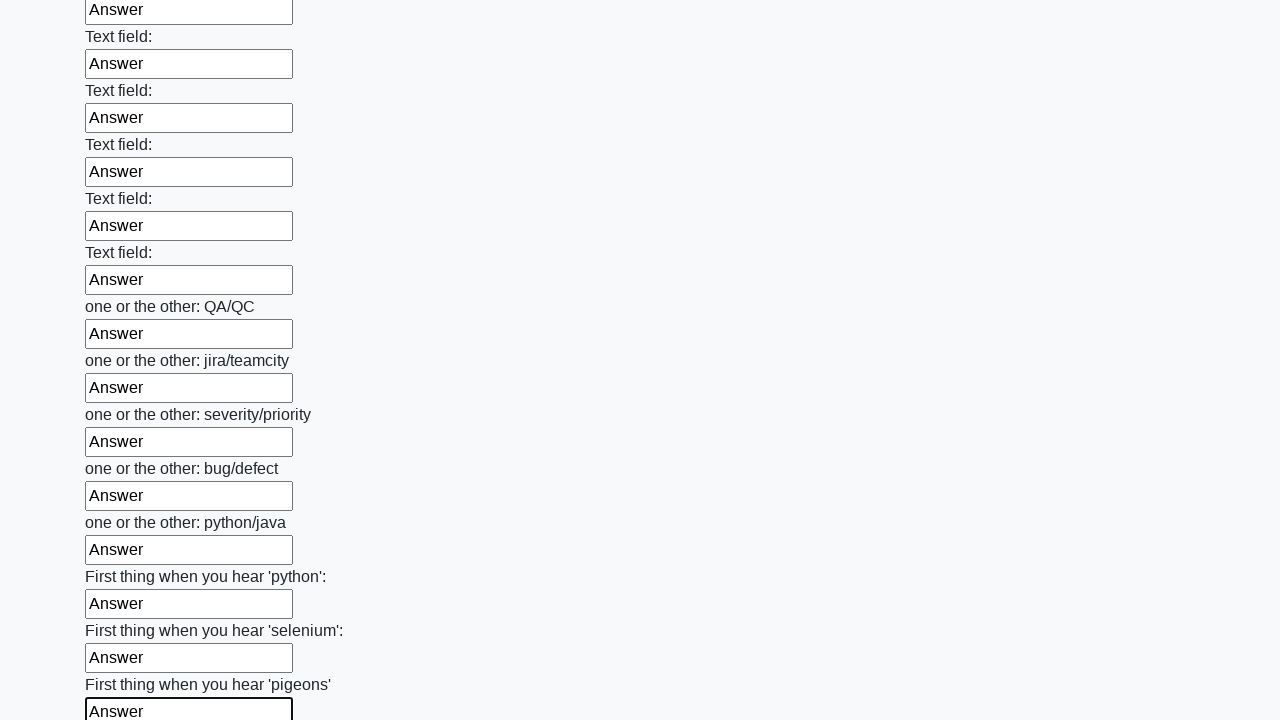

Filled an input field with 'Answer' on input >> nth=95
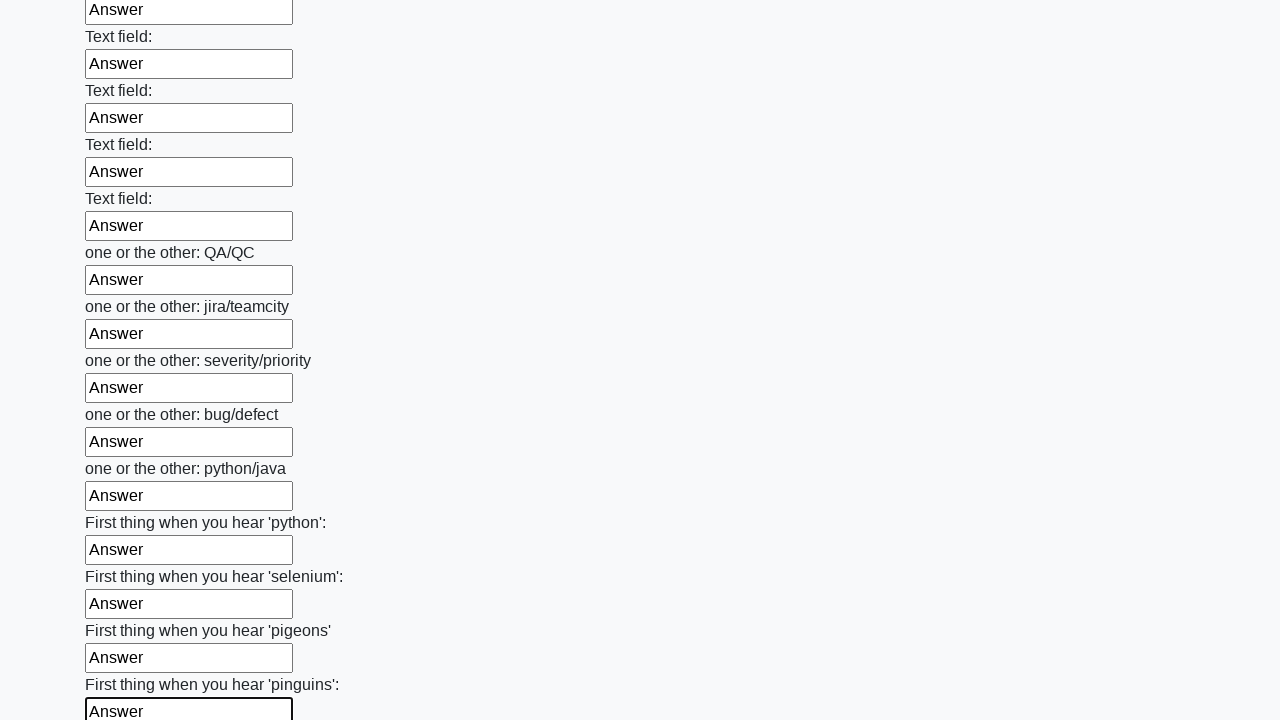

Filled an input field with 'Answer' on input >> nth=96
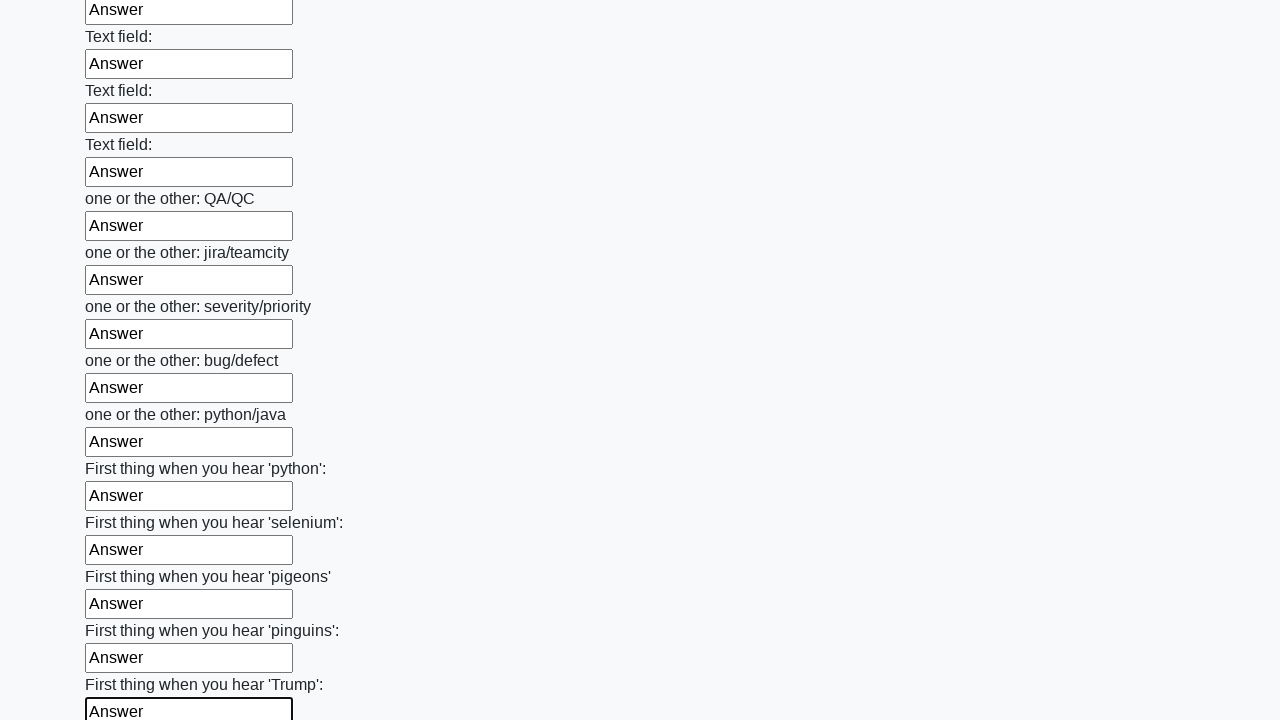

Filled an input field with 'Answer' on input >> nth=97
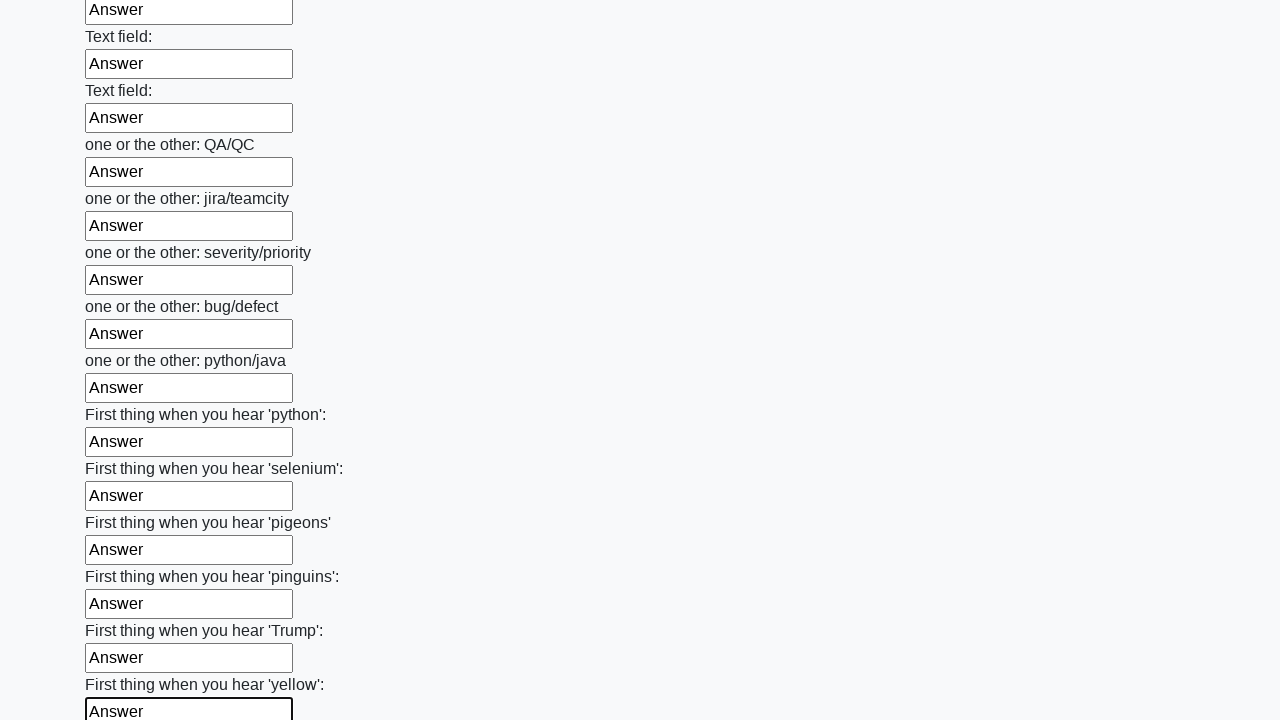

Filled an input field with 'Answer' on input >> nth=98
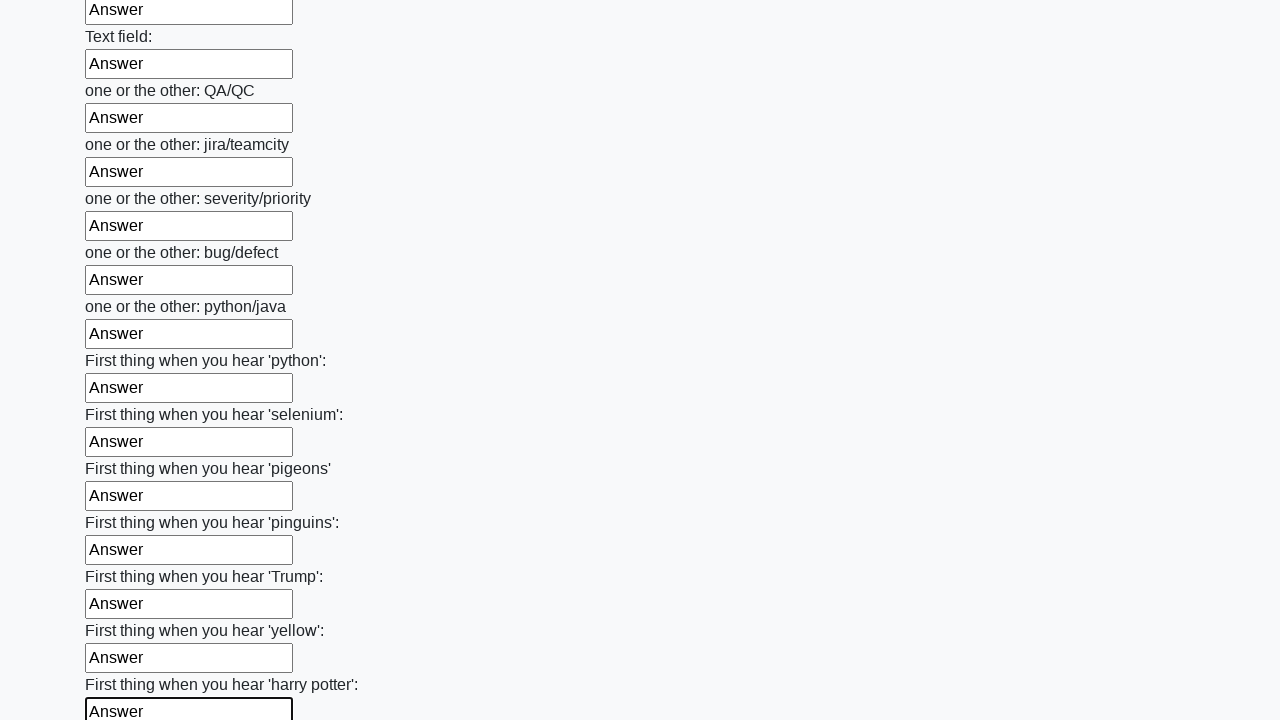

Filled an input field with 'Answer' on input >> nth=99
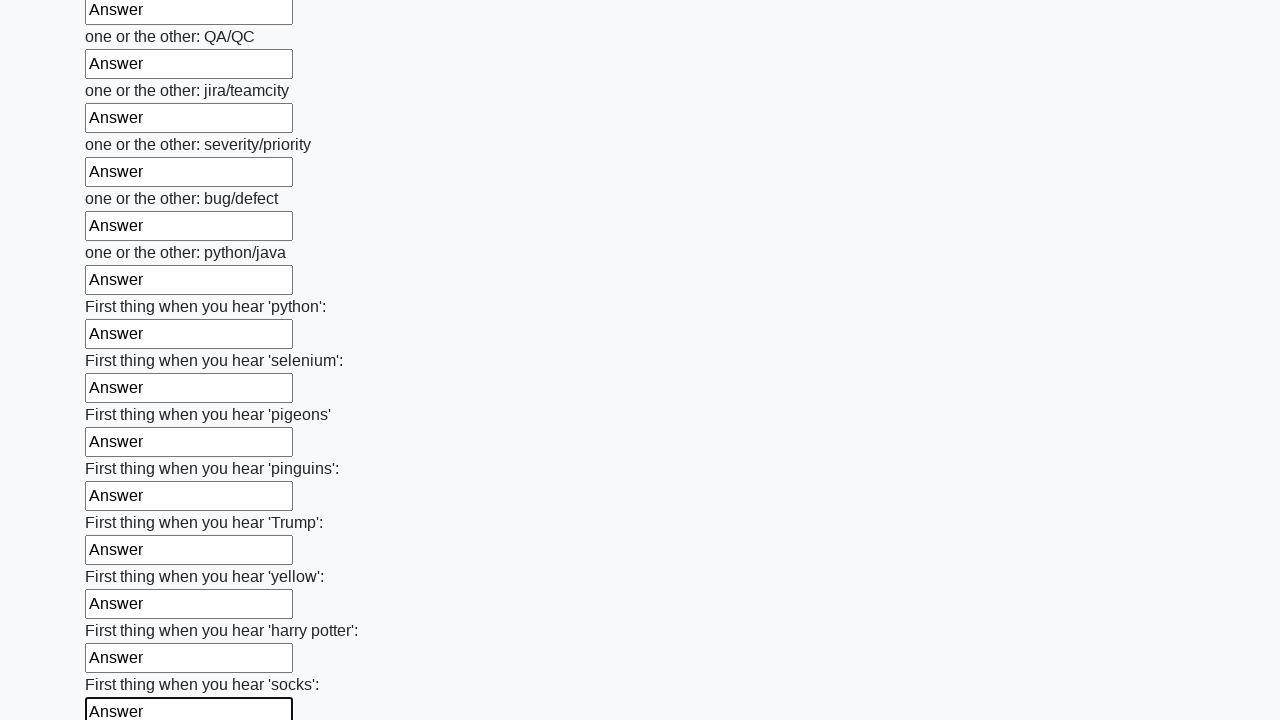

Clicked the form submit button at (123, 611) on xpath=//form/button
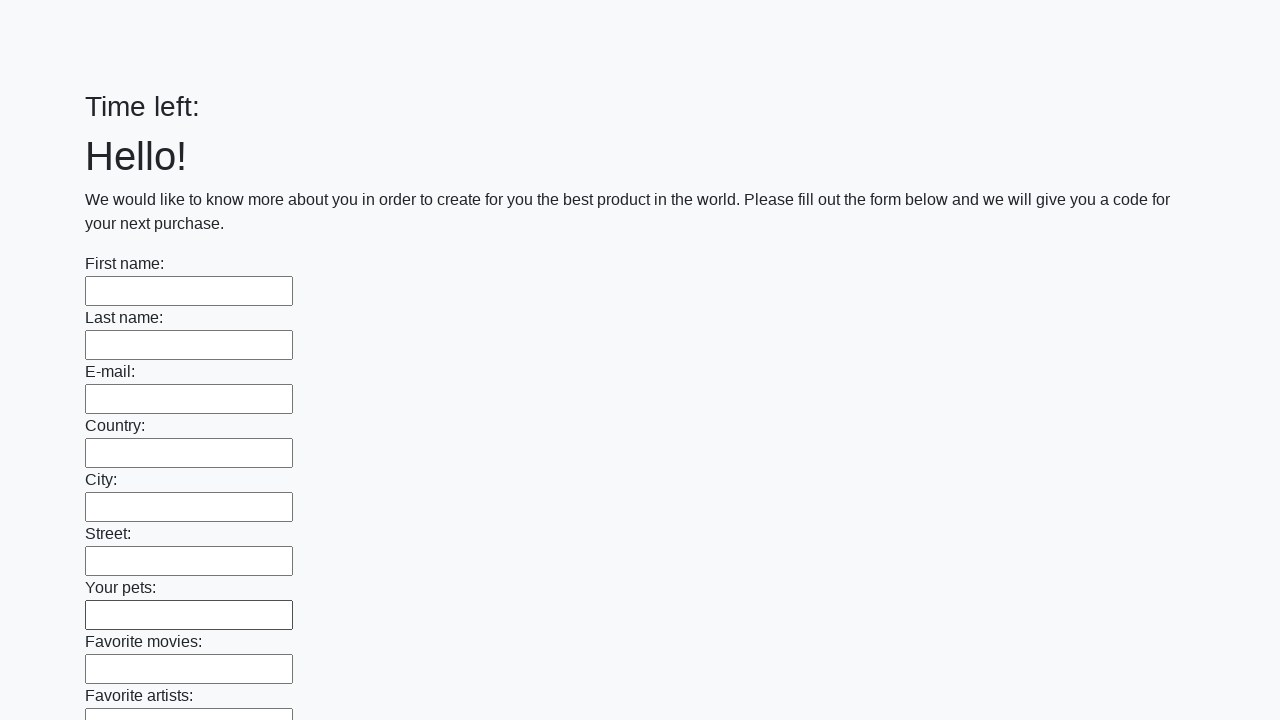

Waited for form submission to complete
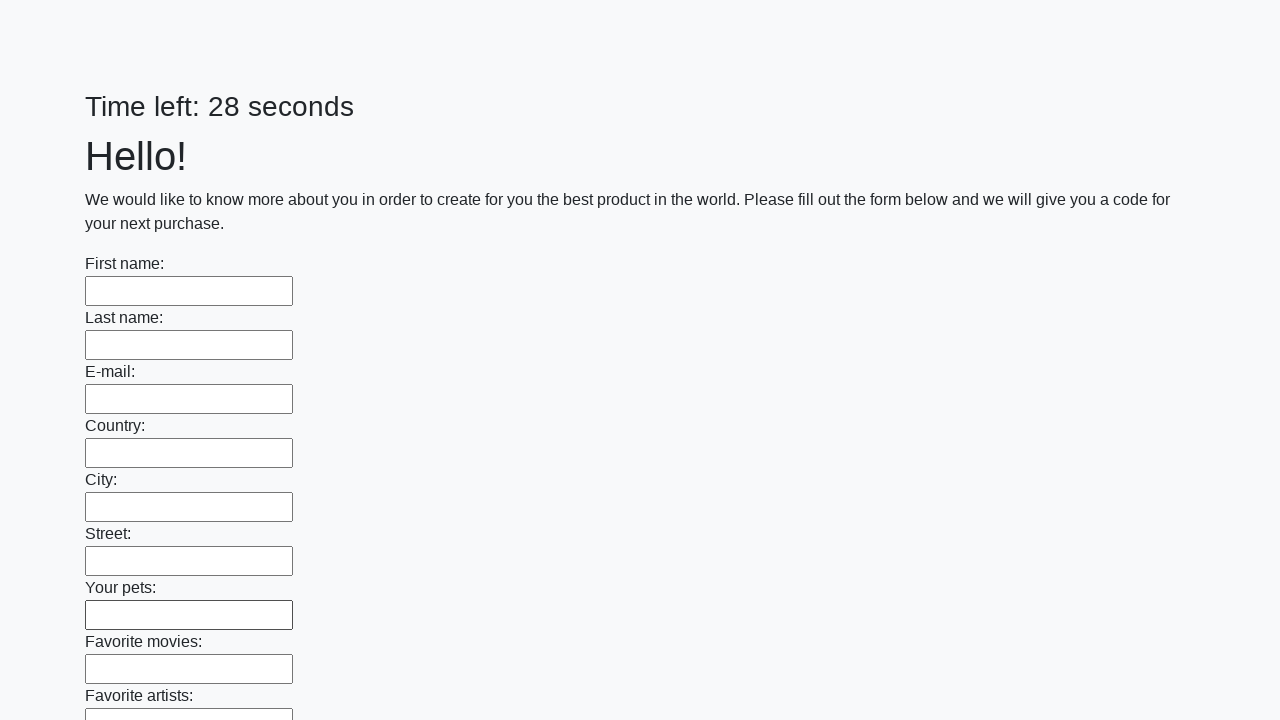

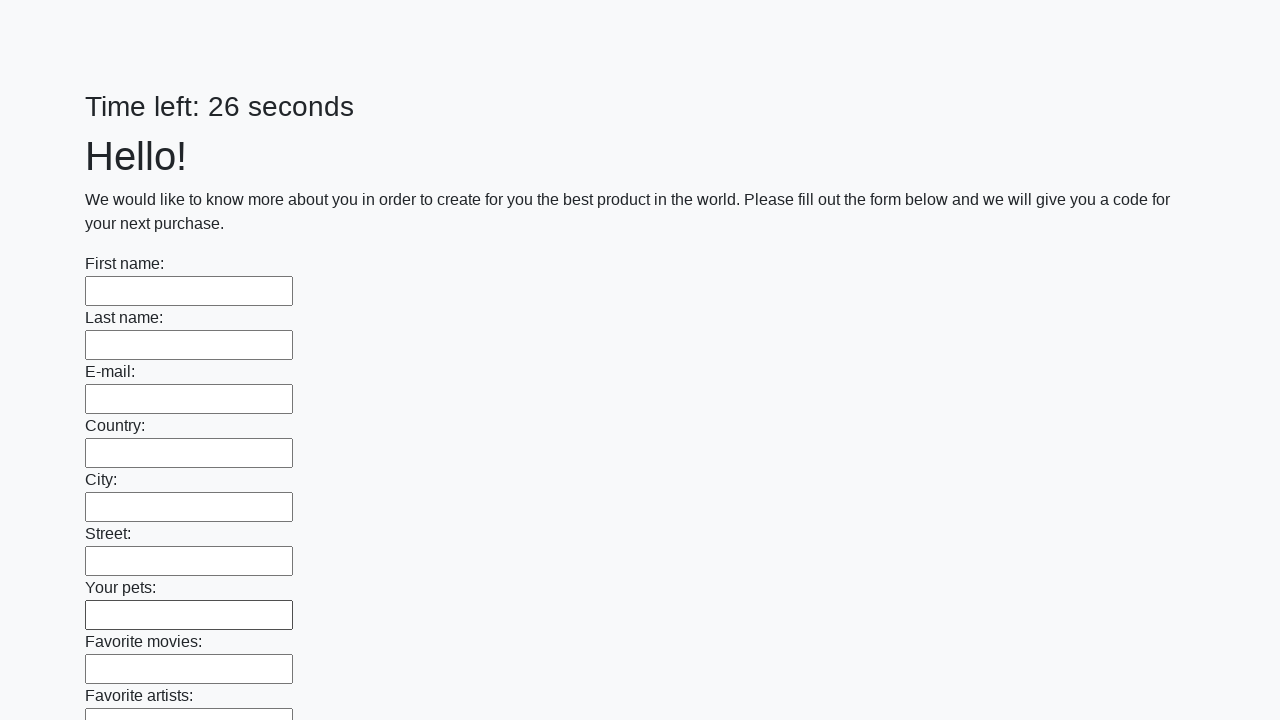